Navigates to Goodreads homepage and verifies that book images are displayed correctly by checking their visibility and alt text attributes

Starting URL: https://www.goodreads.com/

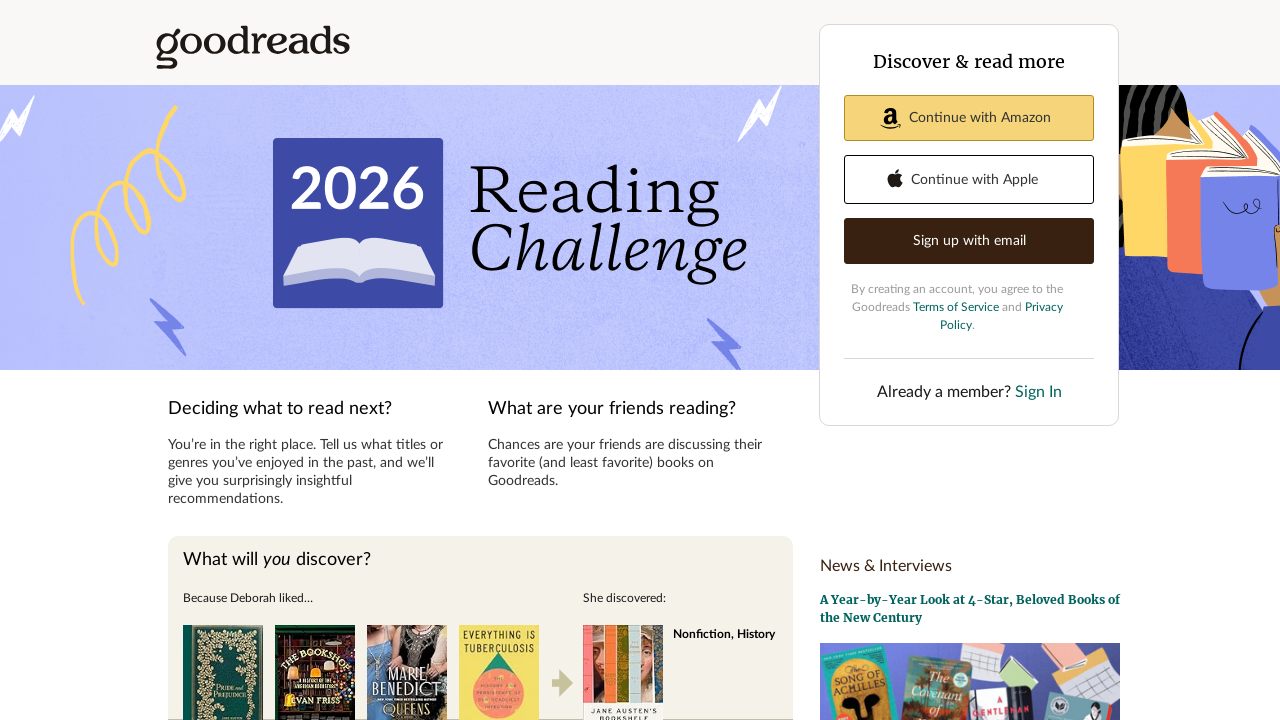

Navigated to Goodreads homepage
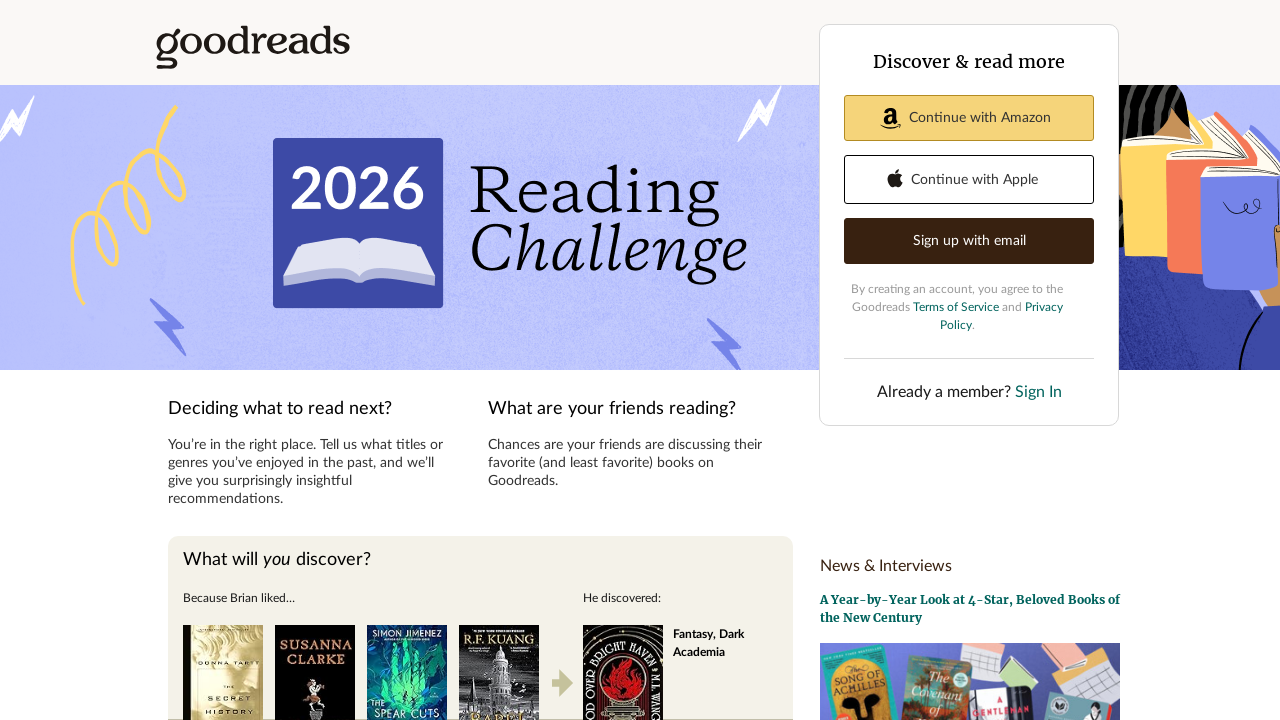

Located all book images with .jpg source on the page
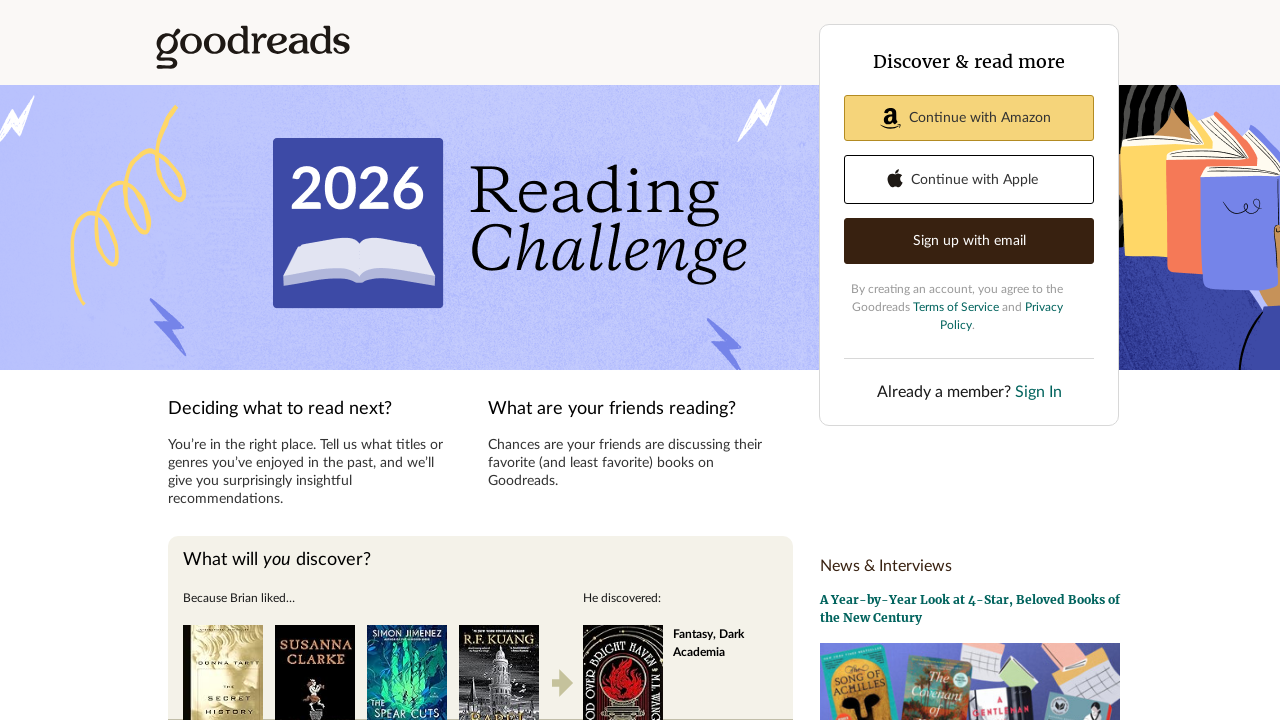

Checked if book image is visible
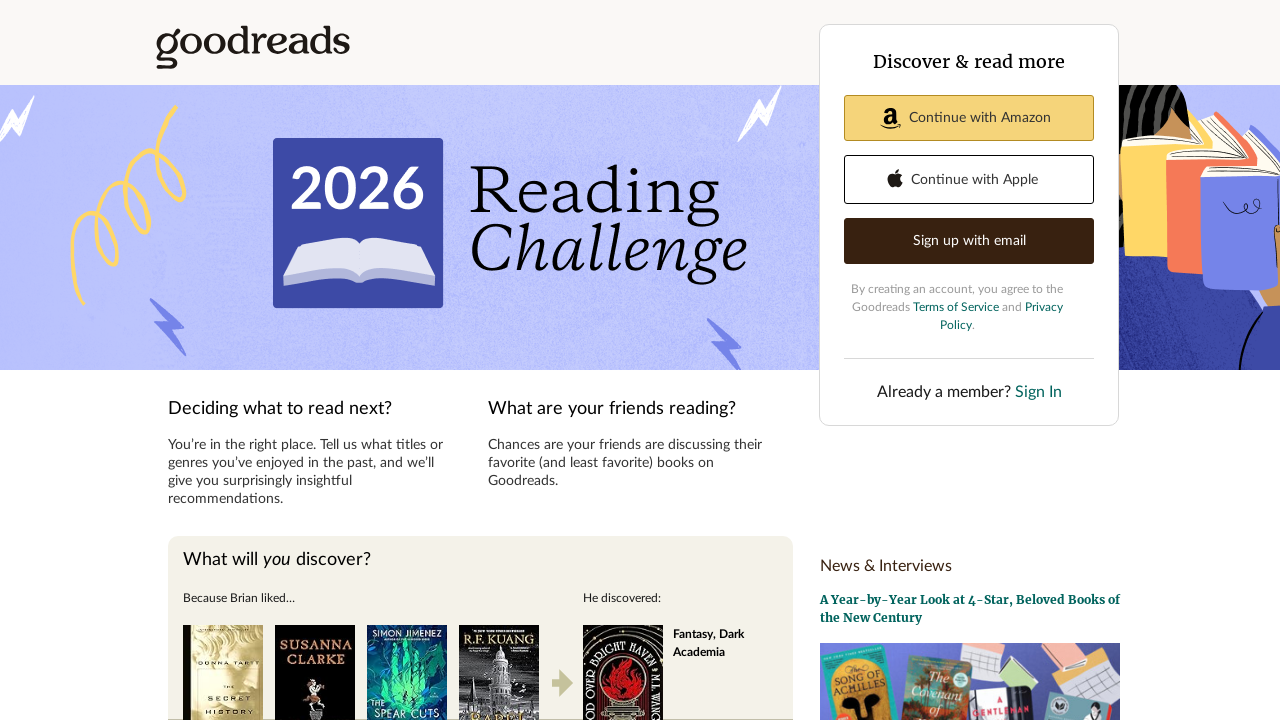

Retrieved alt text attribute from book image: 'The Secret History by Donna Tartt'
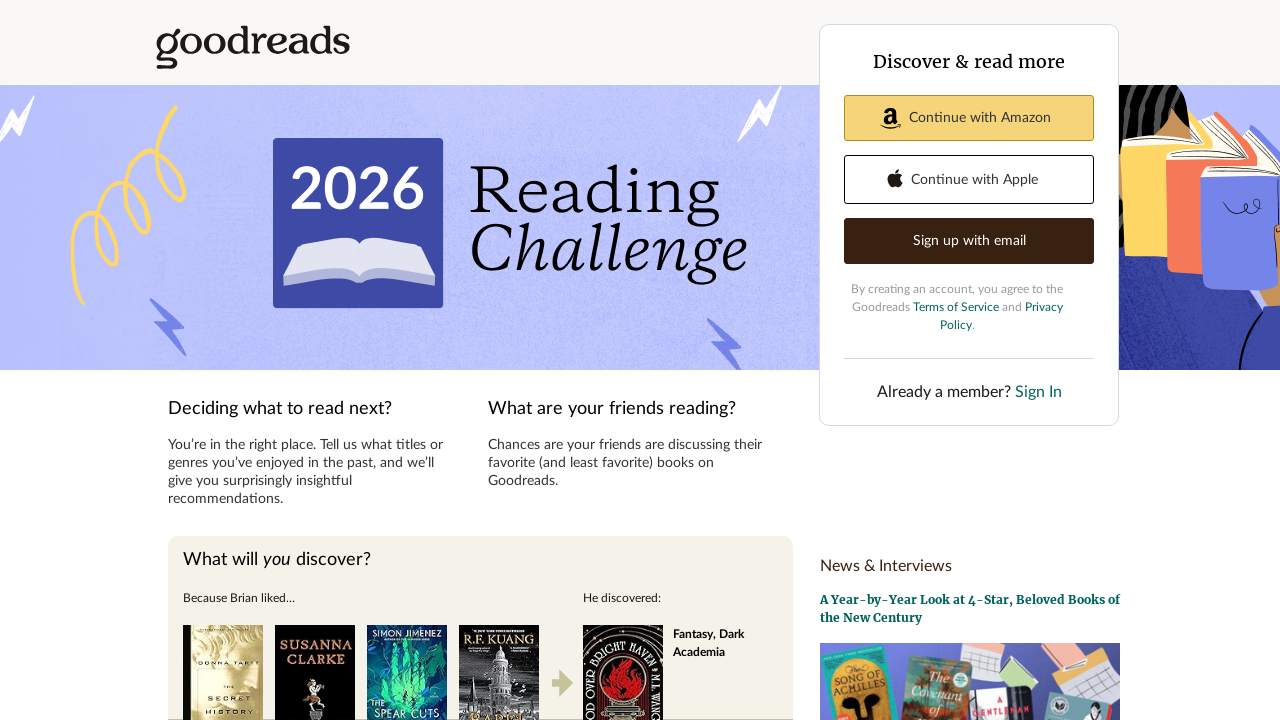

Checked if book image is visible
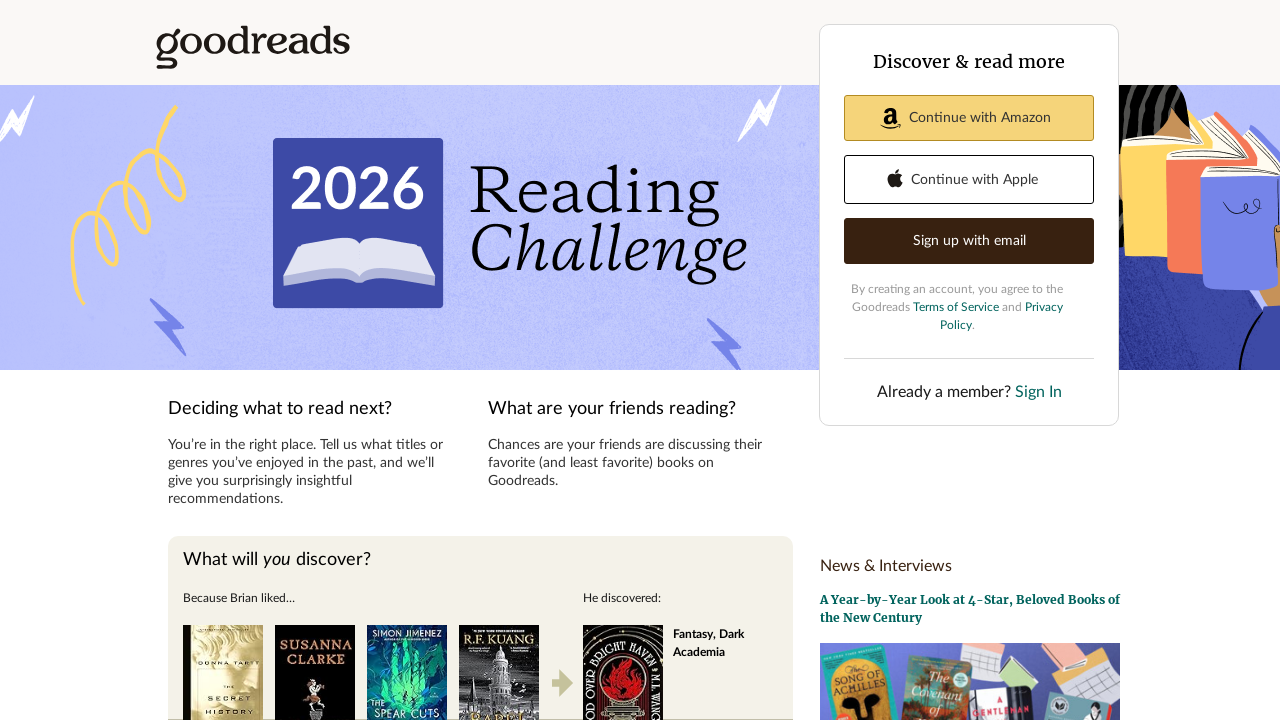

Retrieved alt text attribute from book image: 'Piranesi by Susanna Clarke'
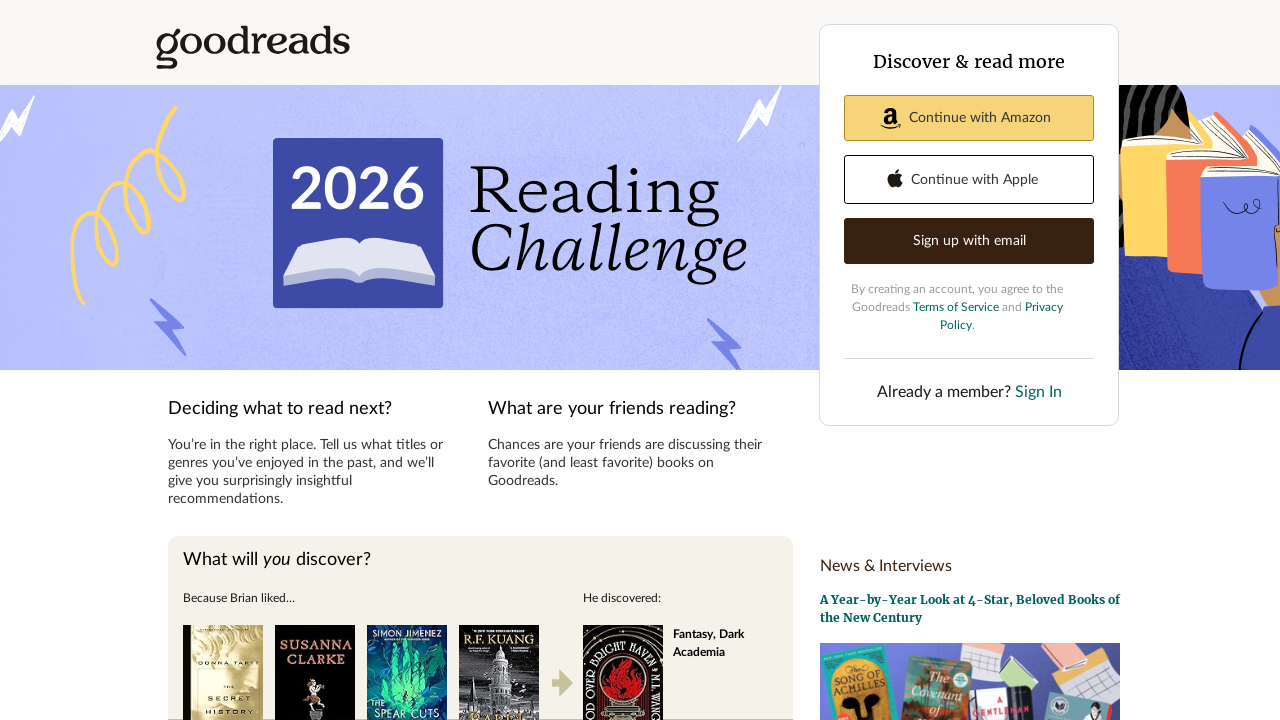

Checked if book image is visible
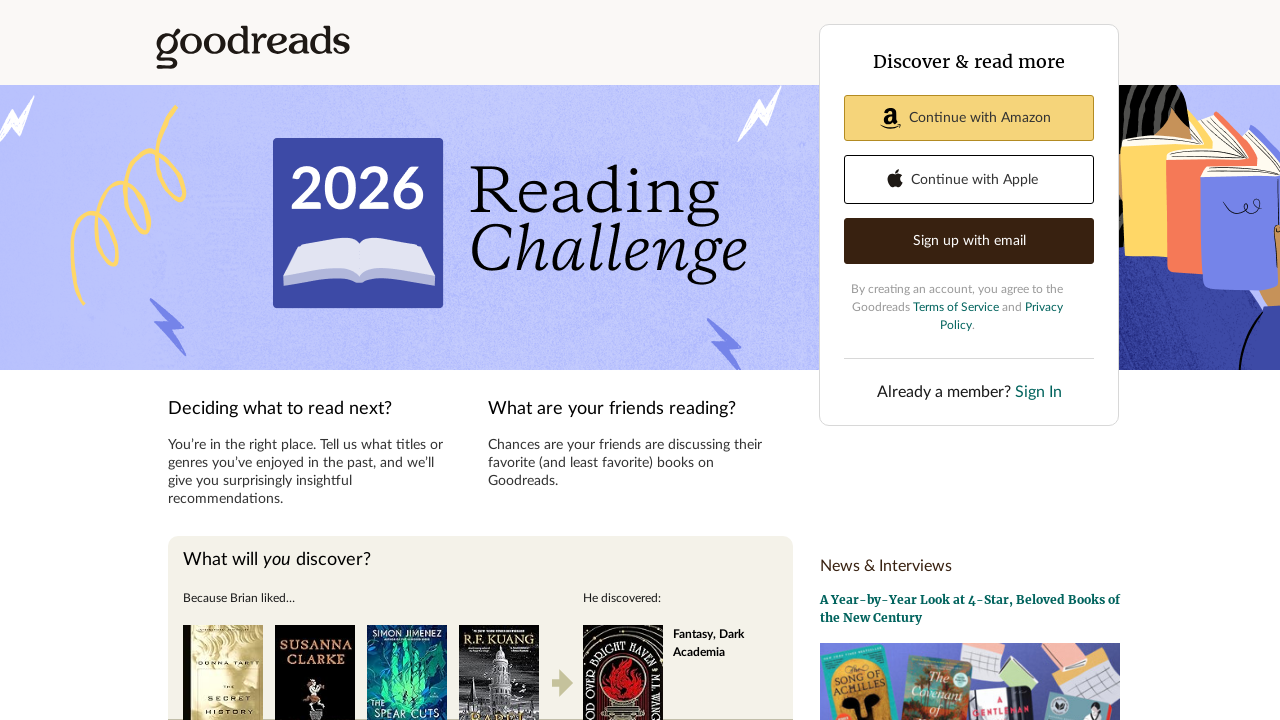

Retrieved alt text attribute from book image: 'The Spear Cuts Through Water by Simon Jimenez'
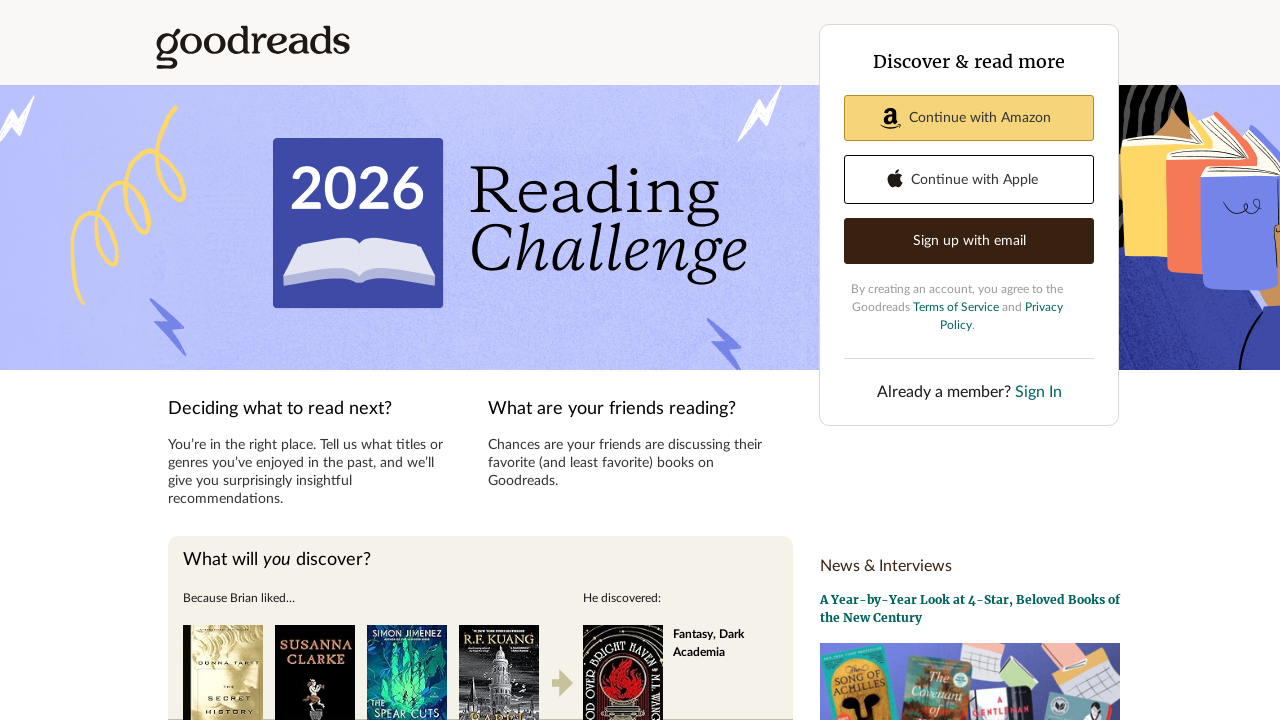

Checked if book image is visible
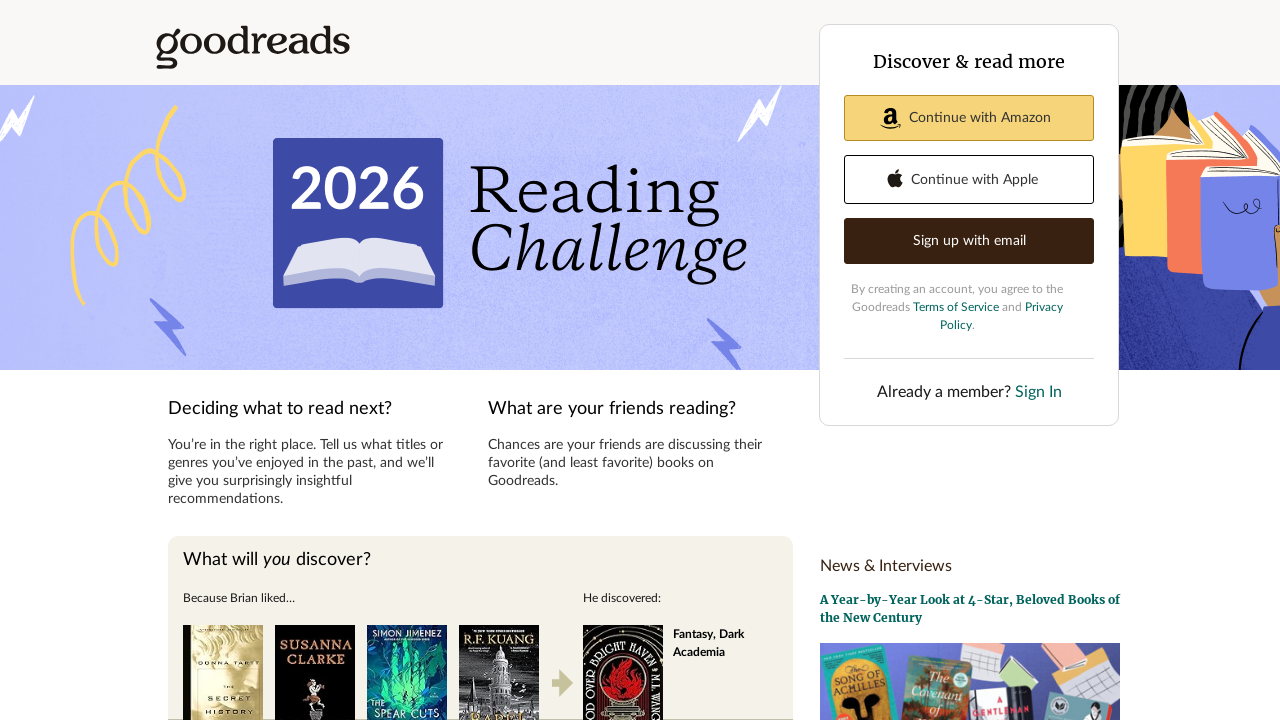

Retrieved alt text attribute from book image: 'Babel by R.F. Kuang'
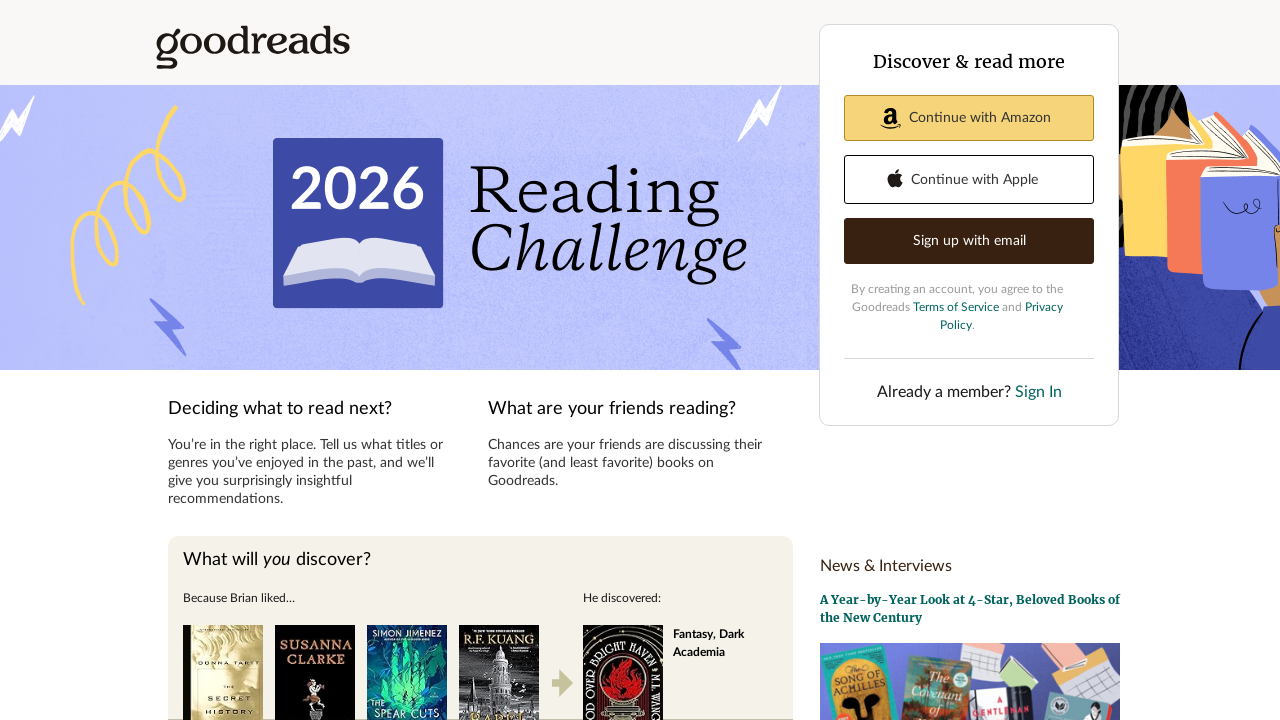

Checked if book image is visible
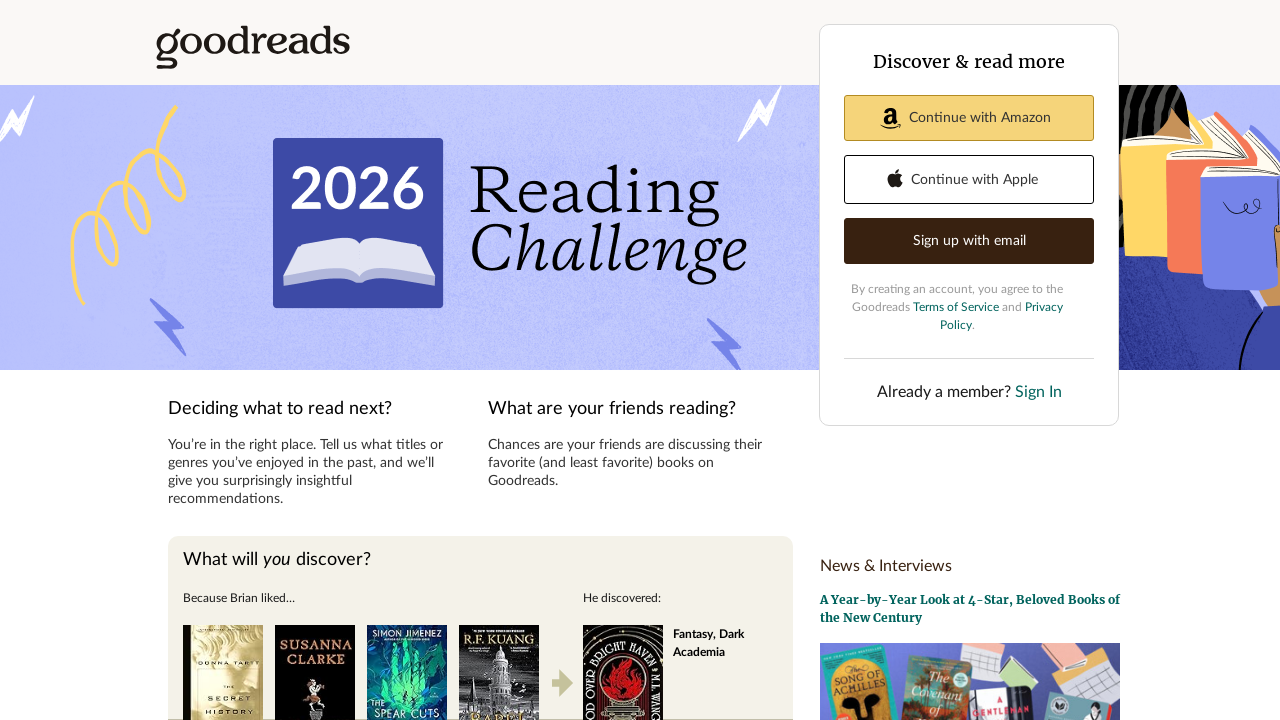

Retrieved alt text attribute from book image: 'Blood Over Bright Haven by M.L. Wang'
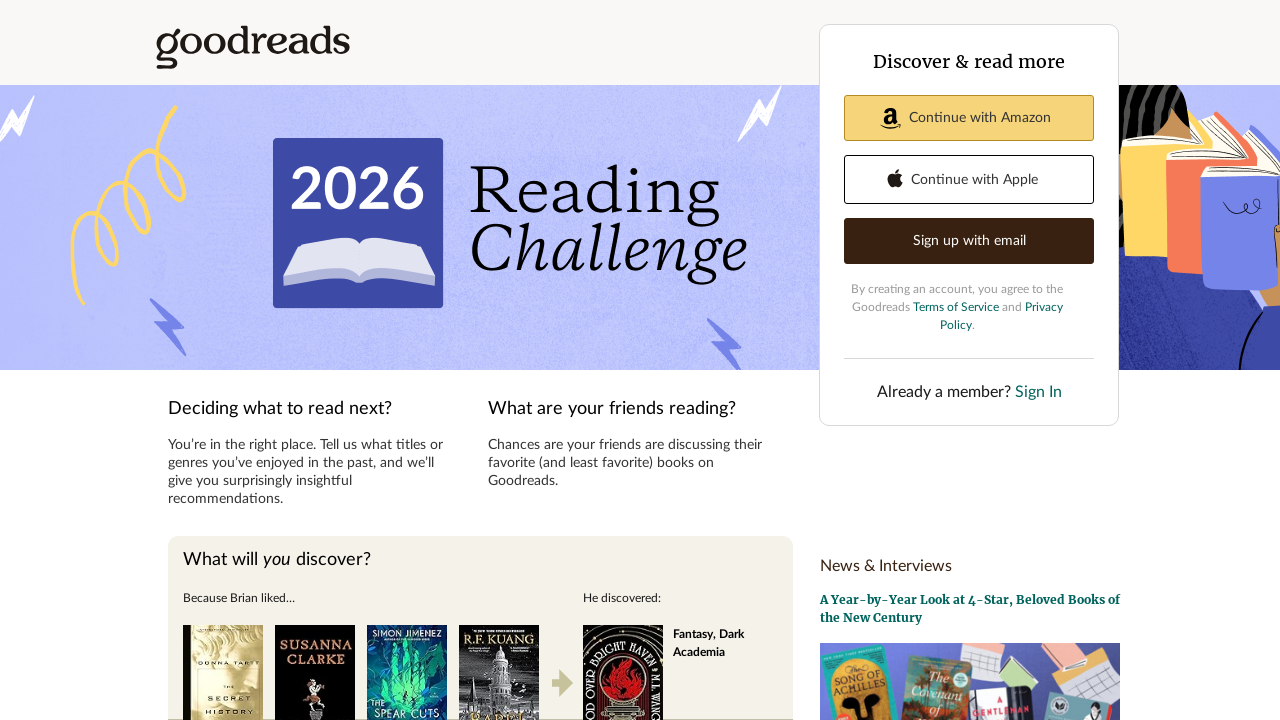

Checked if book image is visible
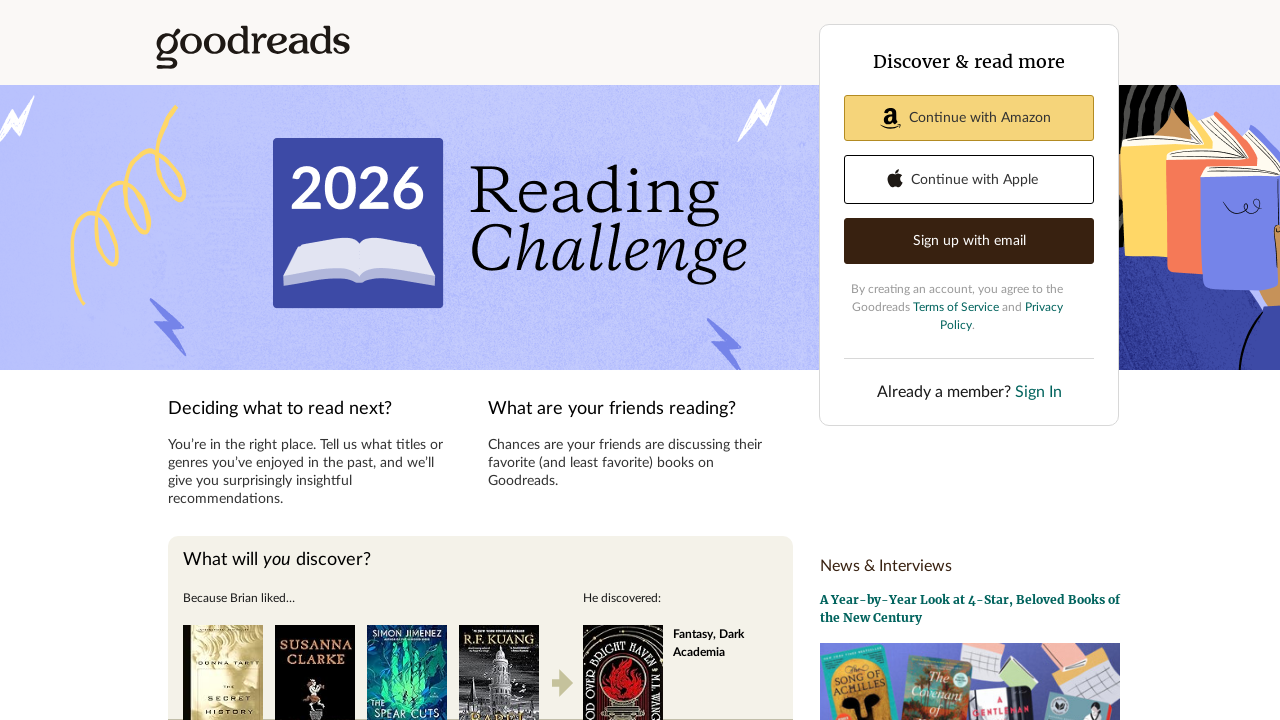

Retrieved alt text attribute from book image: 'There Are Rivers in the Sky by Elif Shafak'
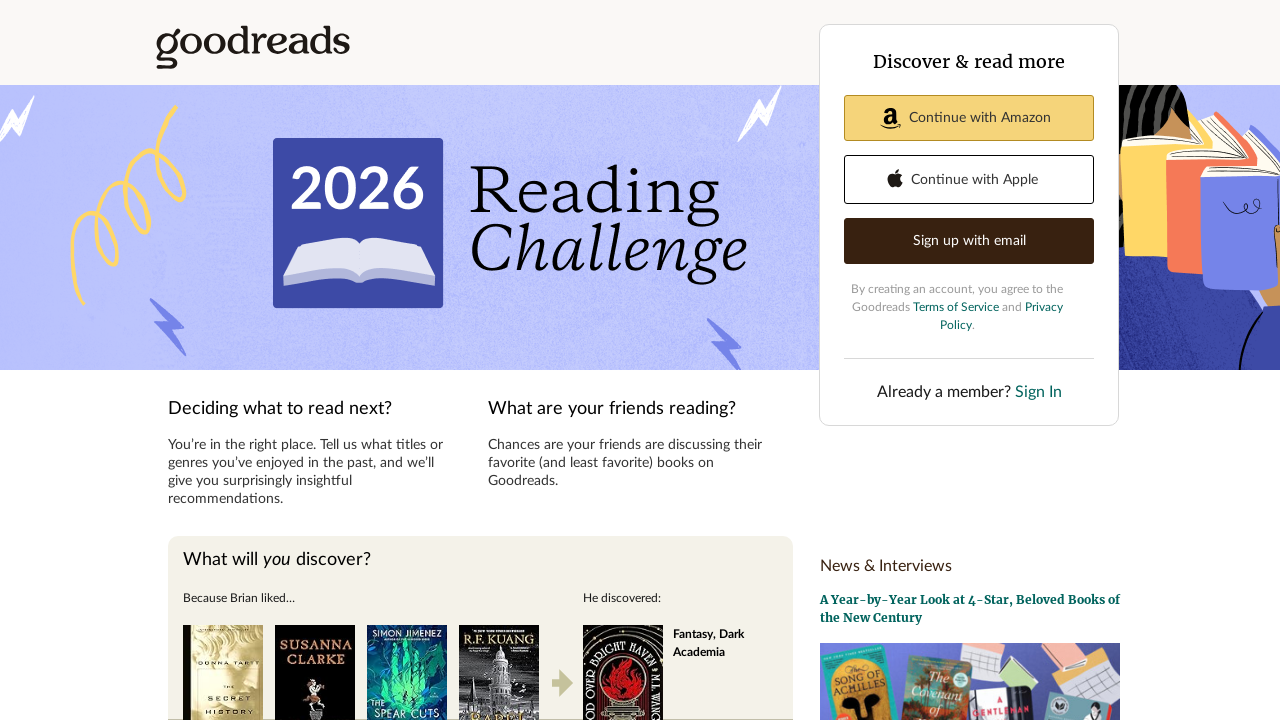

Checked if book image is visible
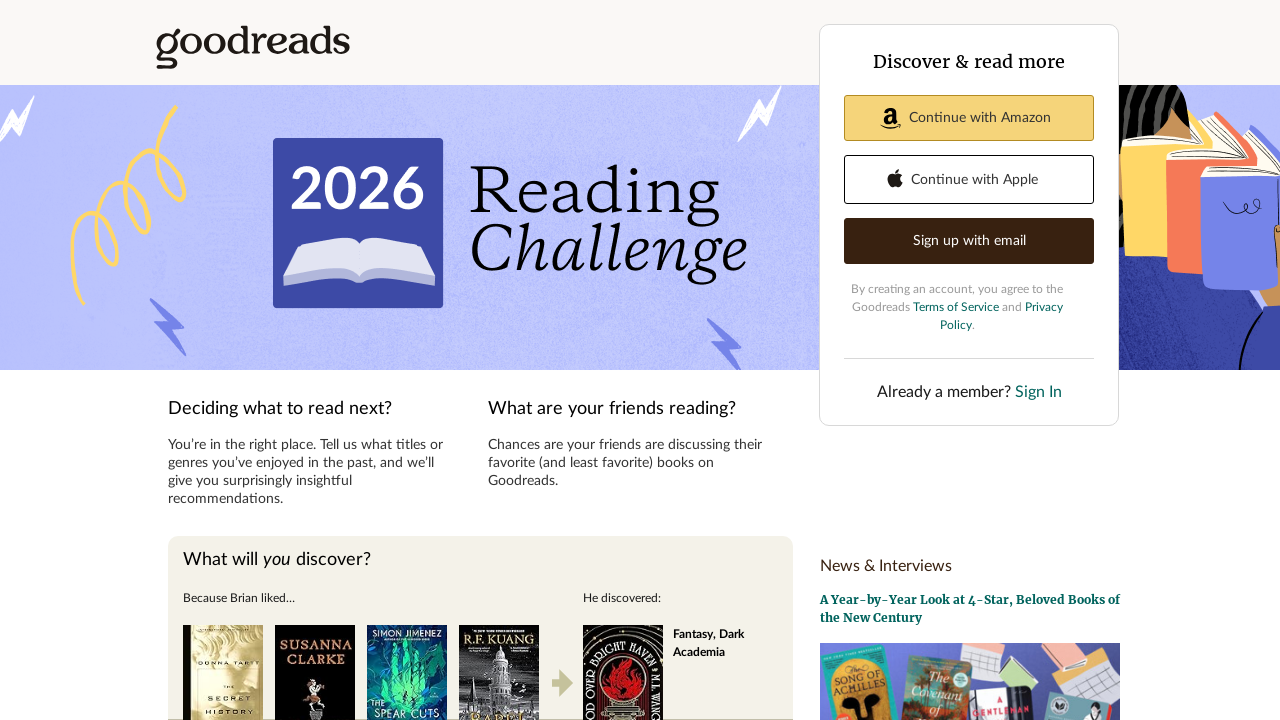

Retrieved alt text attribute from book image: 'Orbital by Samantha Harvey'
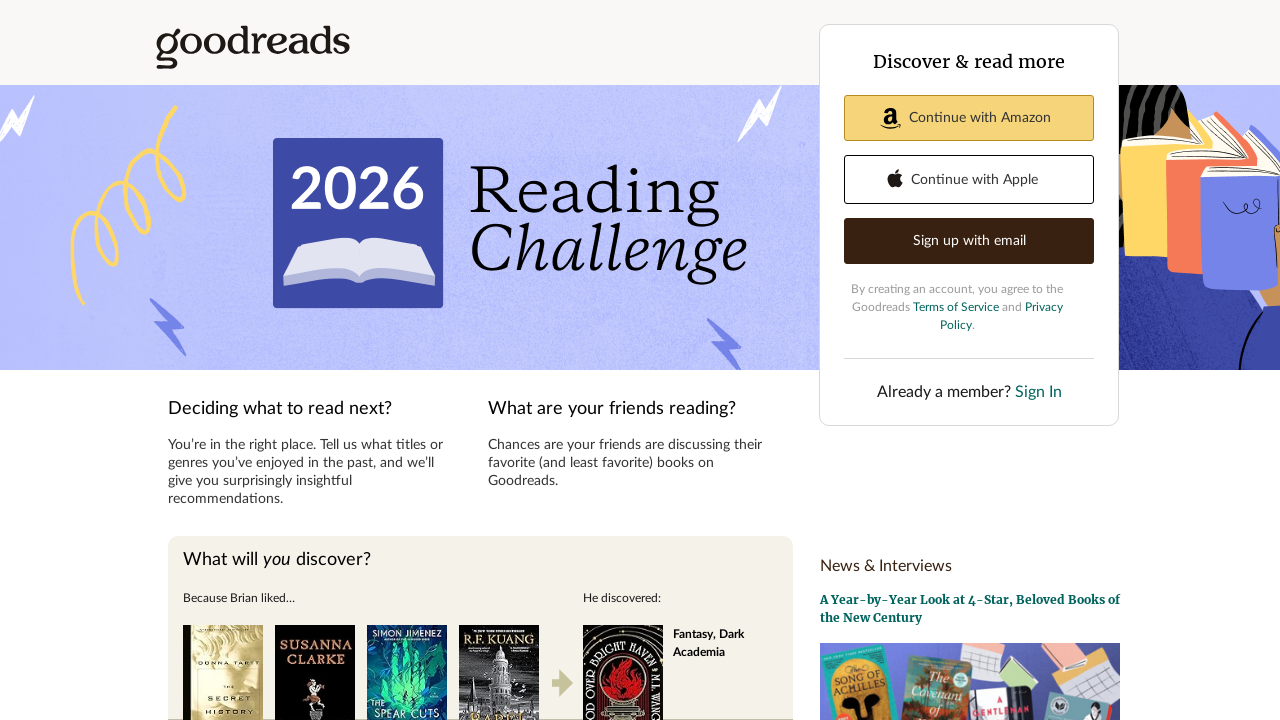

Checked if book image is visible
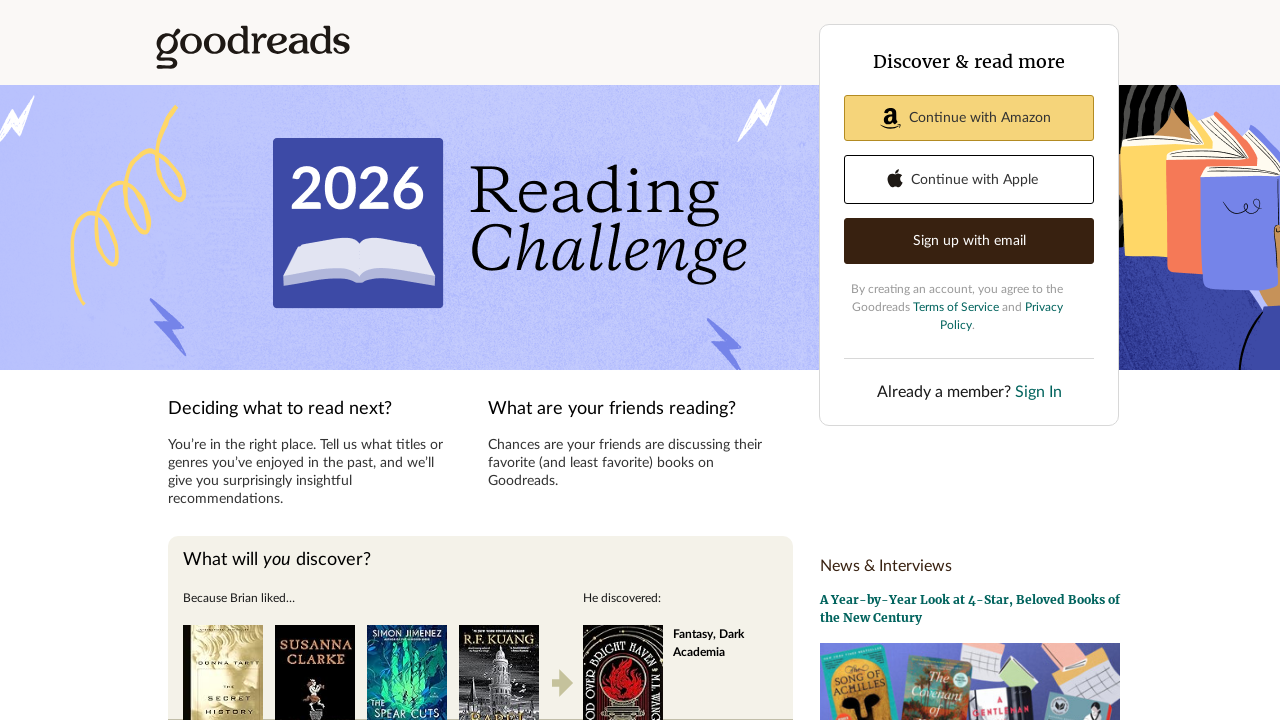

Retrieved alt text attribute from book image: 'Martyr! by Kaveh Akbar'
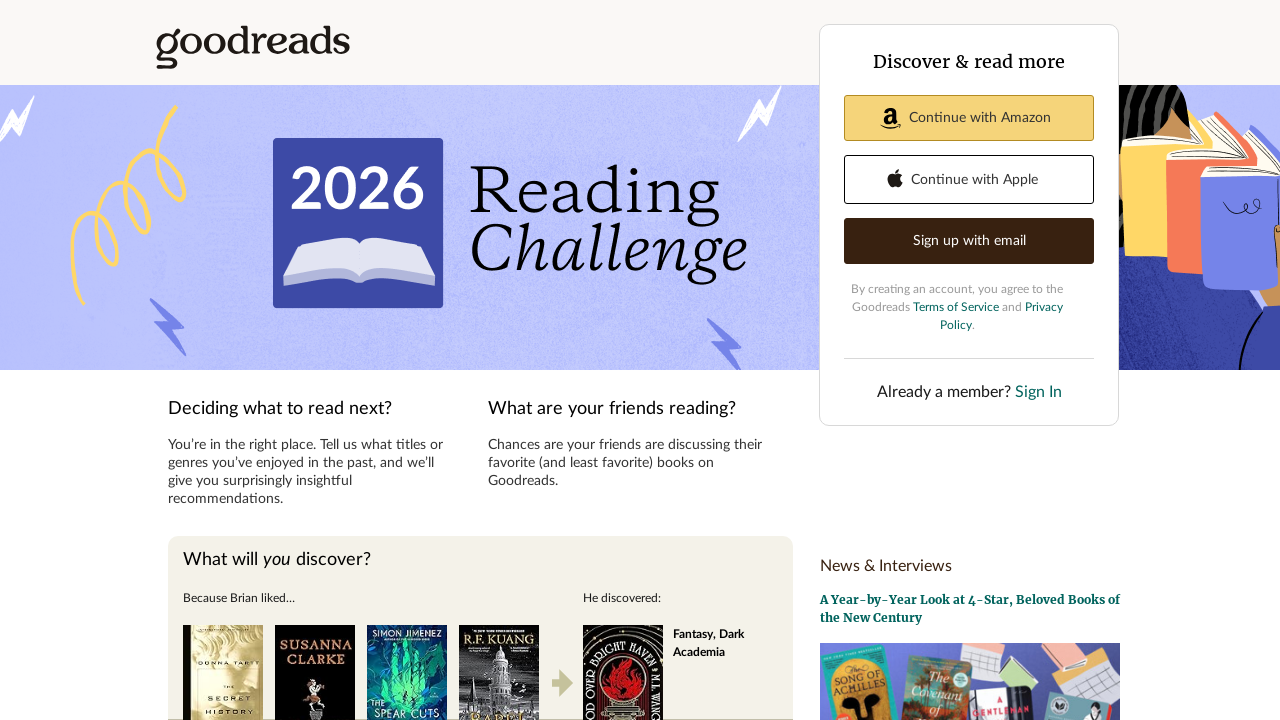

Checked if book image is visible
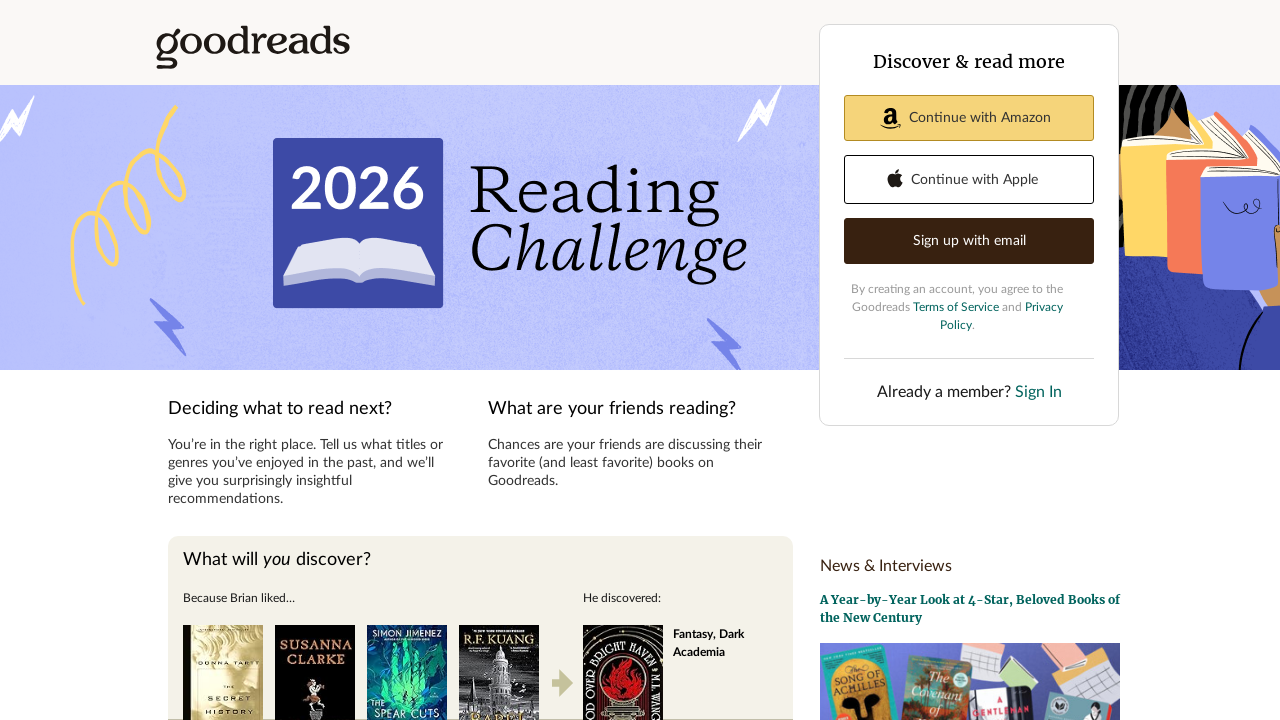

Retrieved alt text attribute from book image: 'James by Percival Everett'
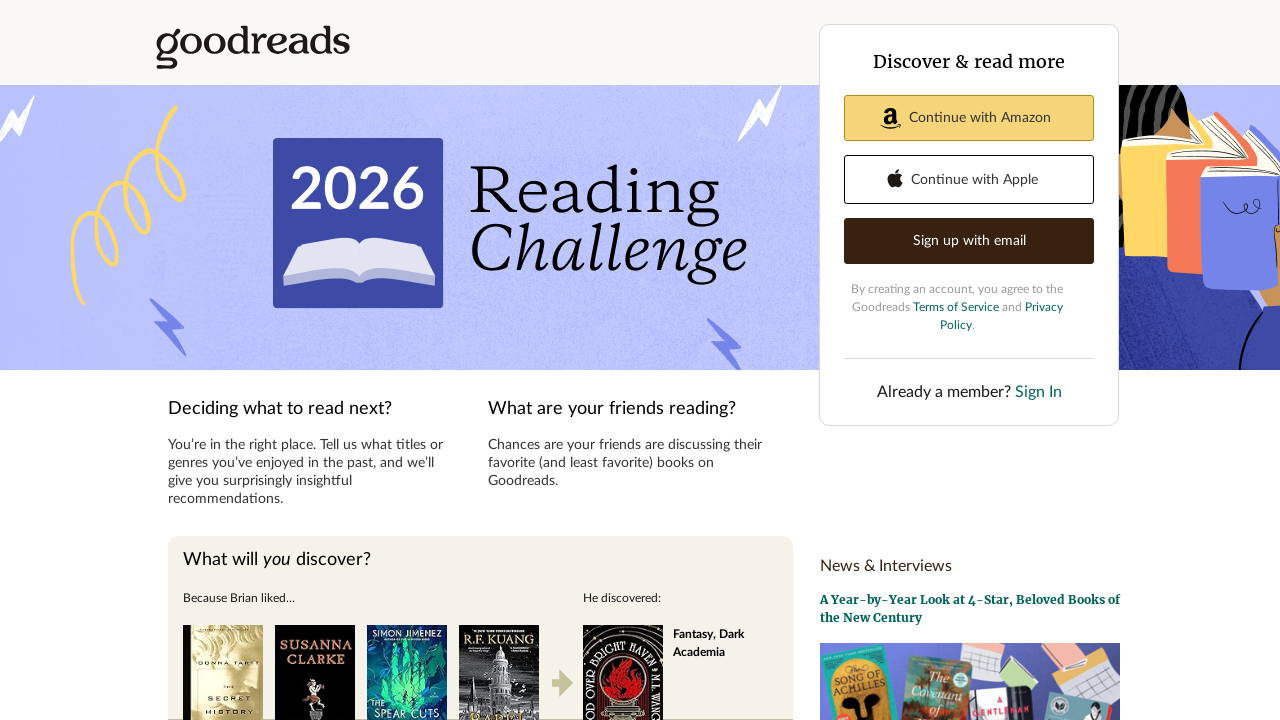

Checked if book image is visible
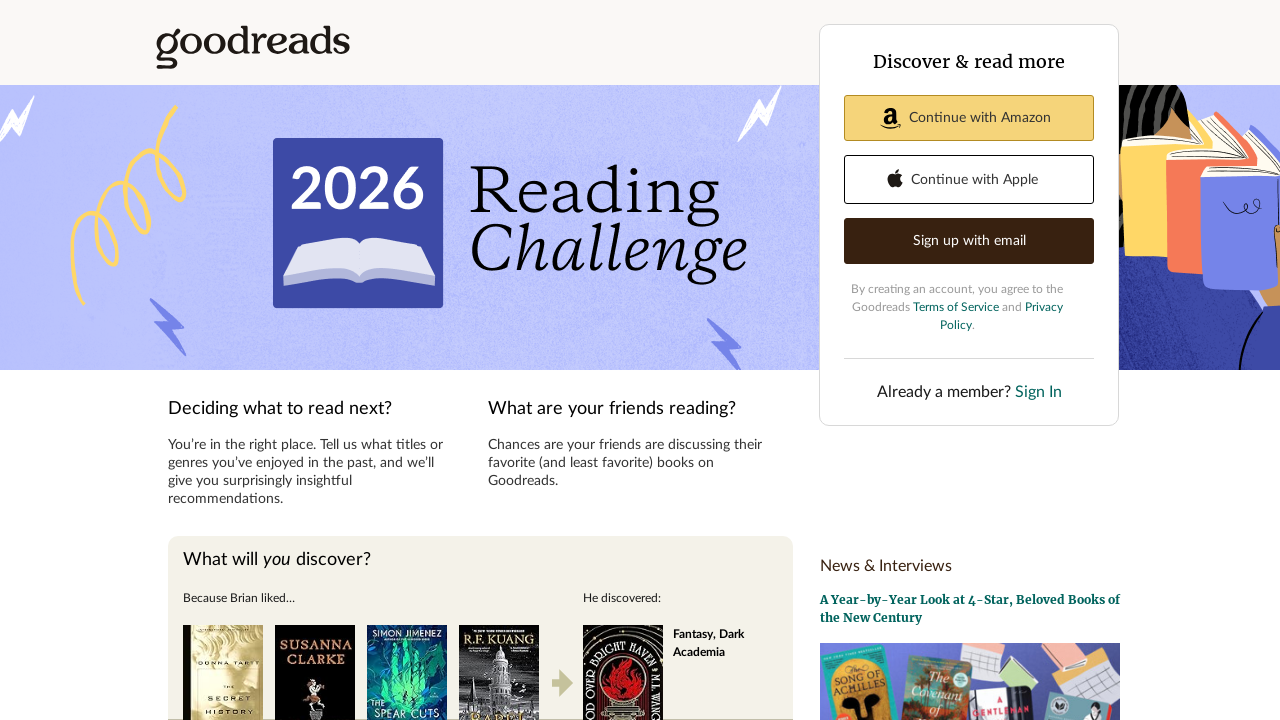

Retrieved alt text attribute from book image: 'Glorious Exploits by Ferdia  Lennon'
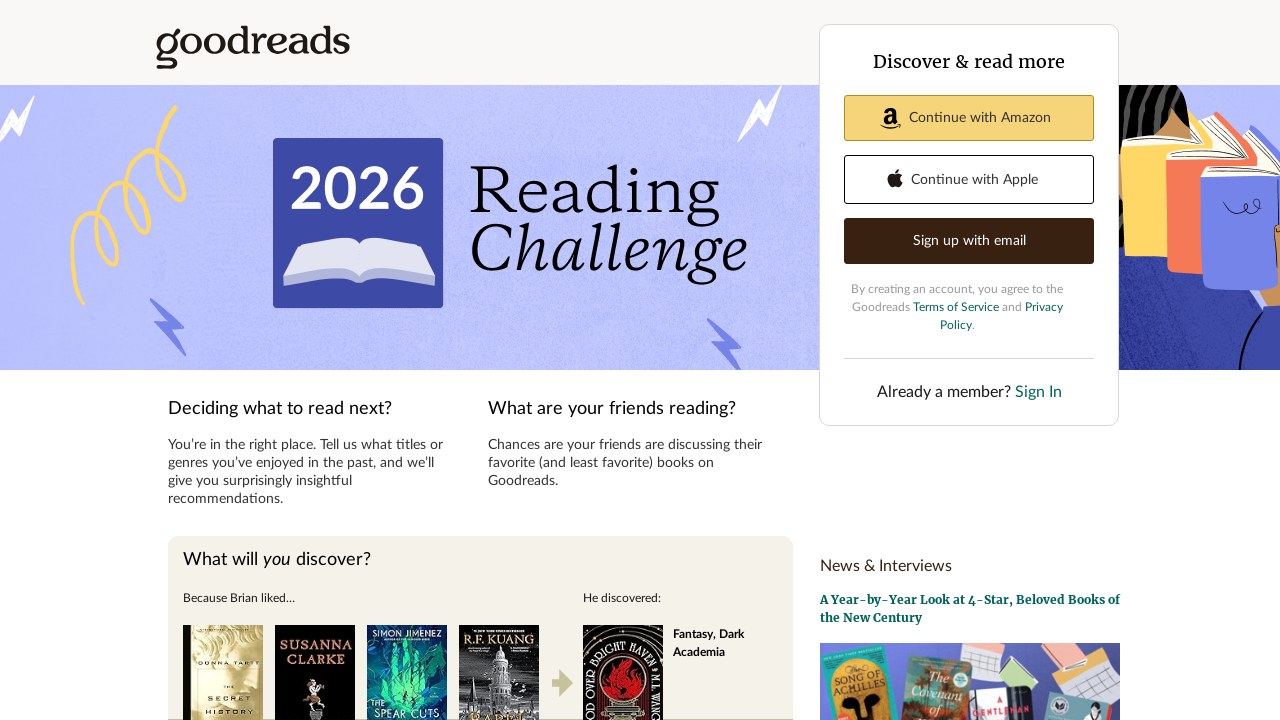

Checked if book image is visible
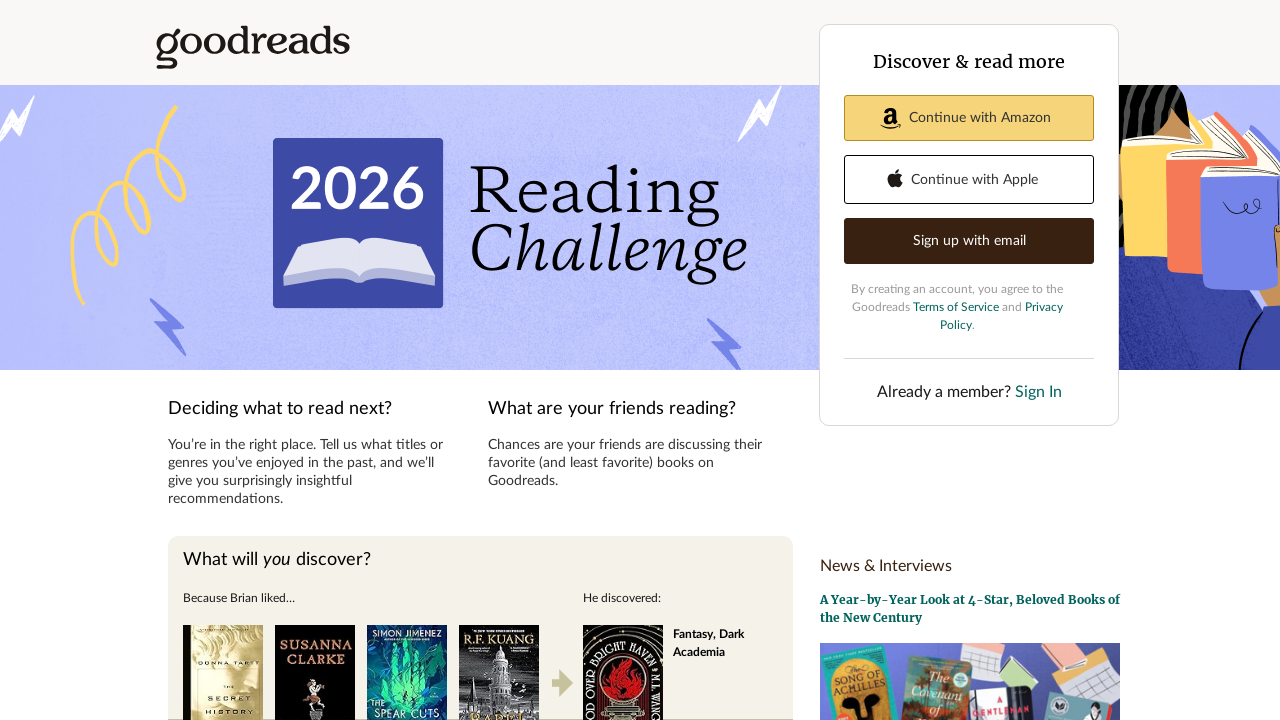

Retrieved alt text attribute from book image: 'Oscar Wilde'
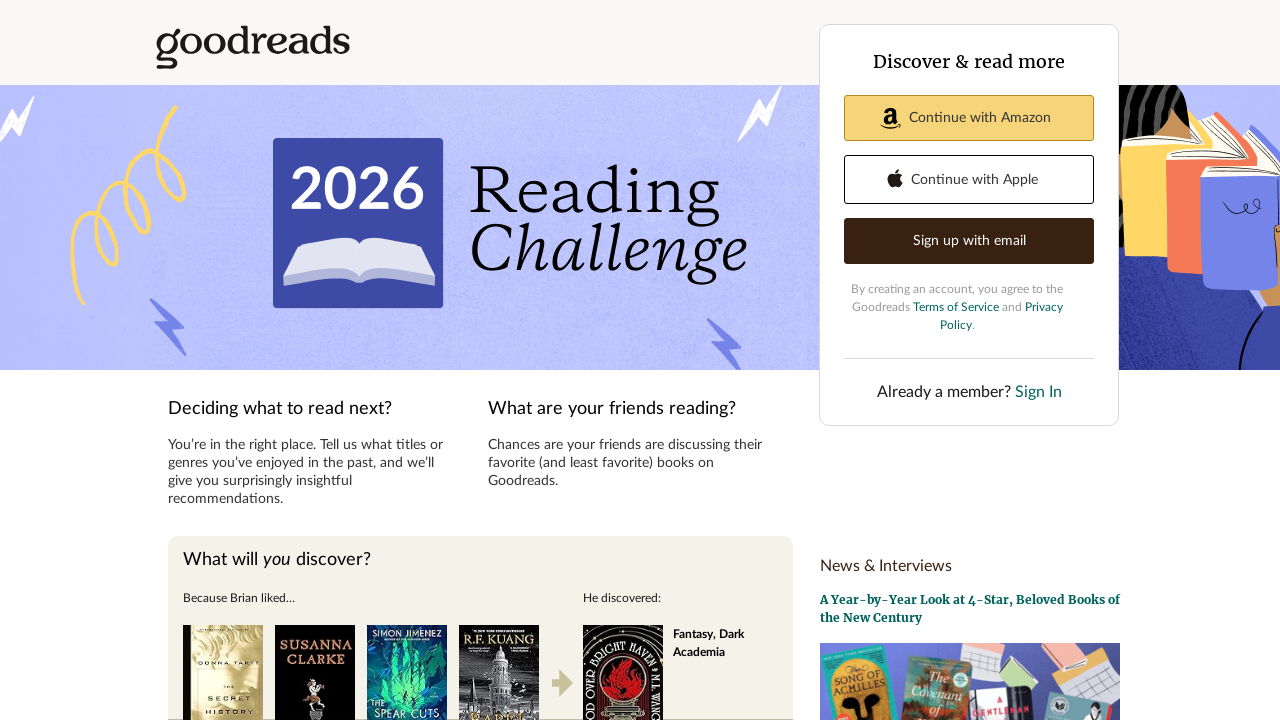

Checked if book image is visible
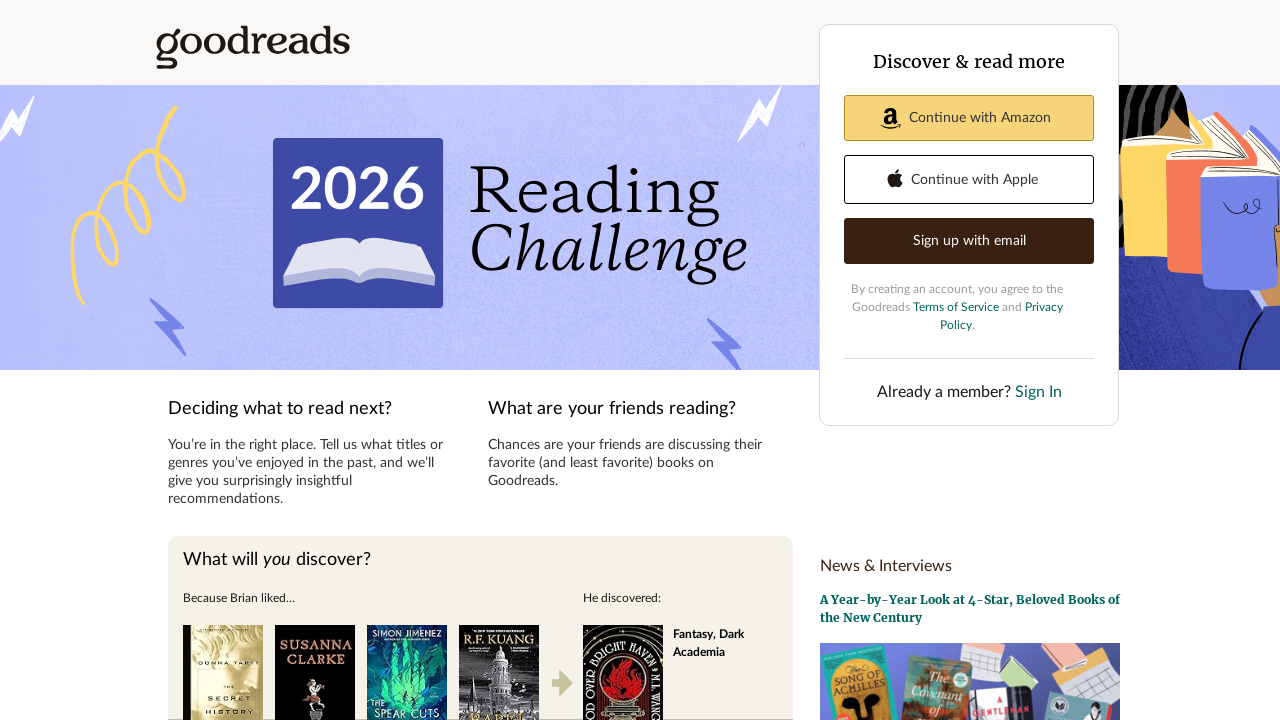

Retrieved alt text attribute from book image: 'I'm selfish, impatient and a little insecure. I make mistakes, I am out of control'
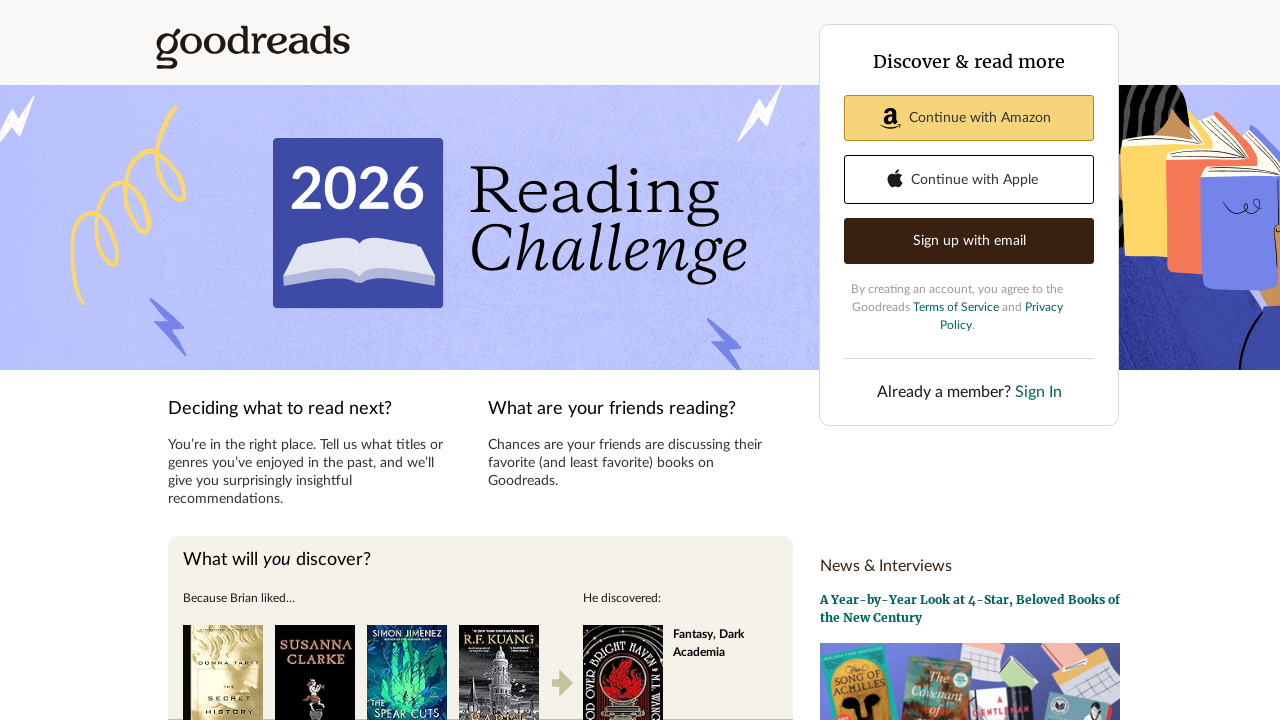

Checked if book image is visible
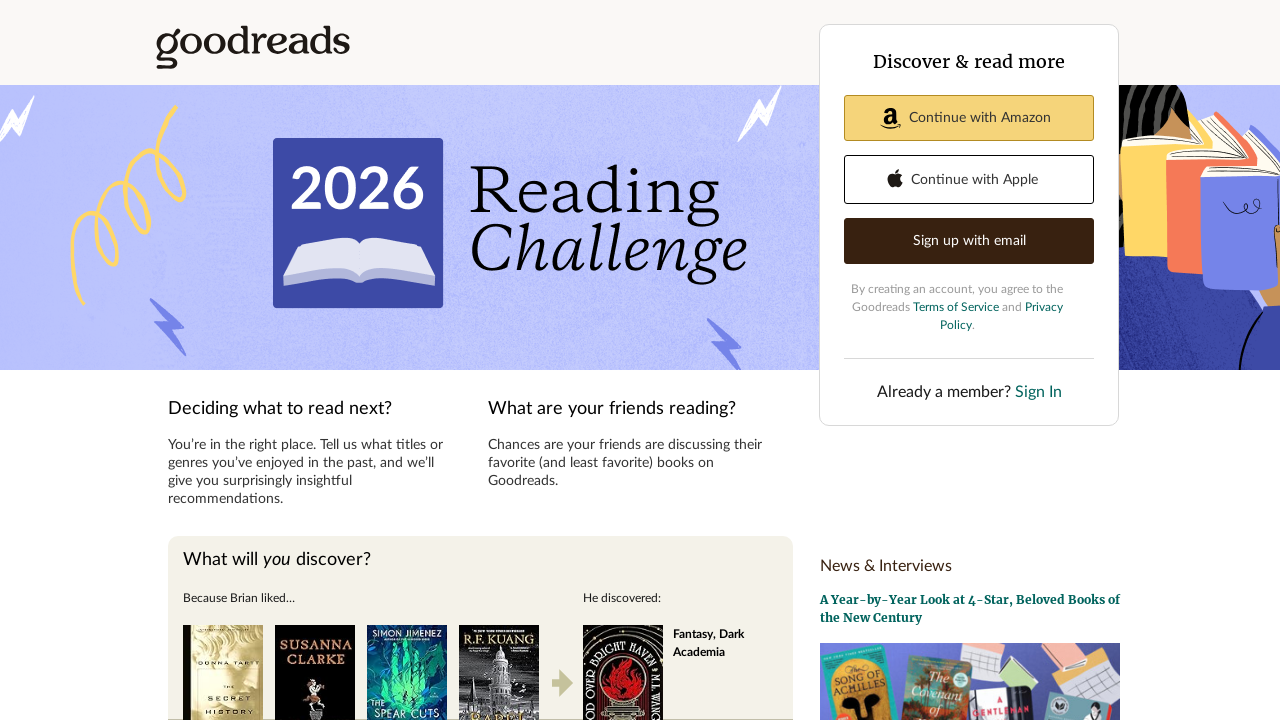

Retrieved alt text attribute from book image: 'Frank Zappa'
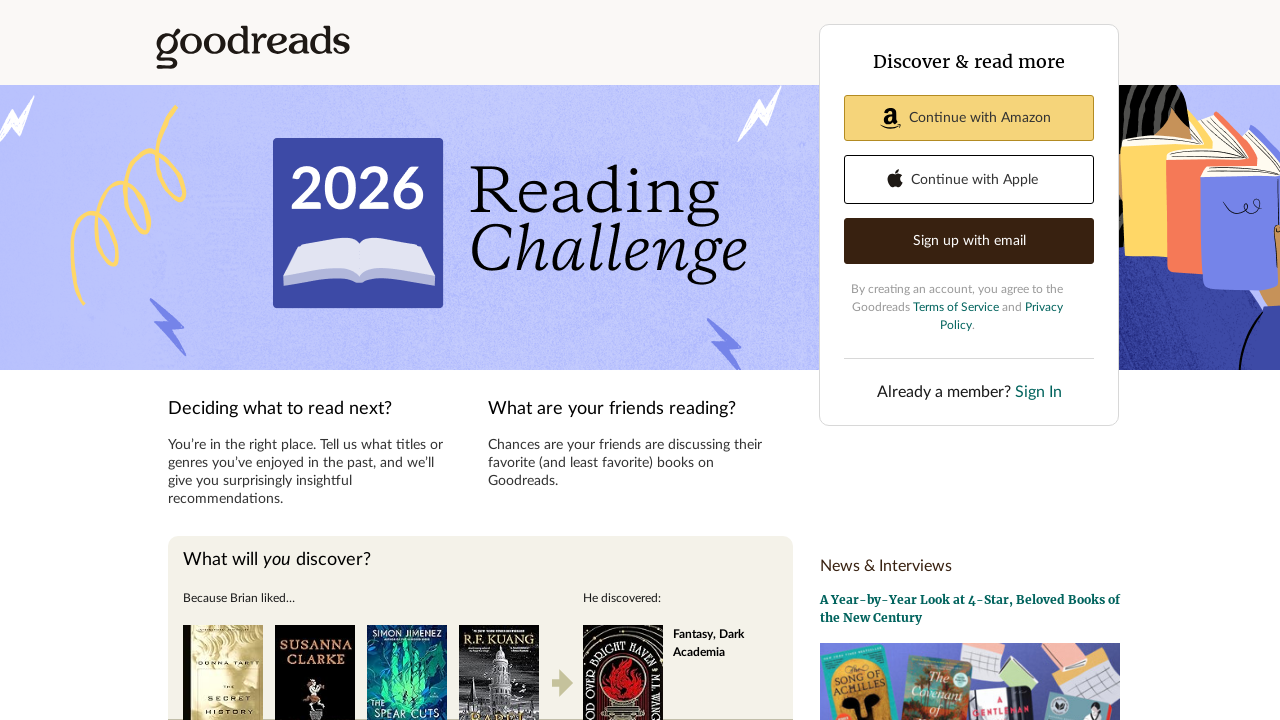

Checked if book image is visible
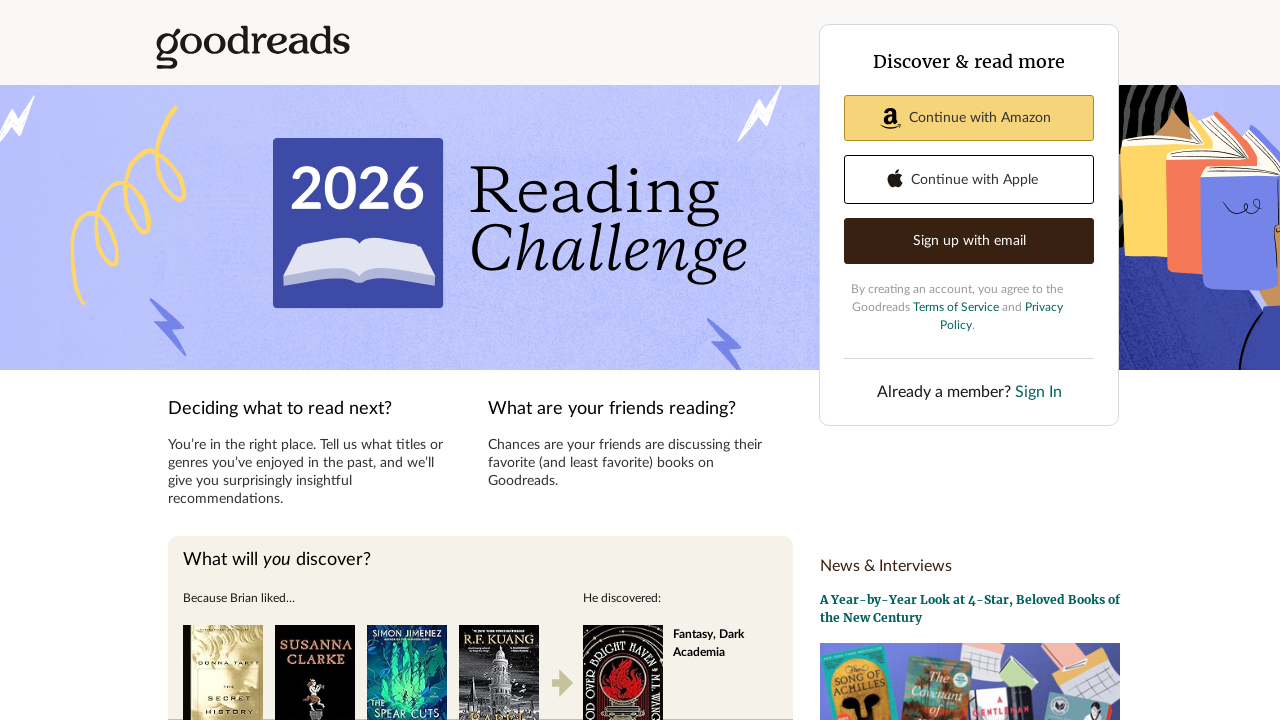

Retrieved alt text attribute from book image: 'Albert Einstein'
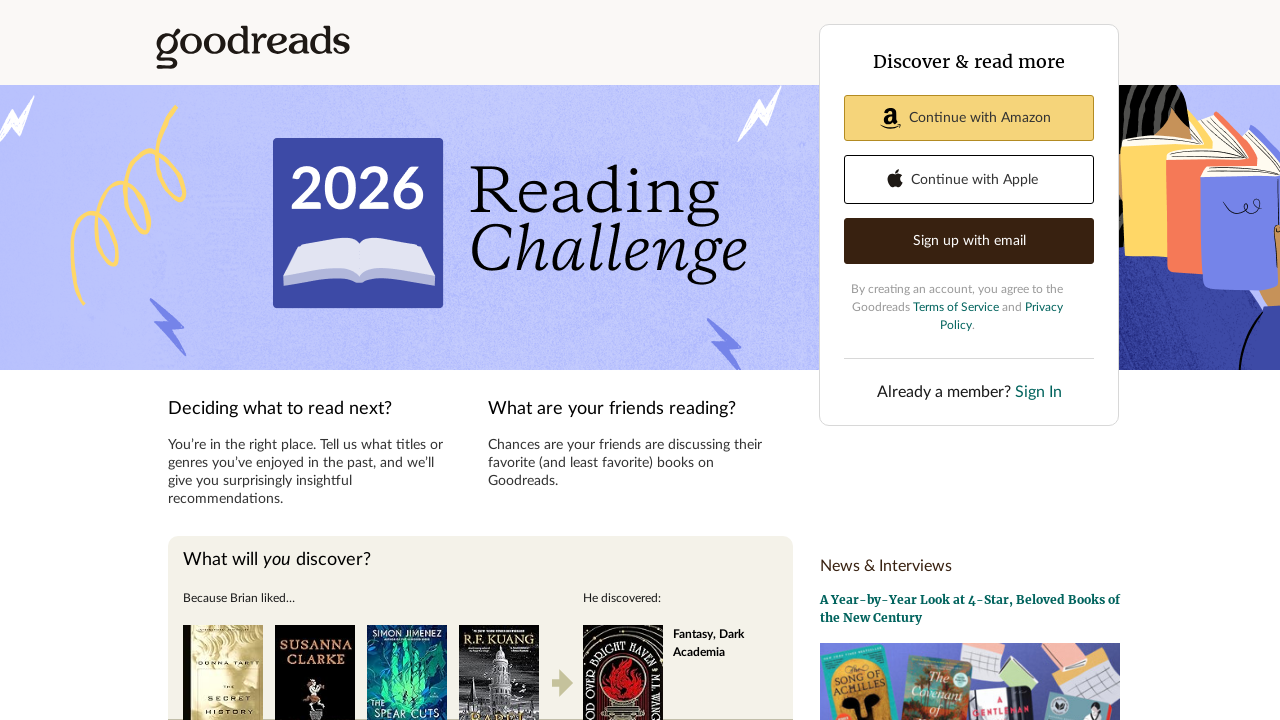

Checked if book image is visible
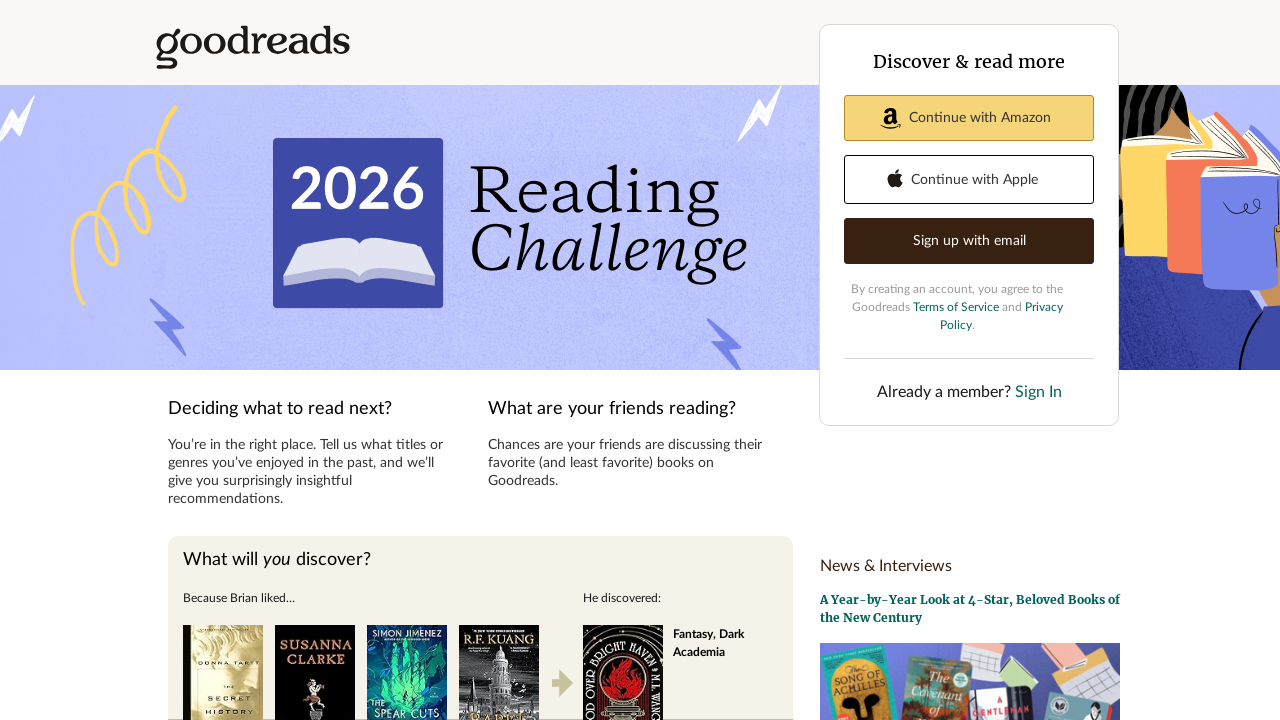

Retrieved alt text attribute from book image: 'Marcus Tullius Cicero'
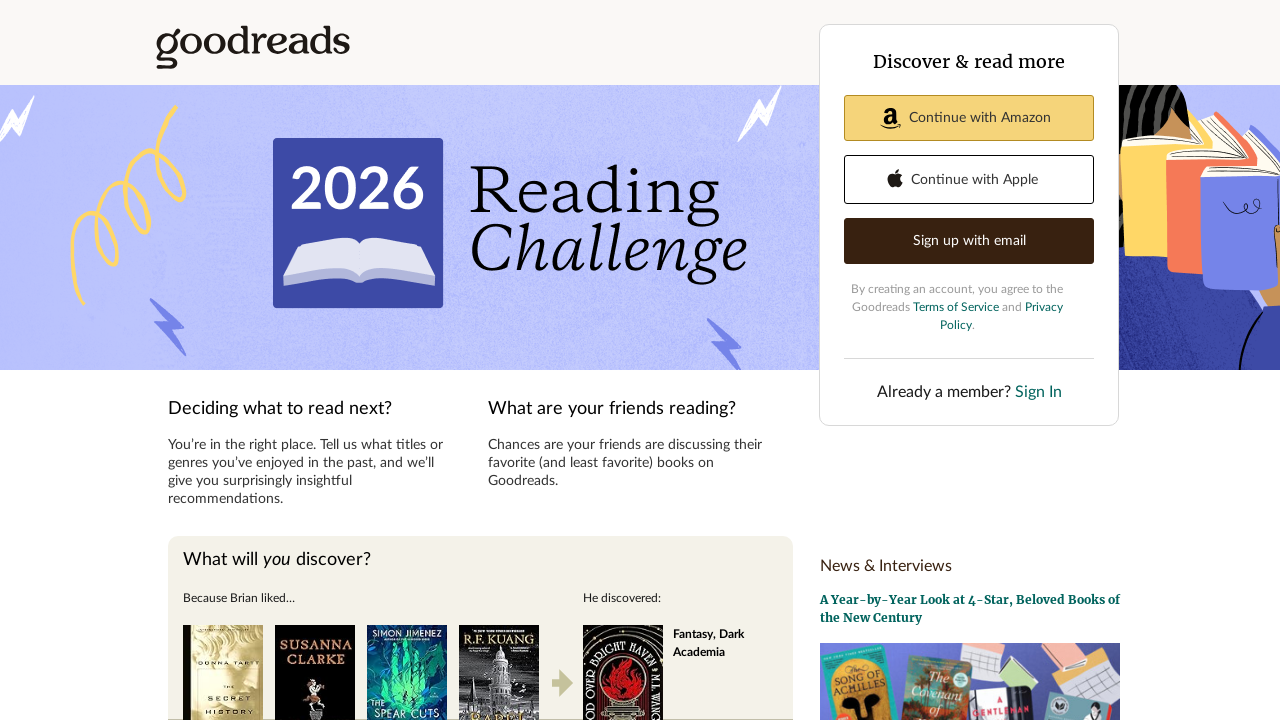

Checked if book image is visible
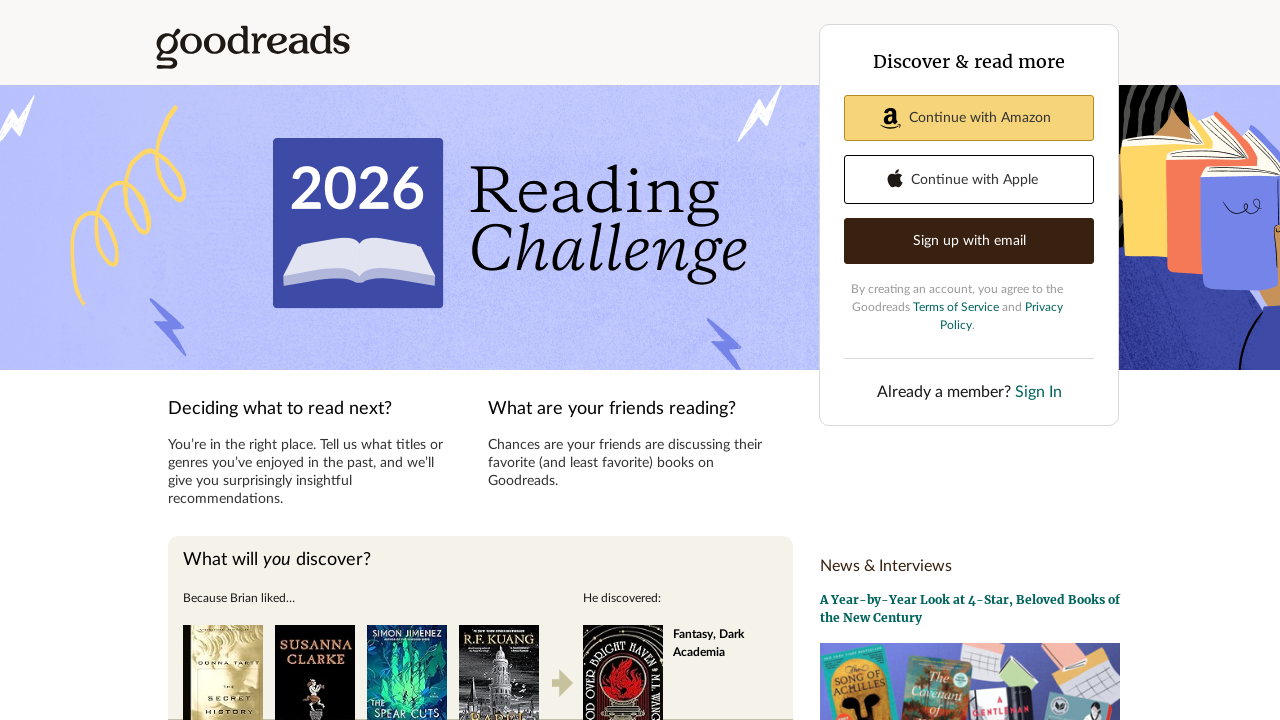

Retrieved alt text attribute from book image: 'Bernard M. Baruch'
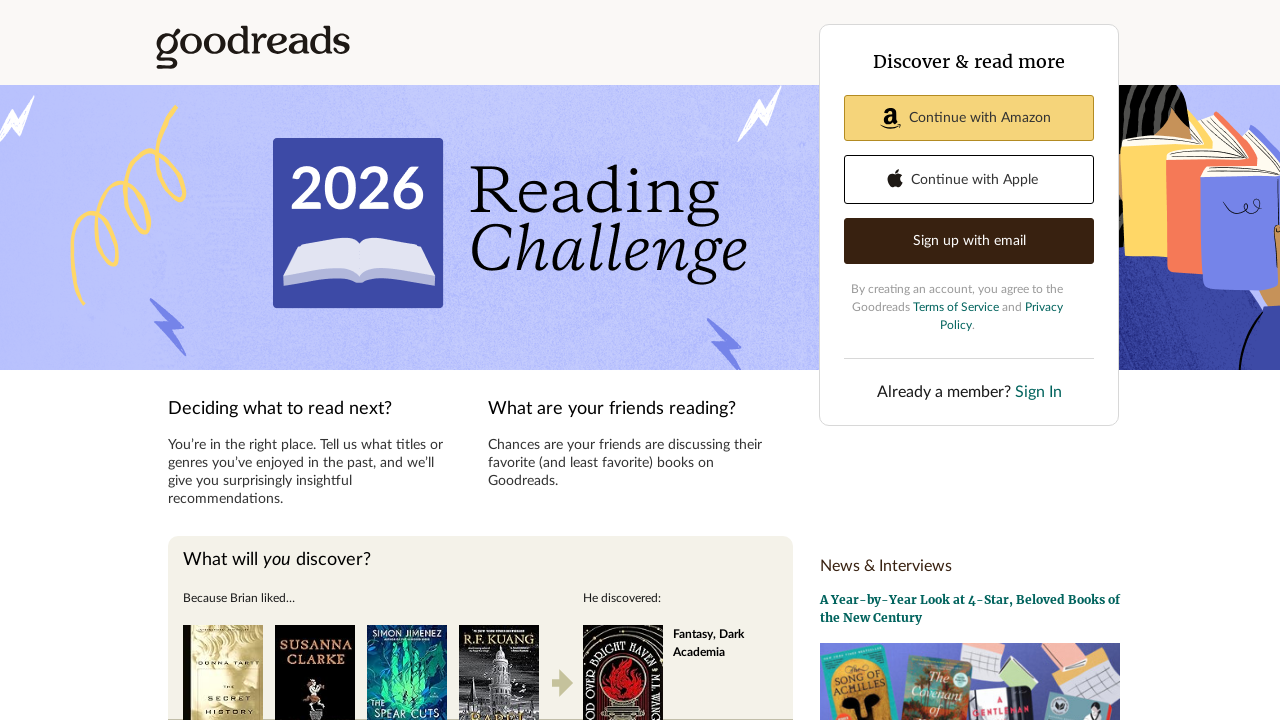

Checked if book image is visible
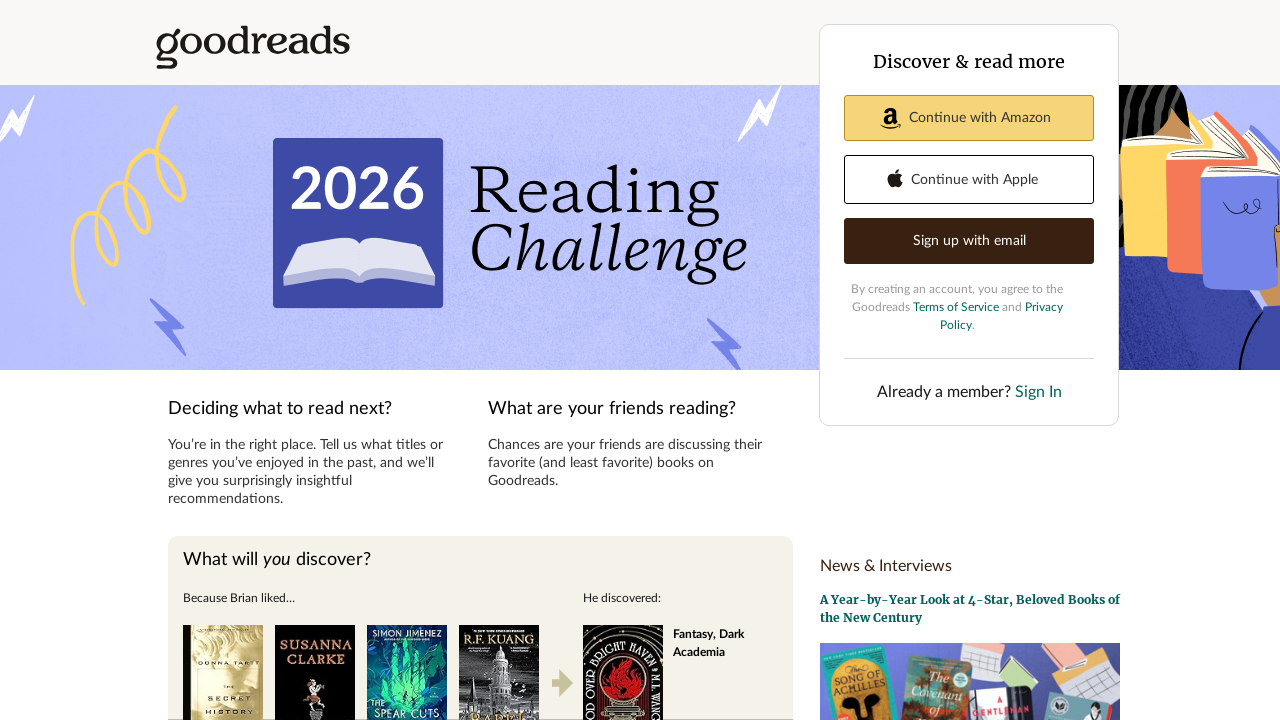

Retrieved alt text attribute from book image: 'William W. Purkey'
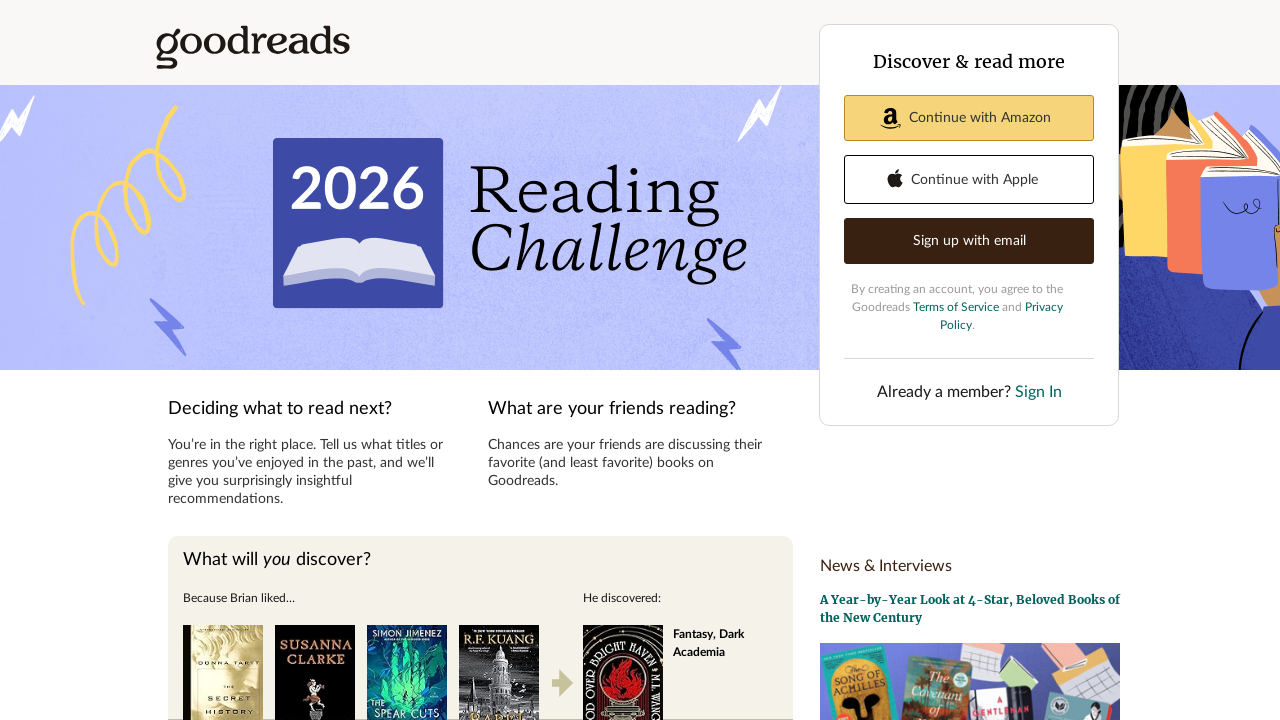

Checked if book image is visible
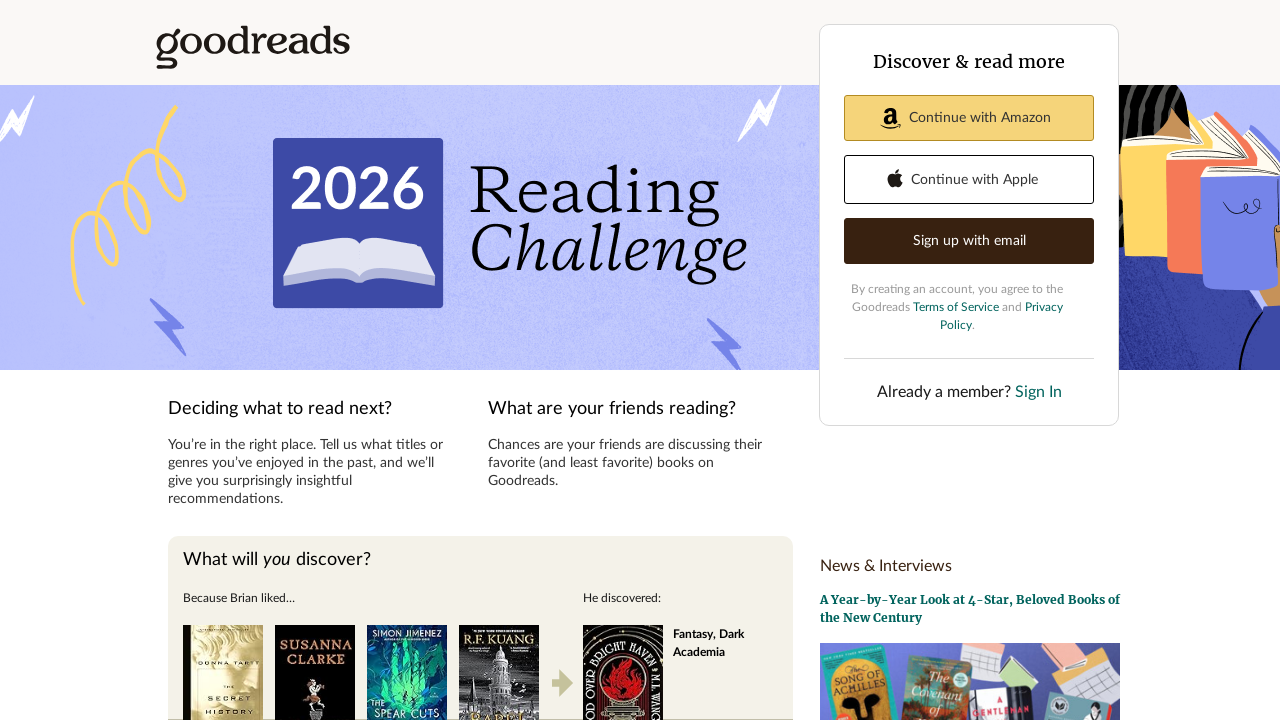

Retrieved alt text attribute from book image: 'Dr. Seuss'
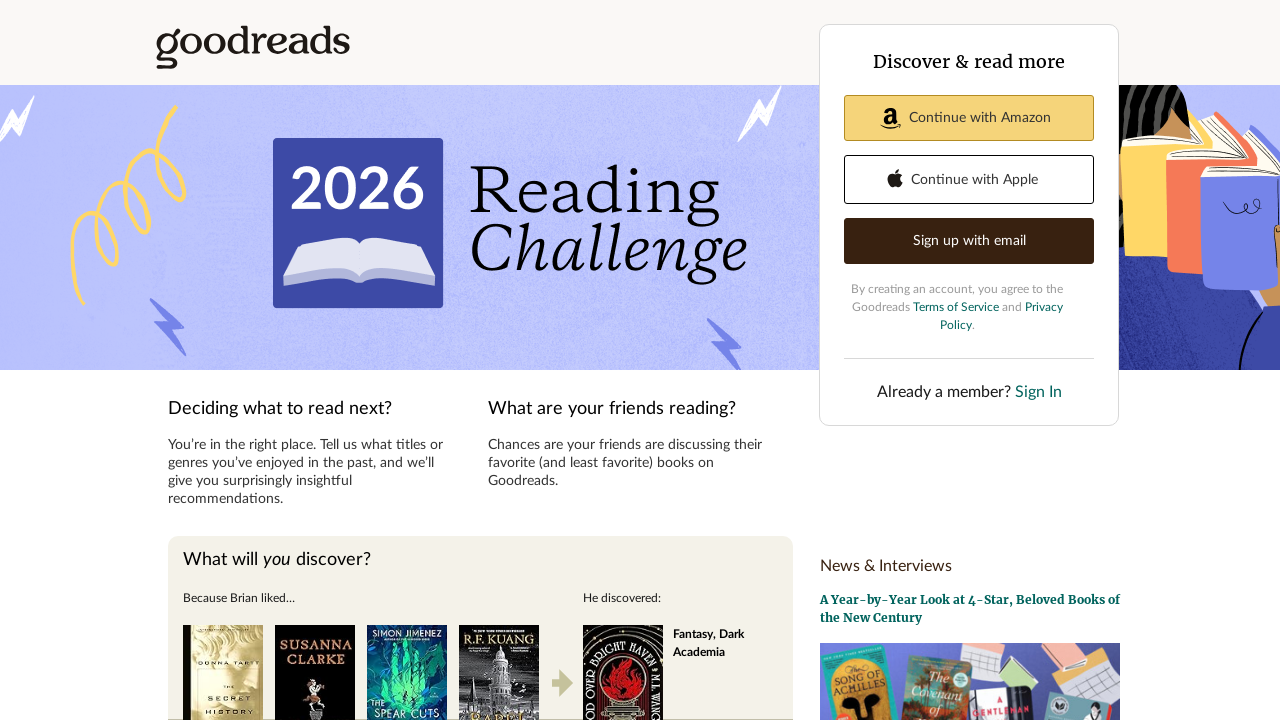

Checked if book image is visible
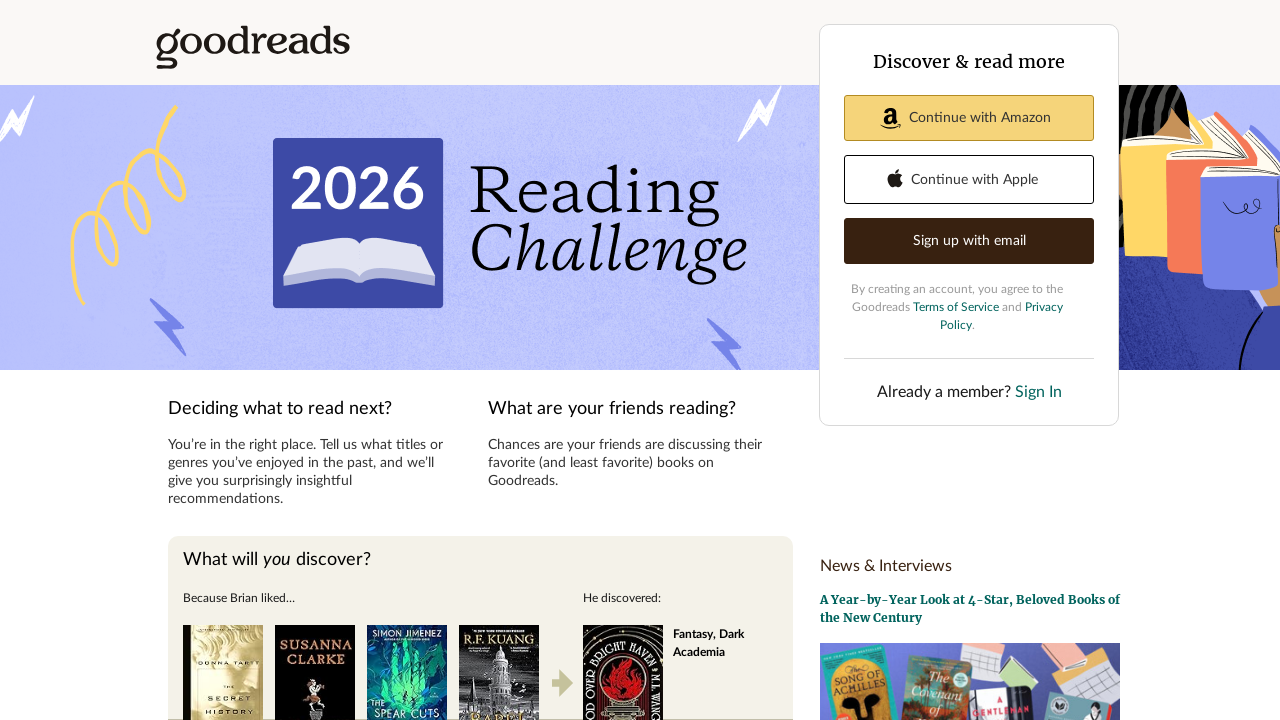

Retrieved alt text attribute from book image: 'Mae West'
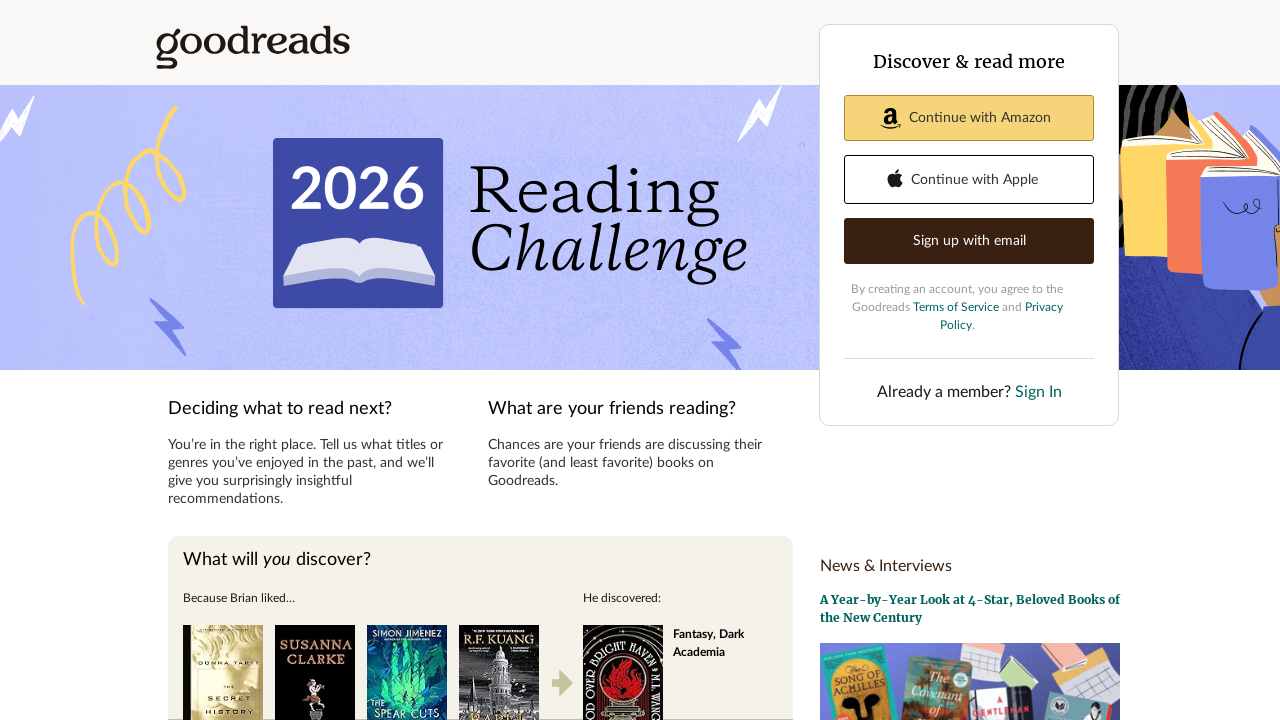

Checked if book image is visible
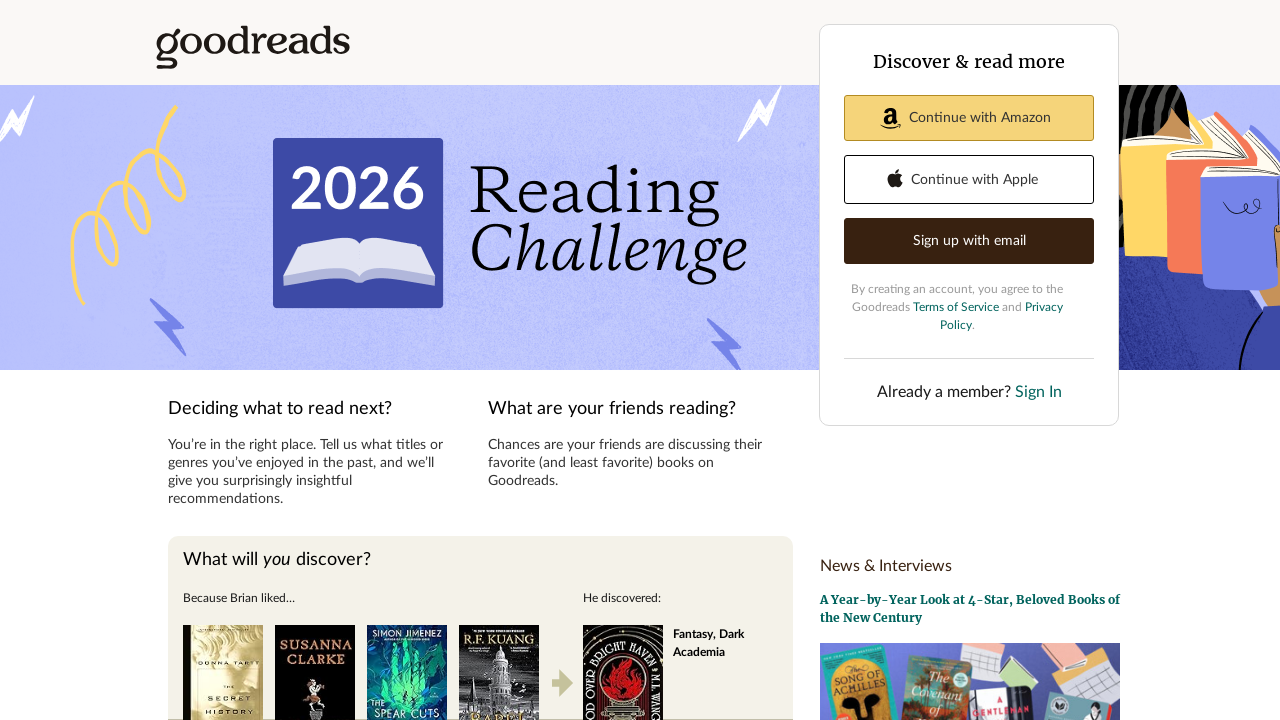

Retrieved alt text attribute from book image: 'Mahatma Gandhi'
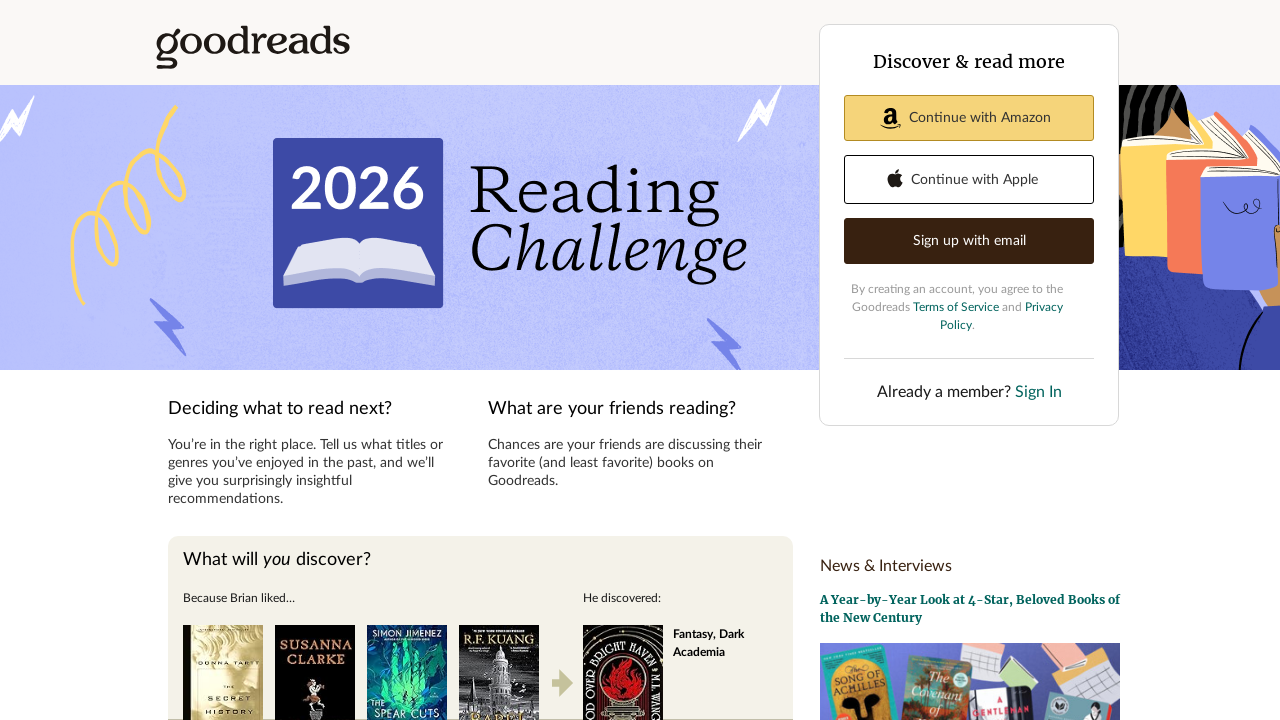

Checked if book image is visible
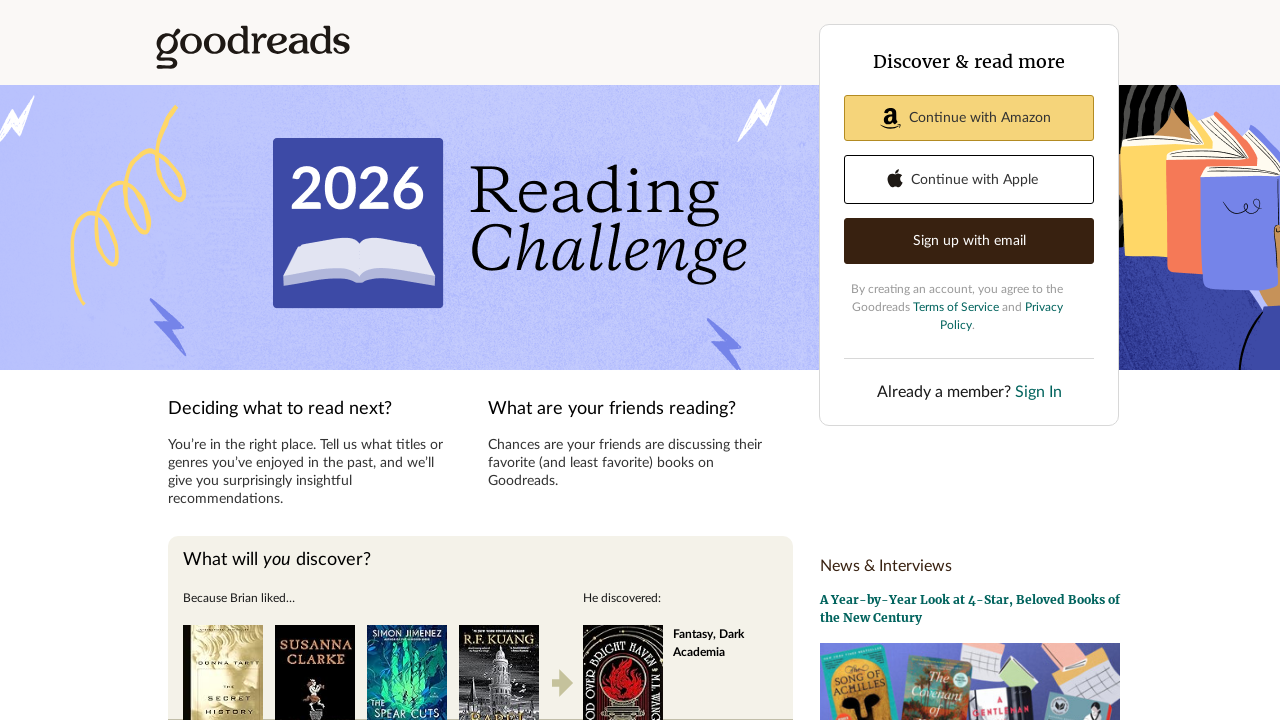

Retrieved alt text attribute from book image: 'Robert Frost'
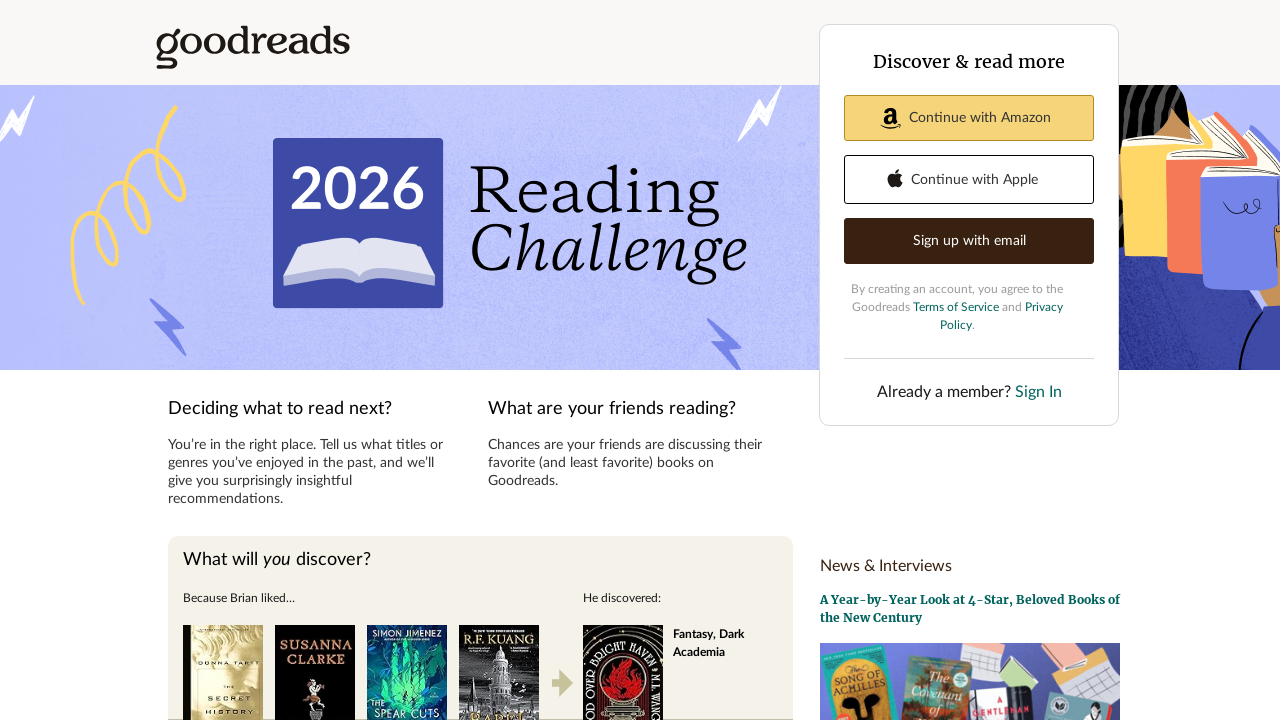

Checked if book image is visible
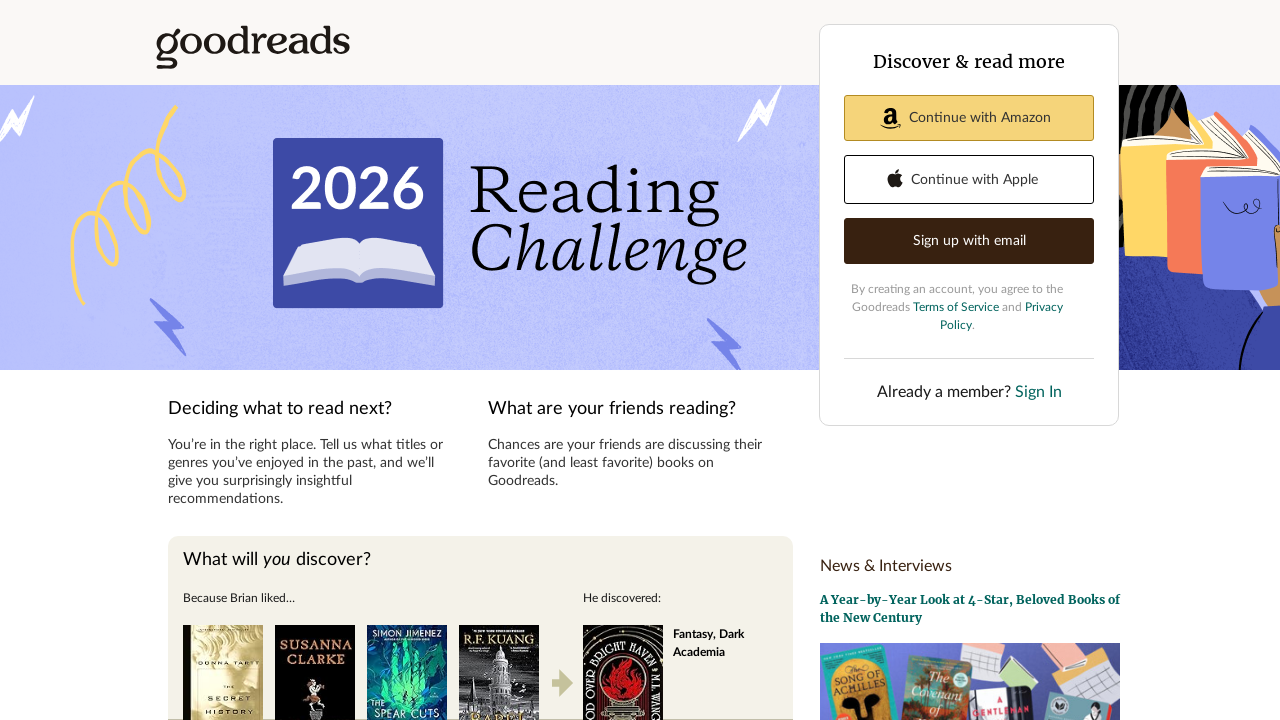

Retrieved alt text attribute from book image: 'J.K. Rowling'
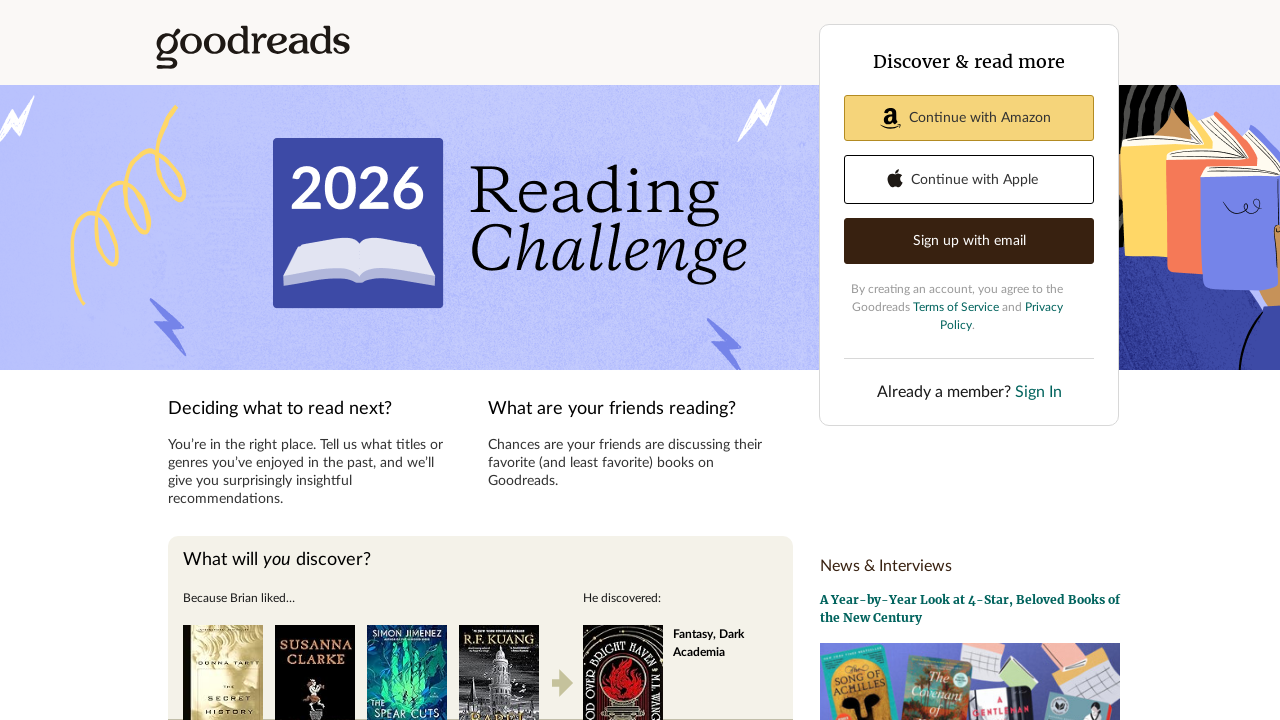

Checked if book image is visible
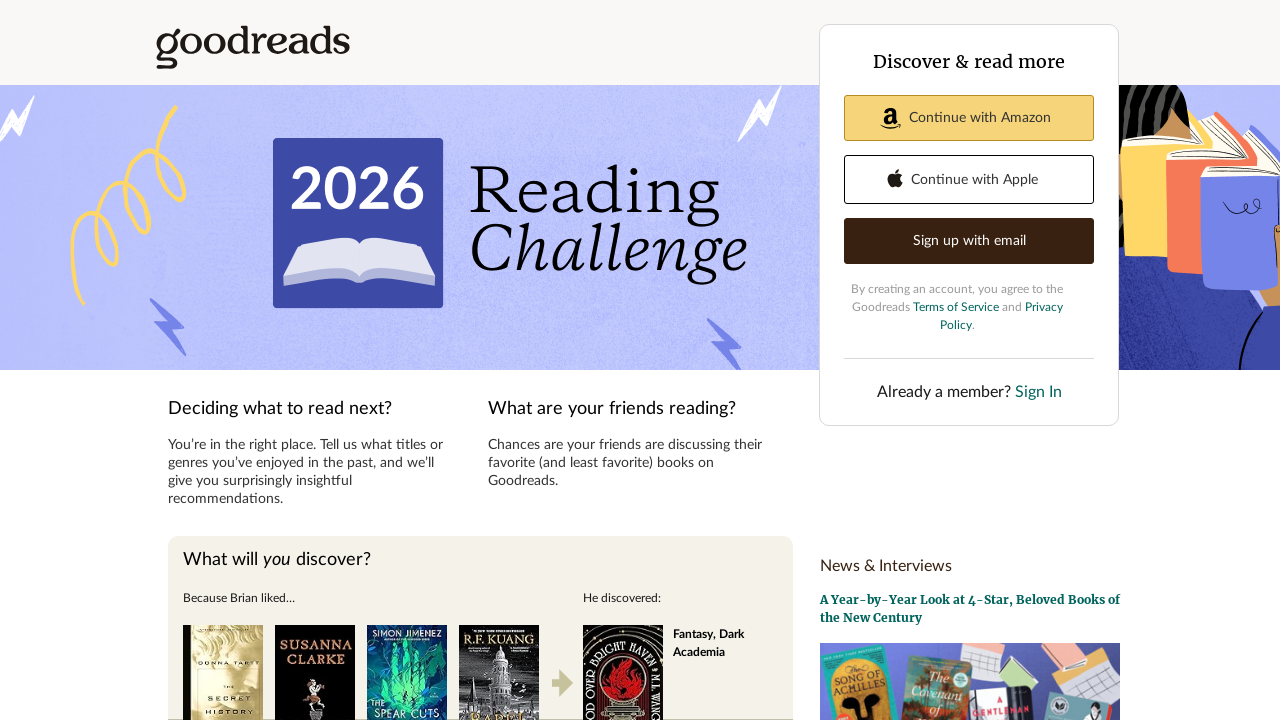

Retrieved alt text attribute from book image: 'Albert Camus'
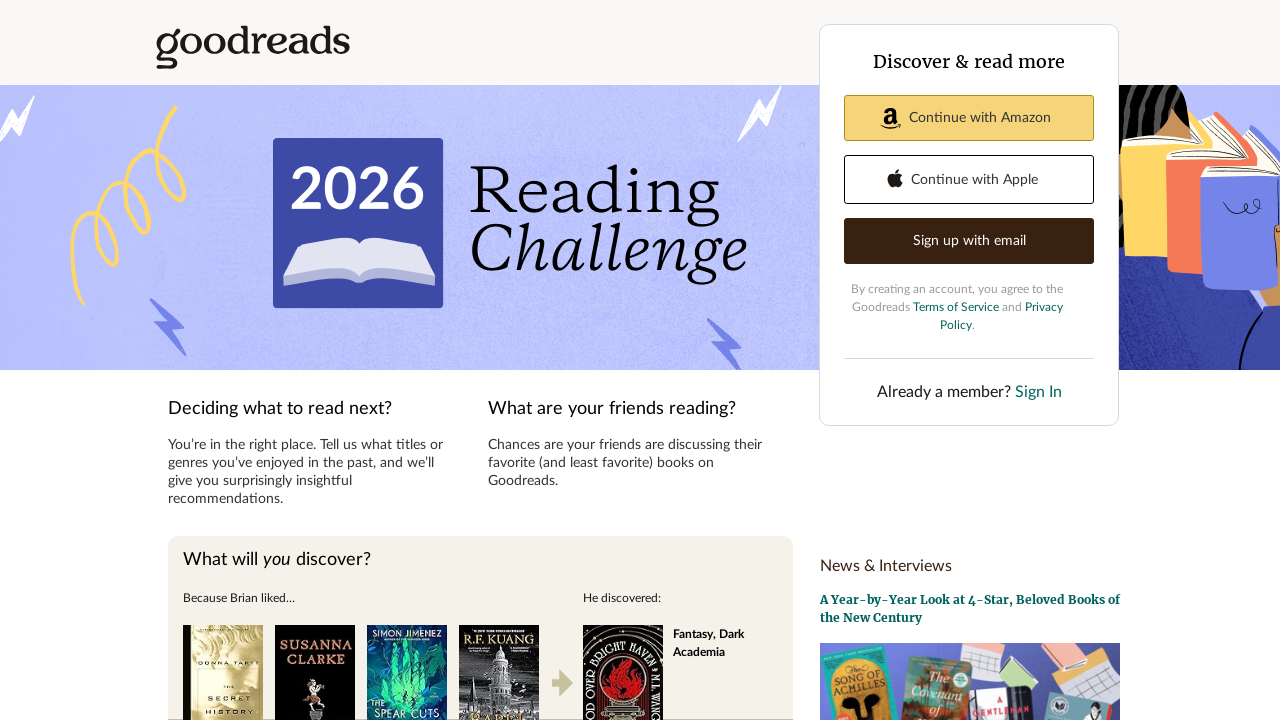

Checked if book image is visible
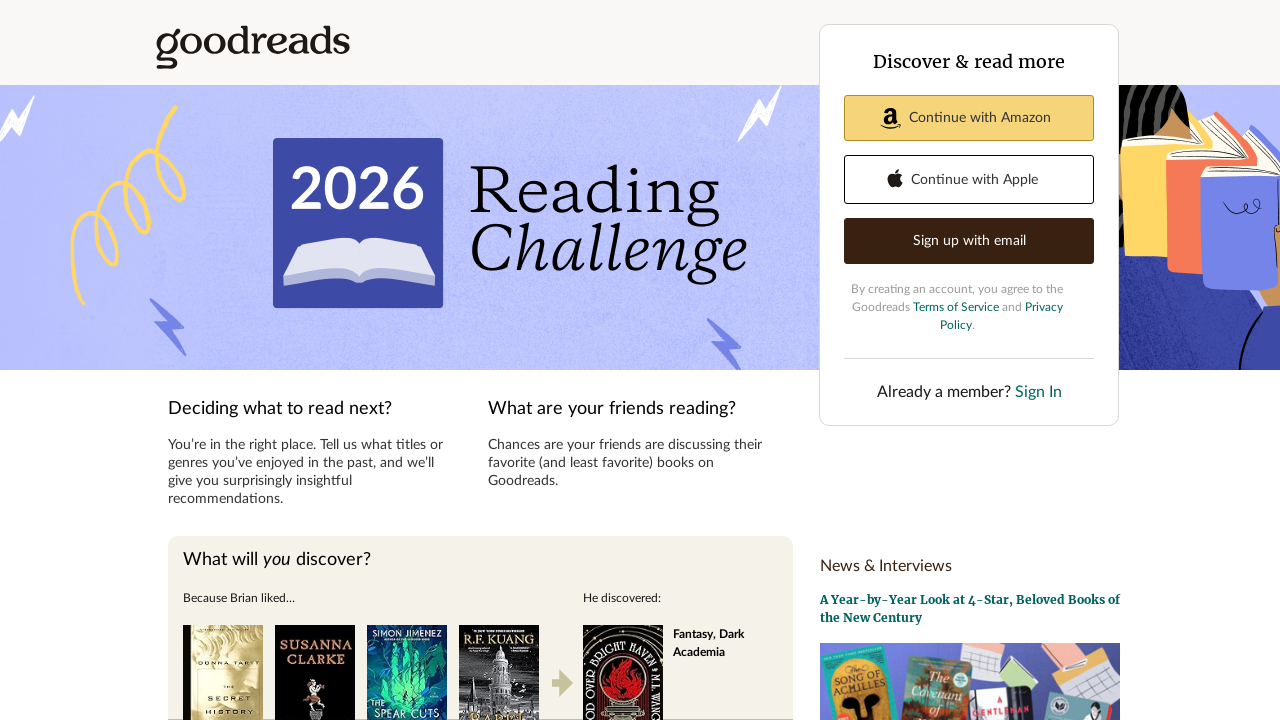

Retrieved alt text attribute from book image: 'Mark Twain'
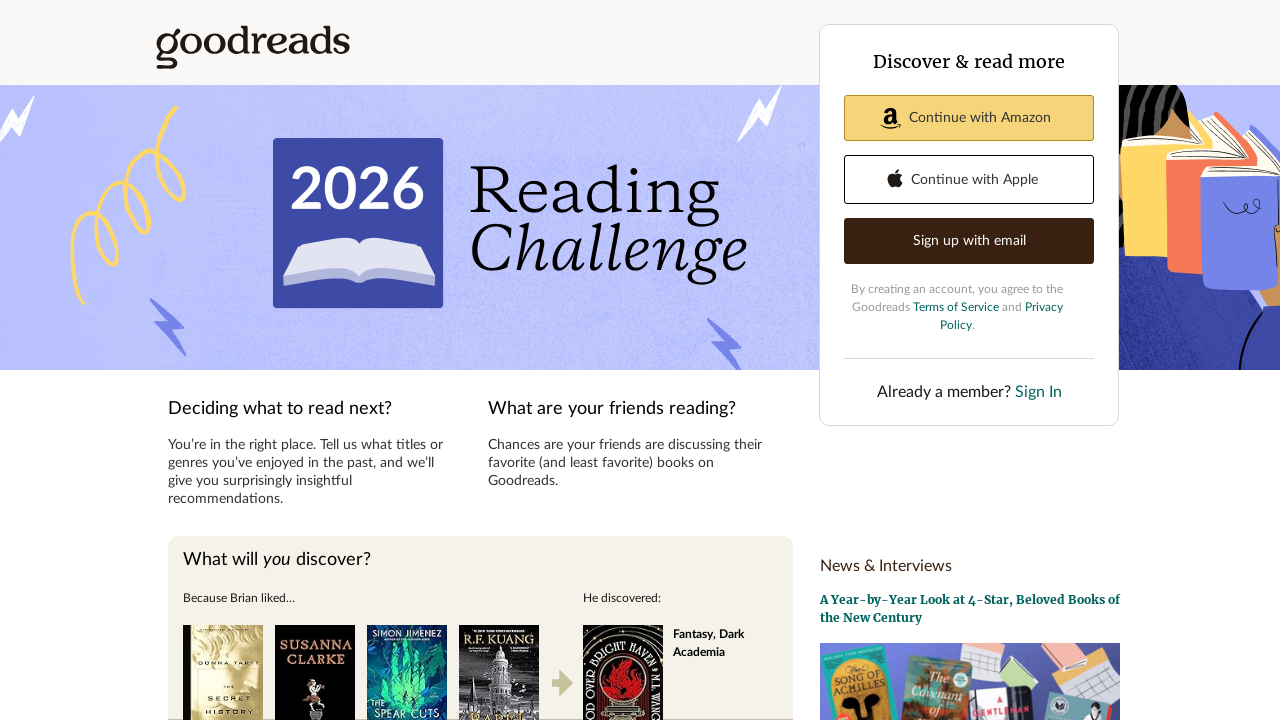

Checked if book image is visible
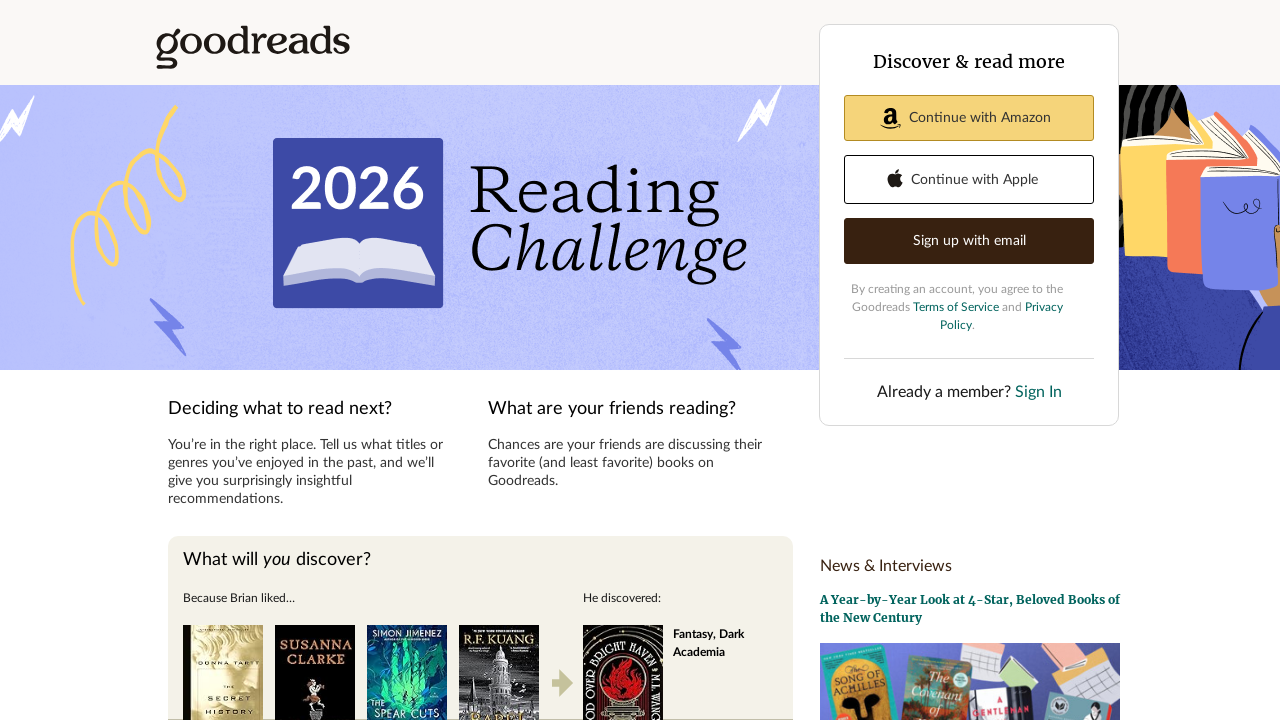

Retrieved alt text attribute from book image: 'Maya Angelou'
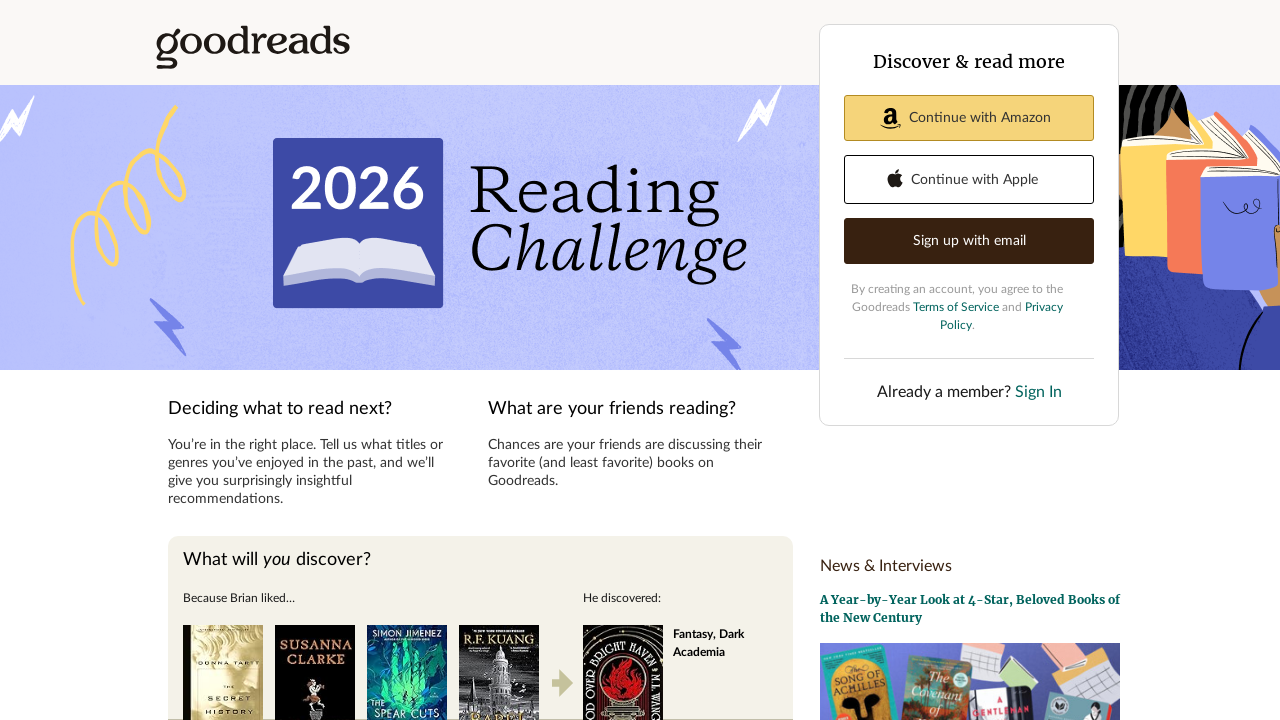

Checked if book image is visible
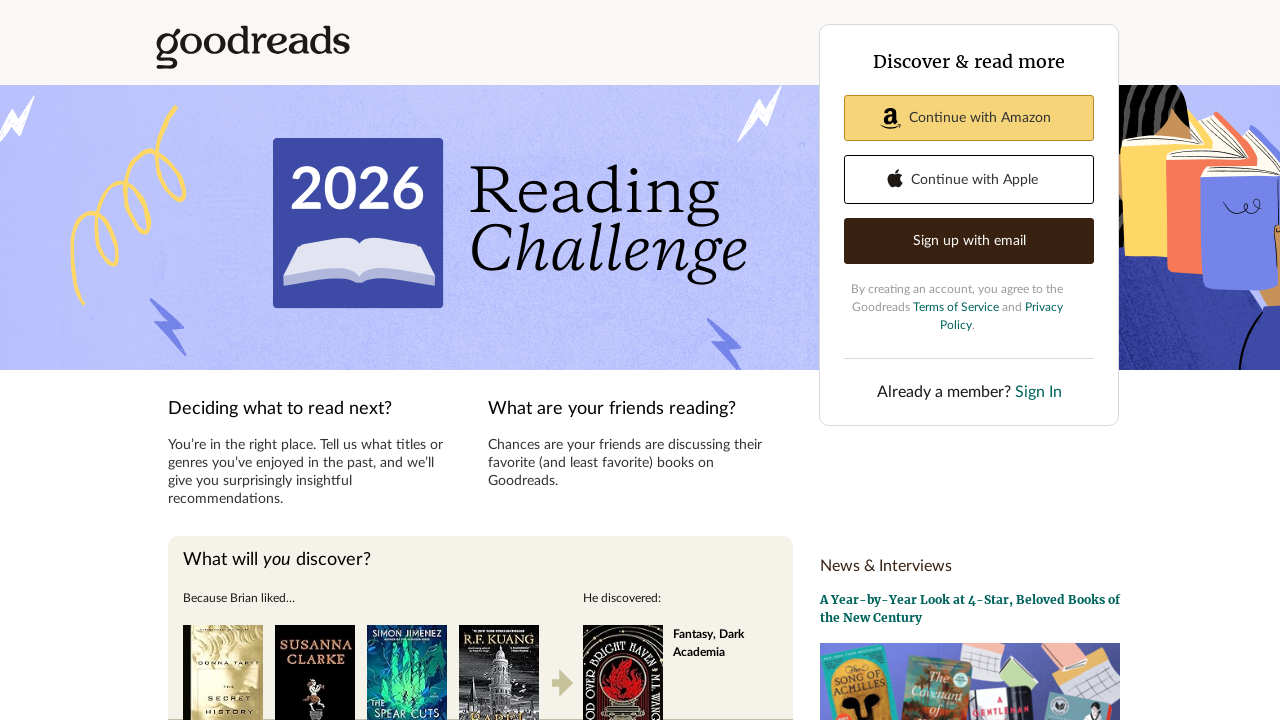

Retrieved alt text attribute from book image: 'Friendship ... is born at the moment when one man says to another What! You'
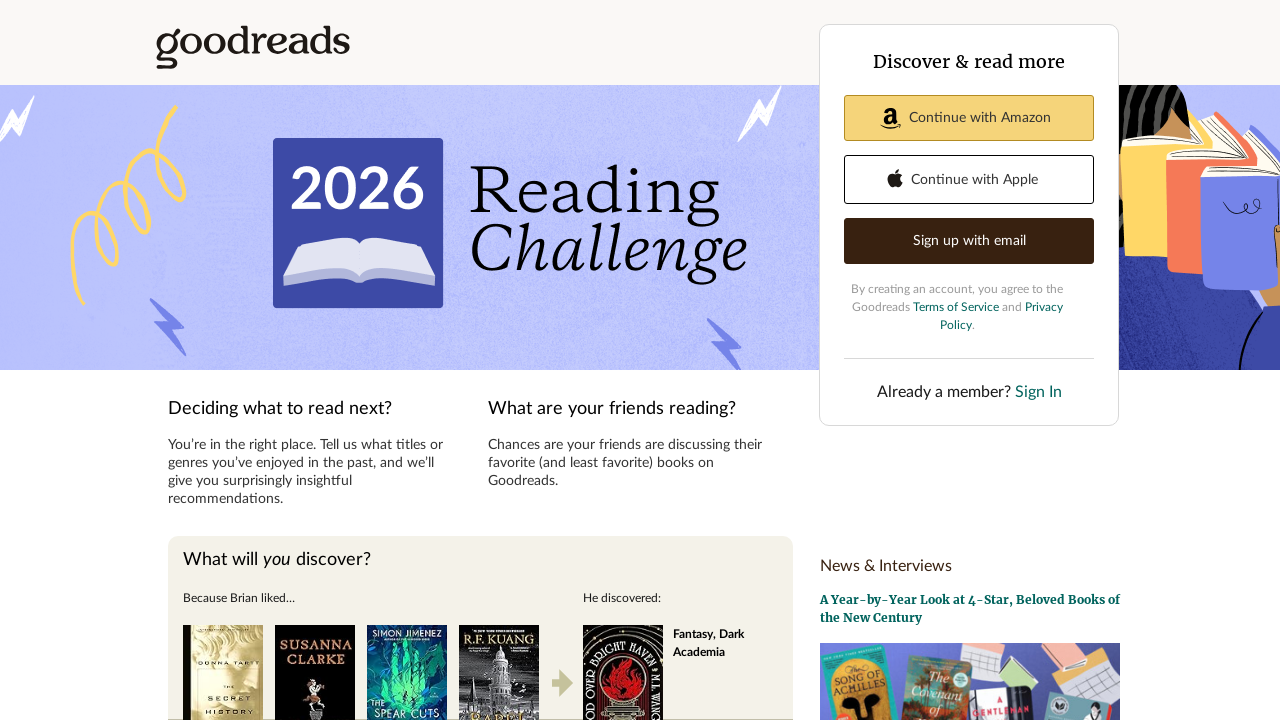

Checked if book image is visible
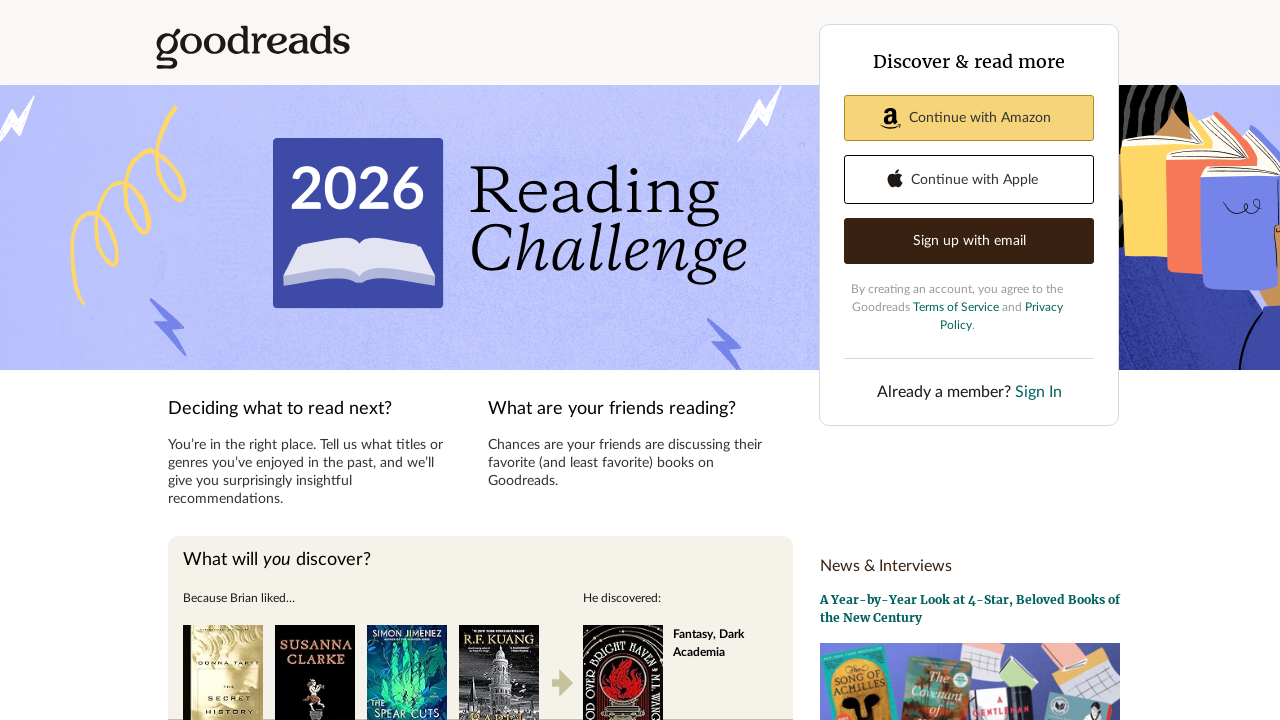

Retrieved alt text attribute from book image: 'Oscar Wilde'
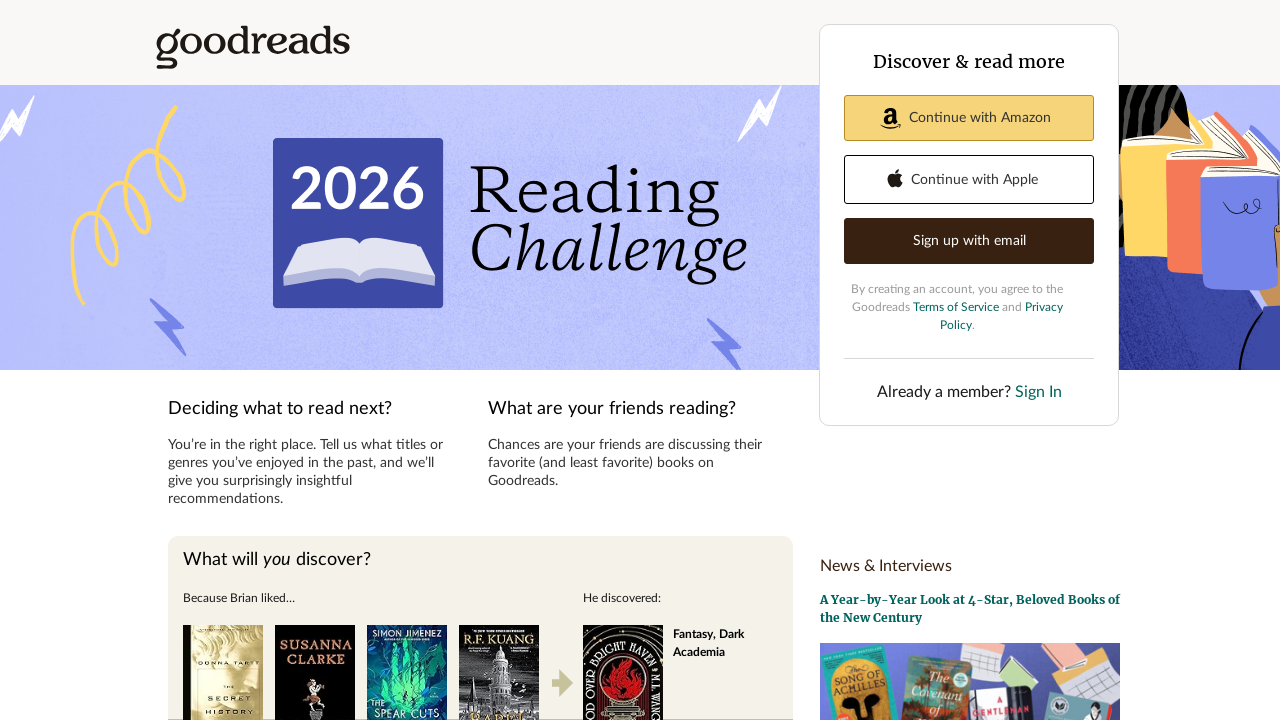

Checked if book image is visible
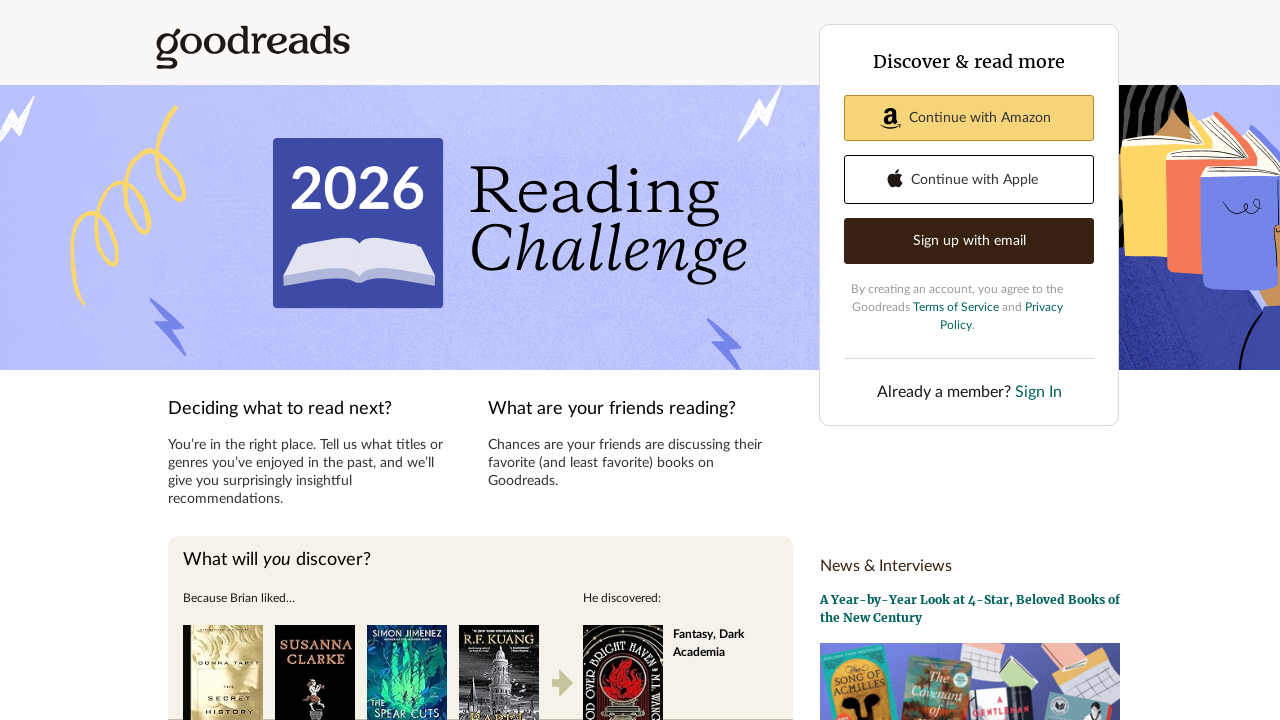

Retrieved alt text attribute from book image: 'Elbert Hubbard'
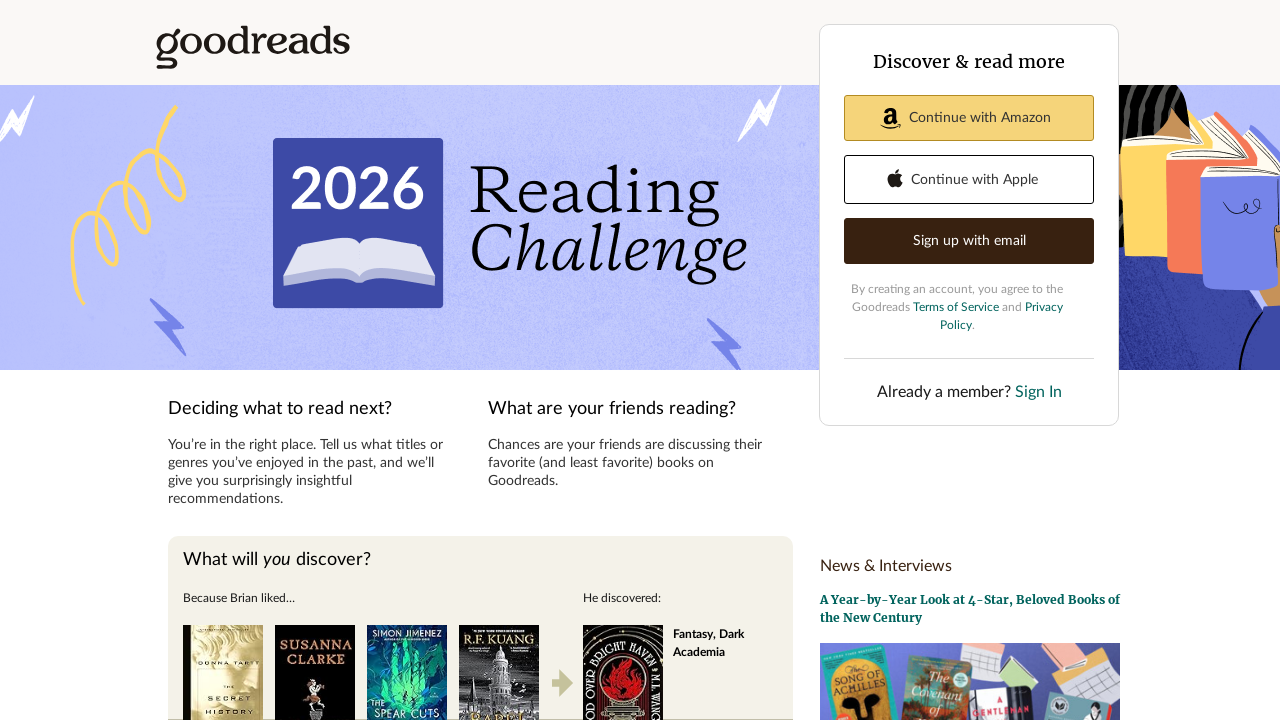

Checked if book image is visible
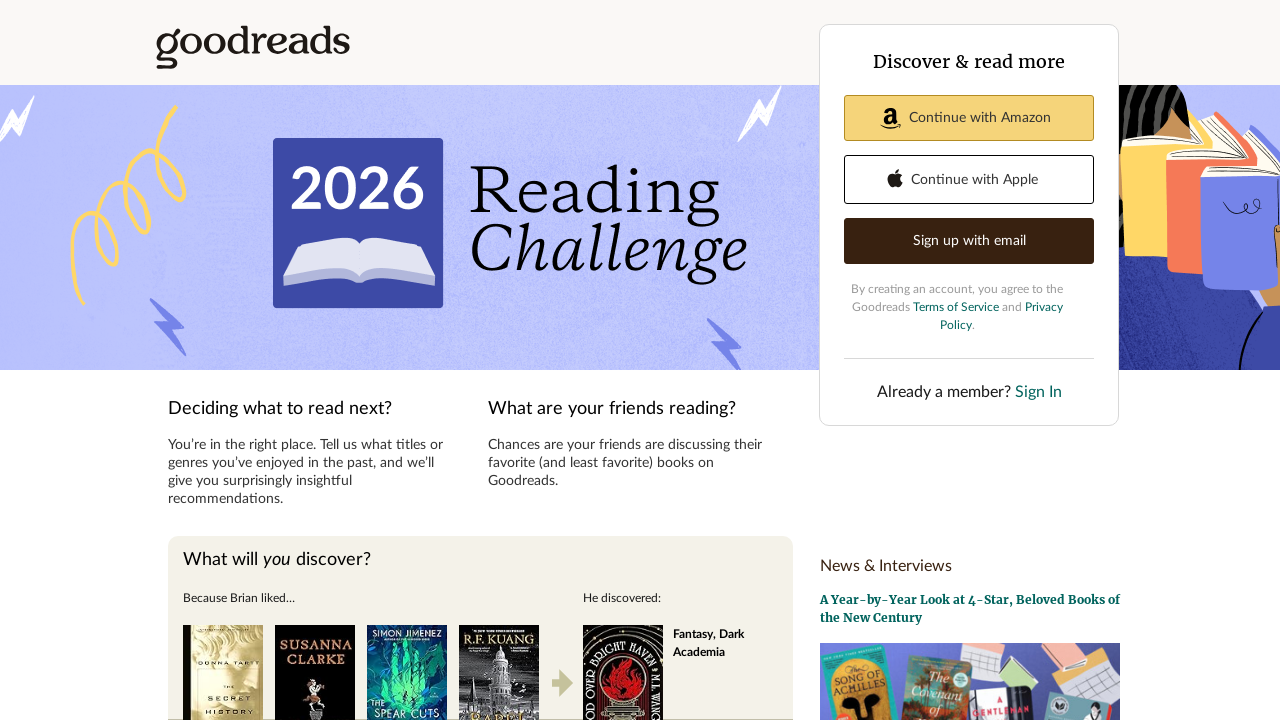

Retrieved alt text attribute from book image: 'Oscar Wilde'
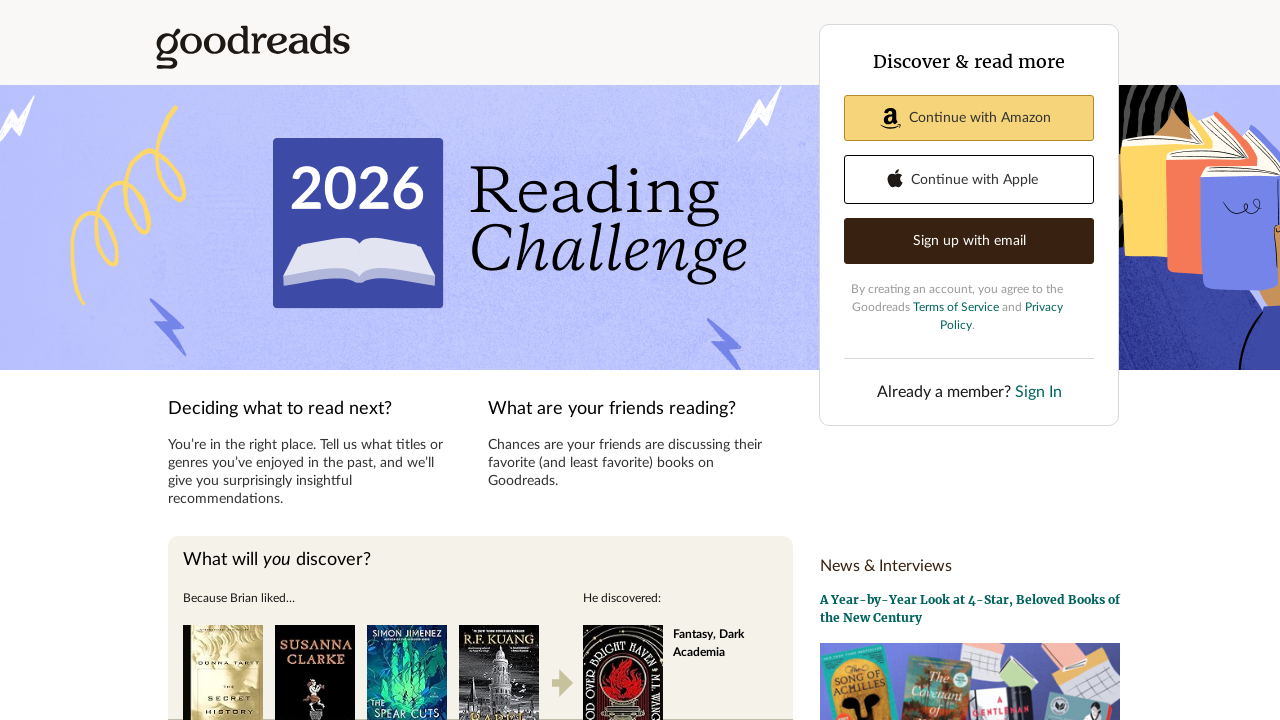

Checked if book image is visible
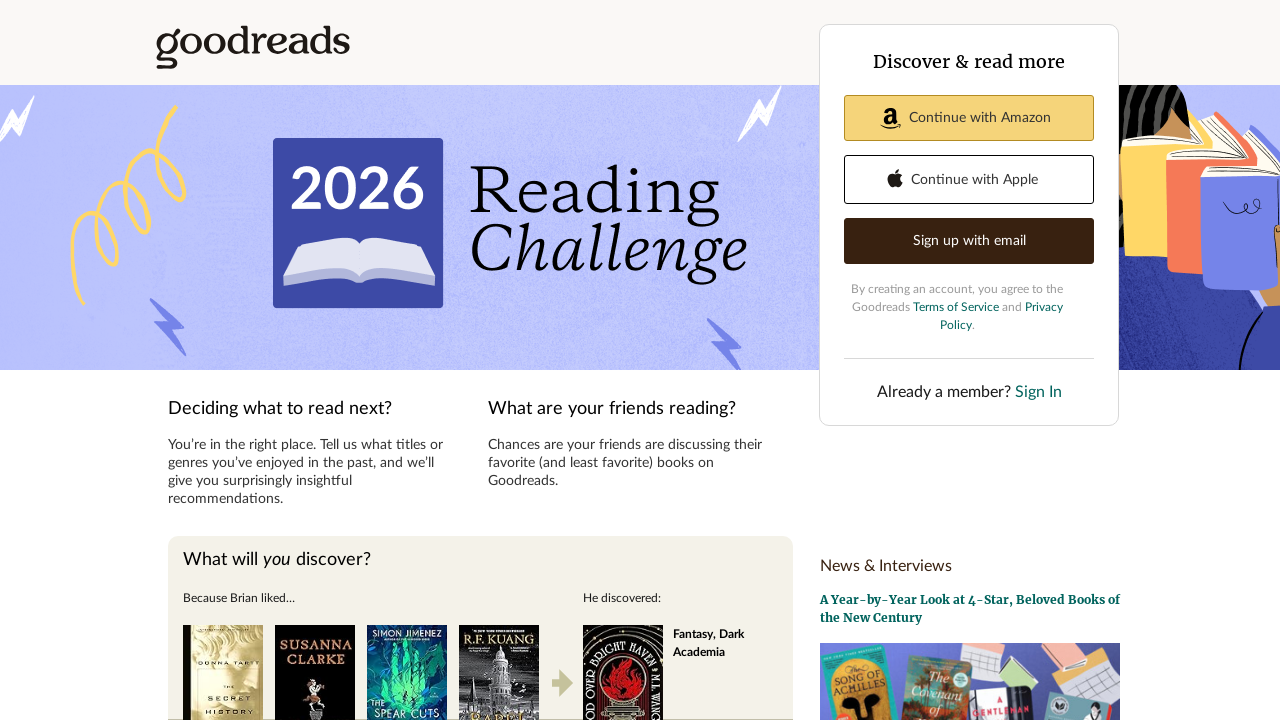

Retrieved alt text attribute from book image: 'Martin Luther King Jr.'
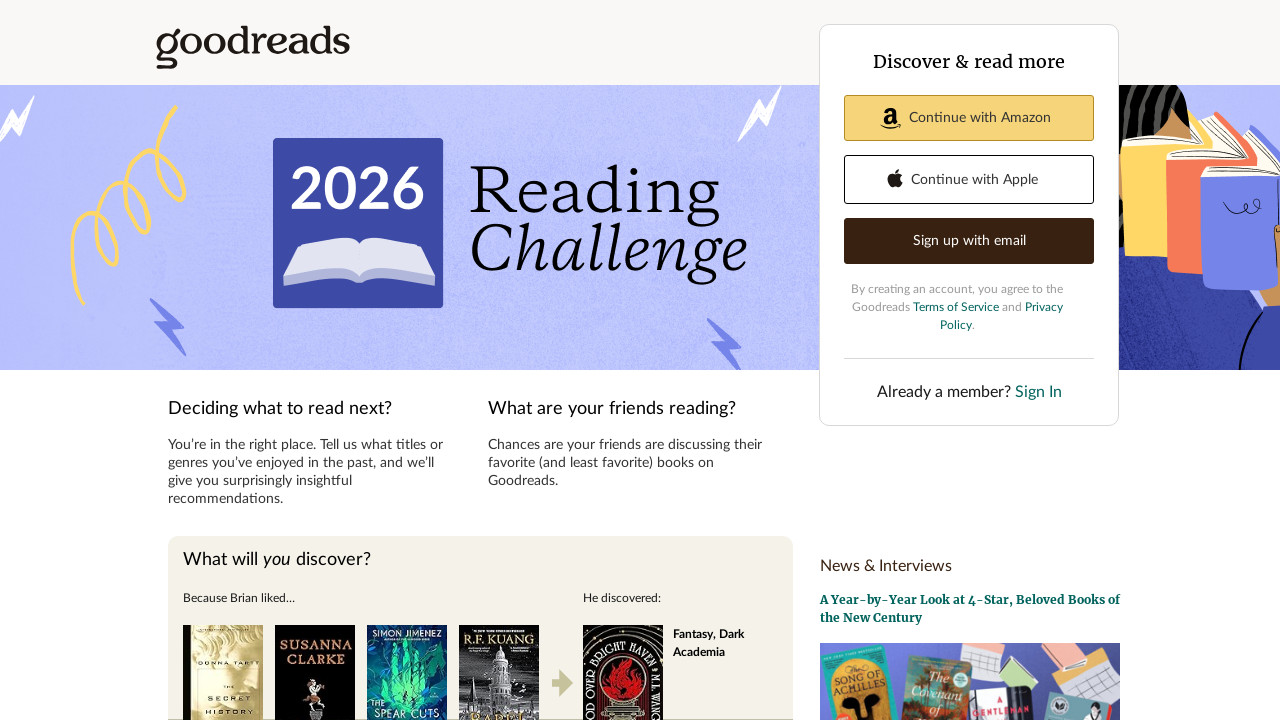

Checked if book image is visible
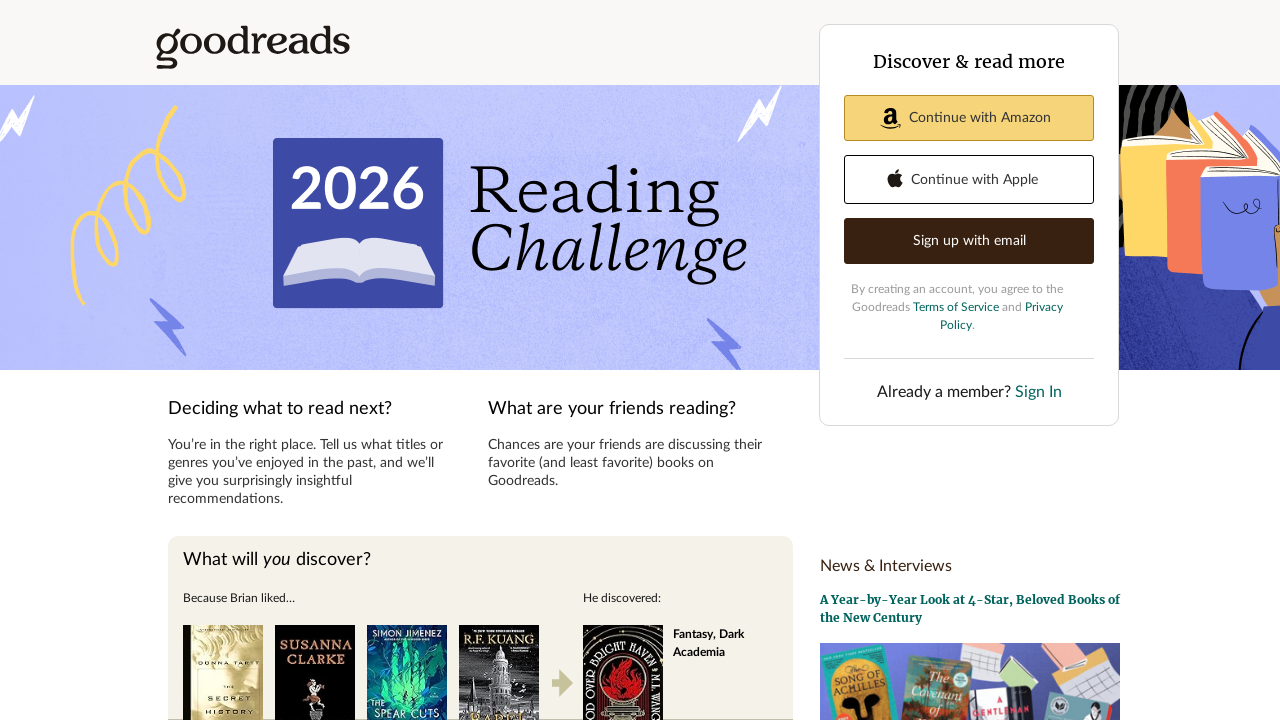

Retrieved alt text attribute from book image: 'A Year-by-Year Look at 4-Star, Beloved Books of the New Century'
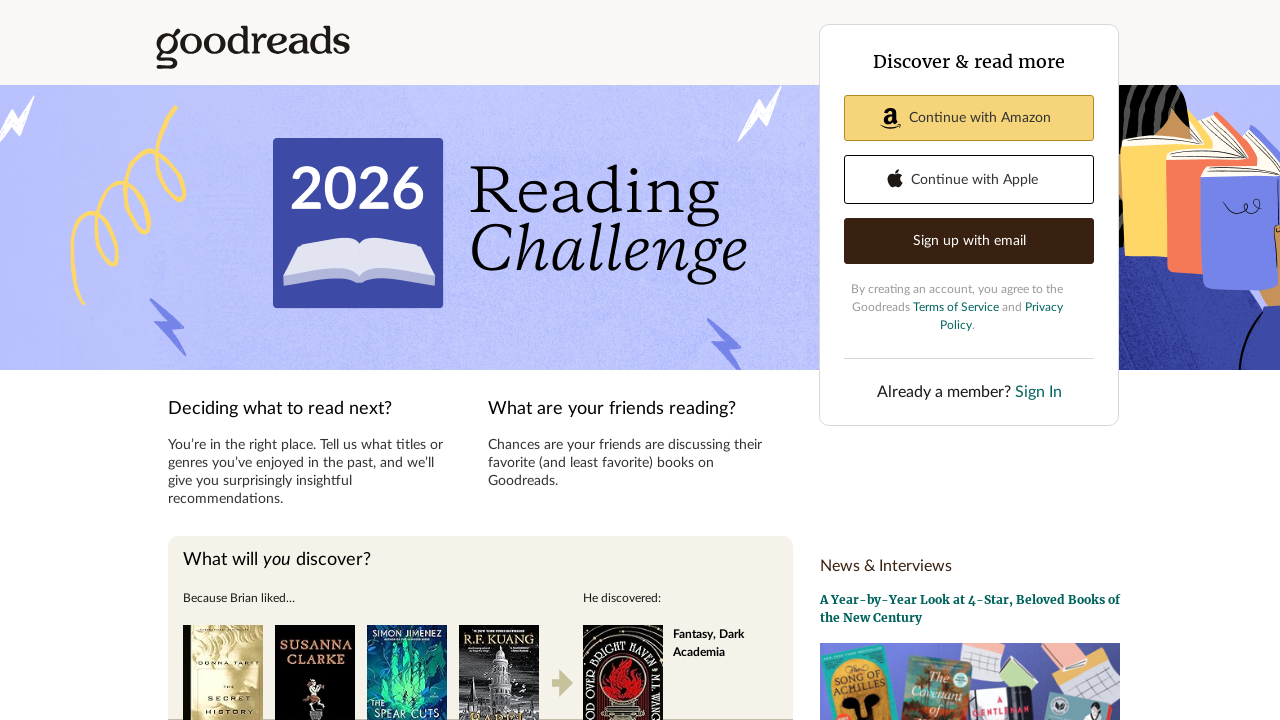

Checked if book image is visible
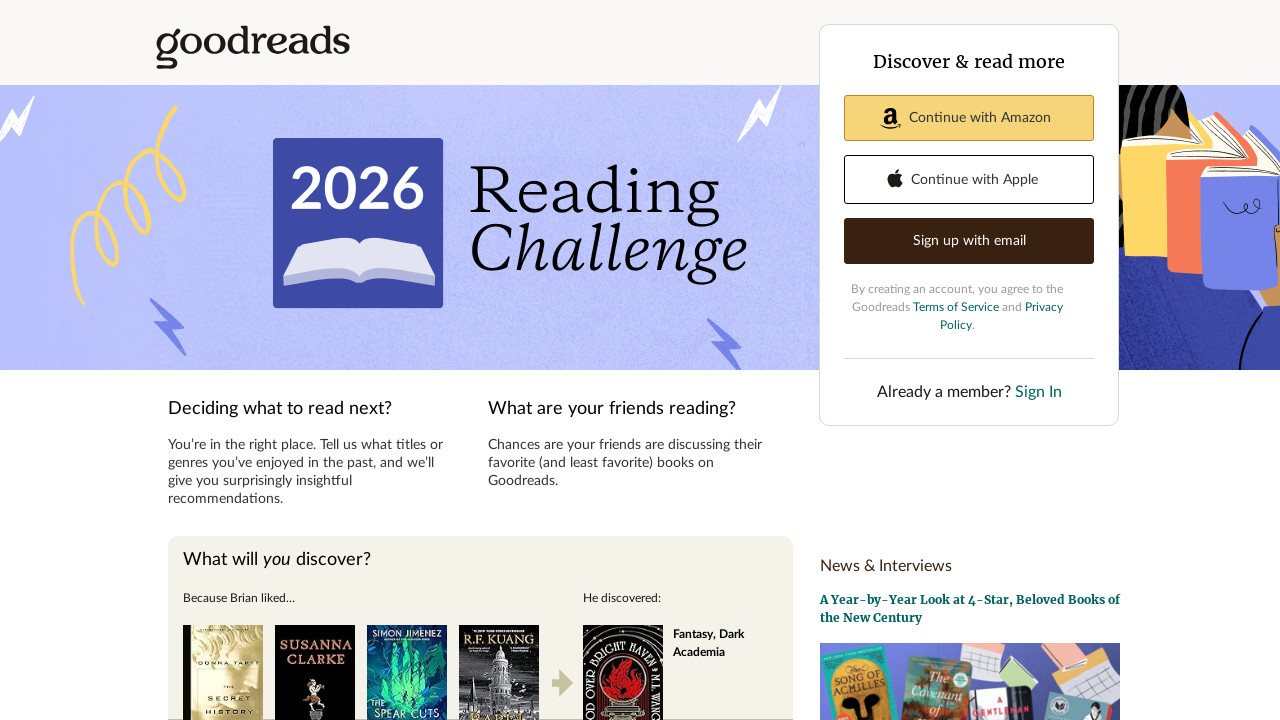

Retrieved alt text attribute from book image: 'To Kill a Mockingbird by Harper Lee'
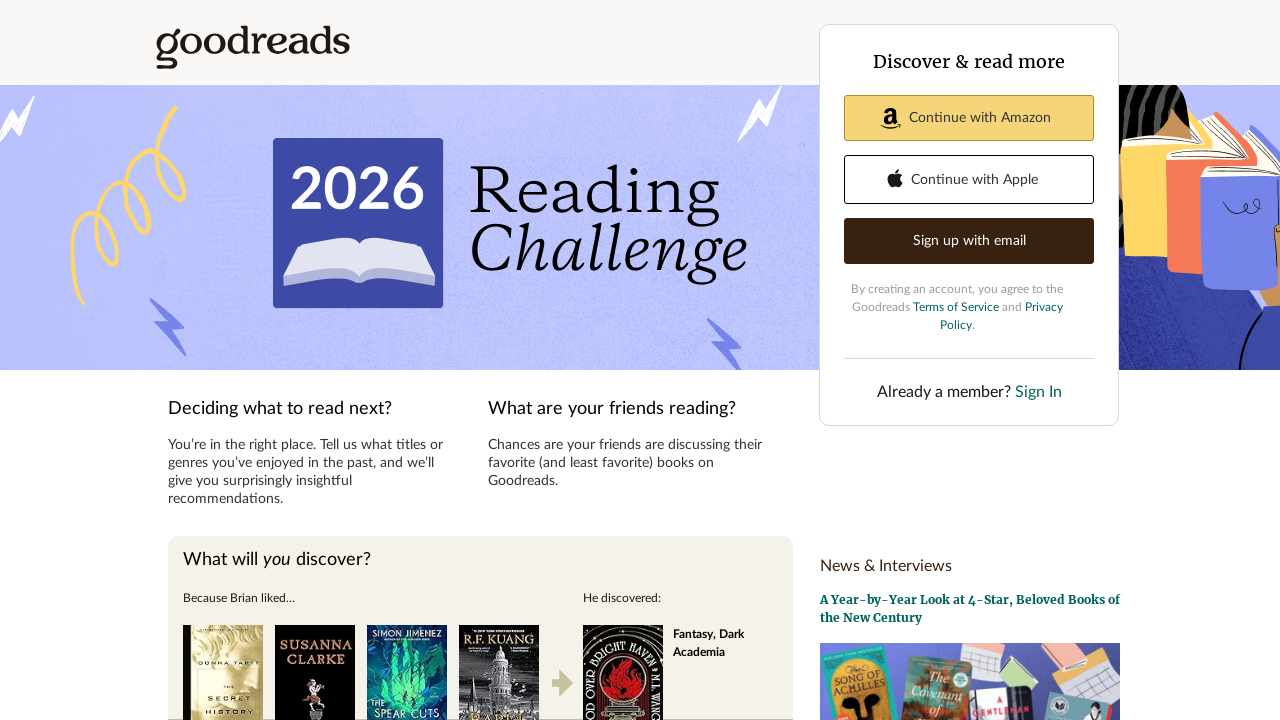

Checked if book image is visible
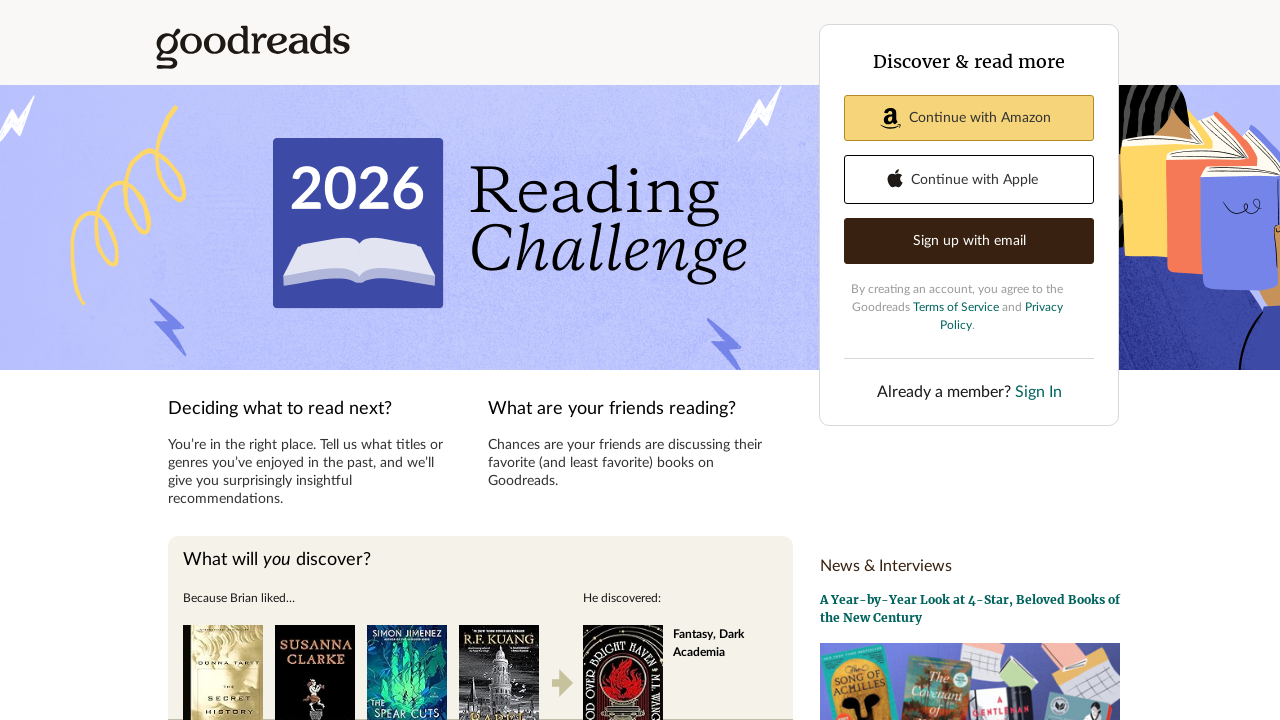

Retrieved alt text attribute from book image: '1984 by George Orwell'
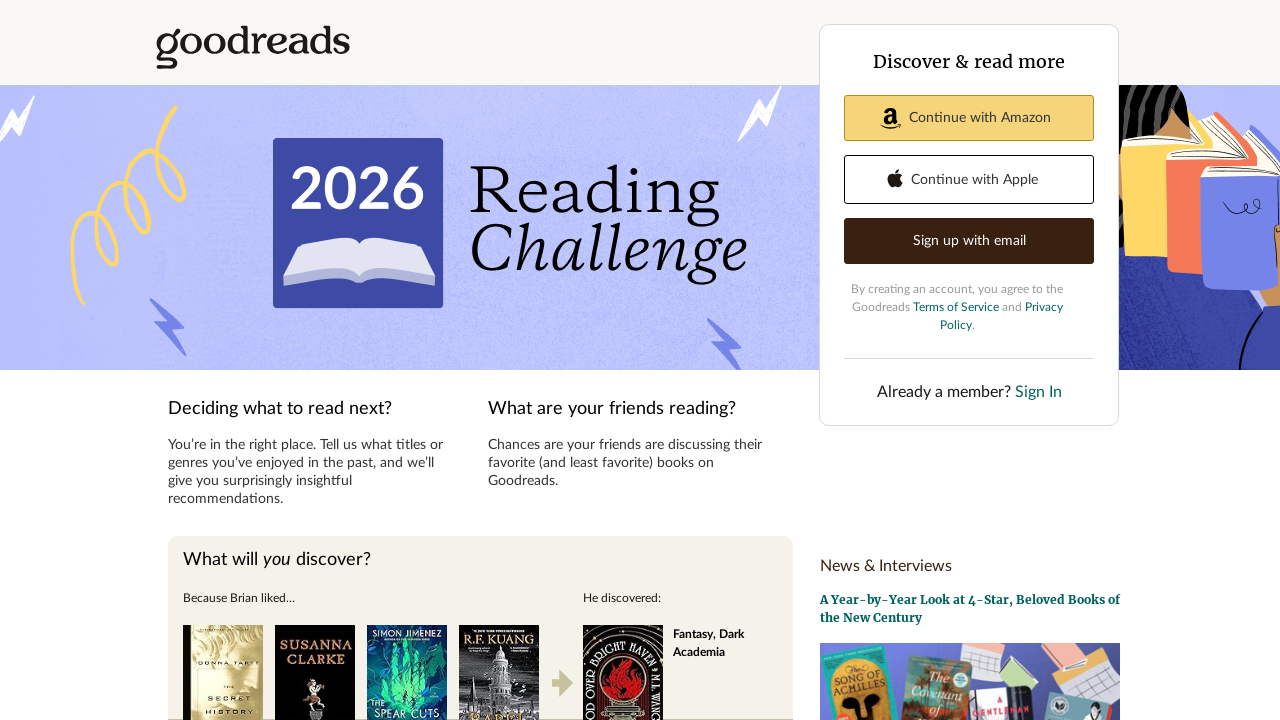

Checked if book image is visible
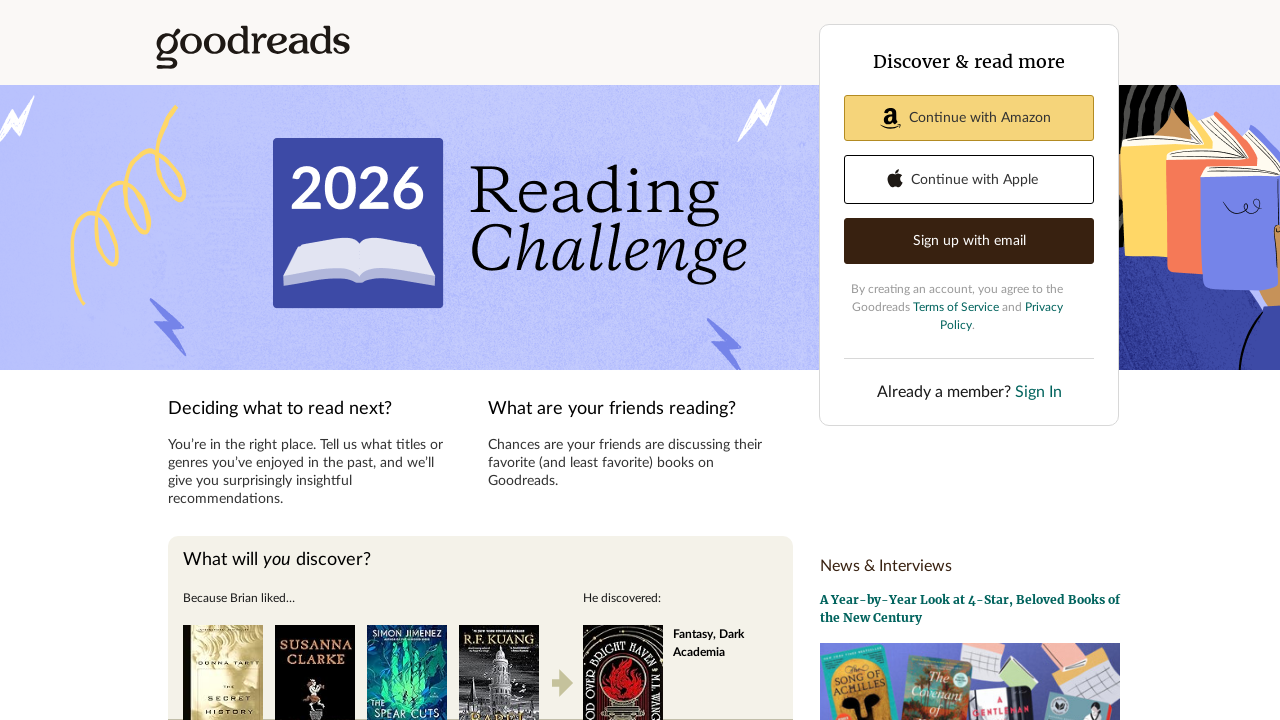

Retrieved alt text attribute from book image: 'Harry Potter and the Philosopher's Stone by J.K. Rowling'
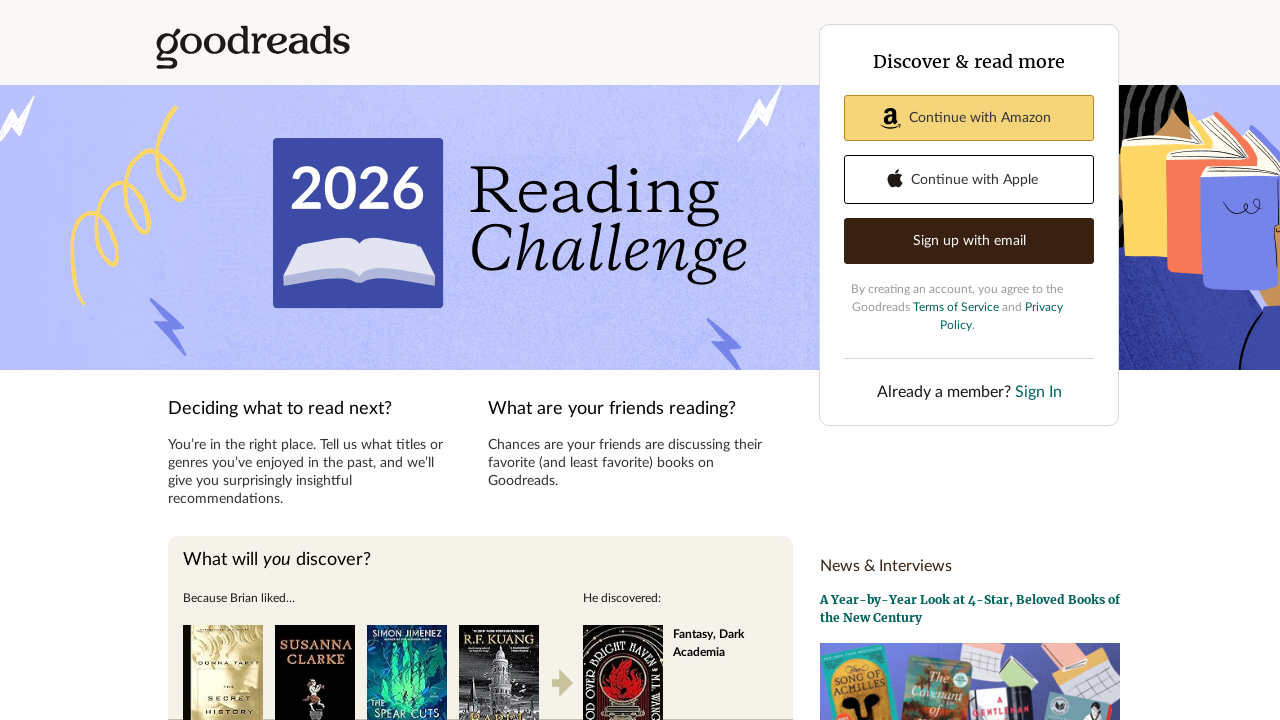

Checked if book image is visible
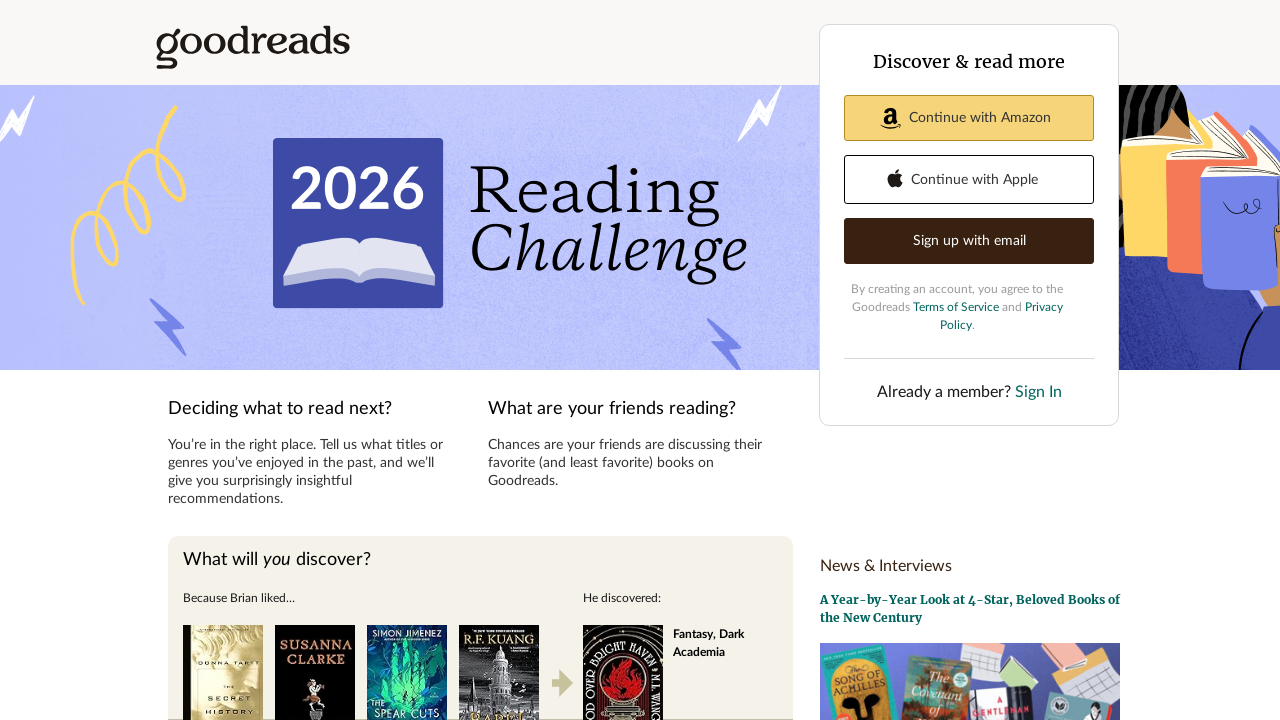

Retrieved alt text attribute from book image: 'The Great Gatsby by F. Scott Fitzgerald'
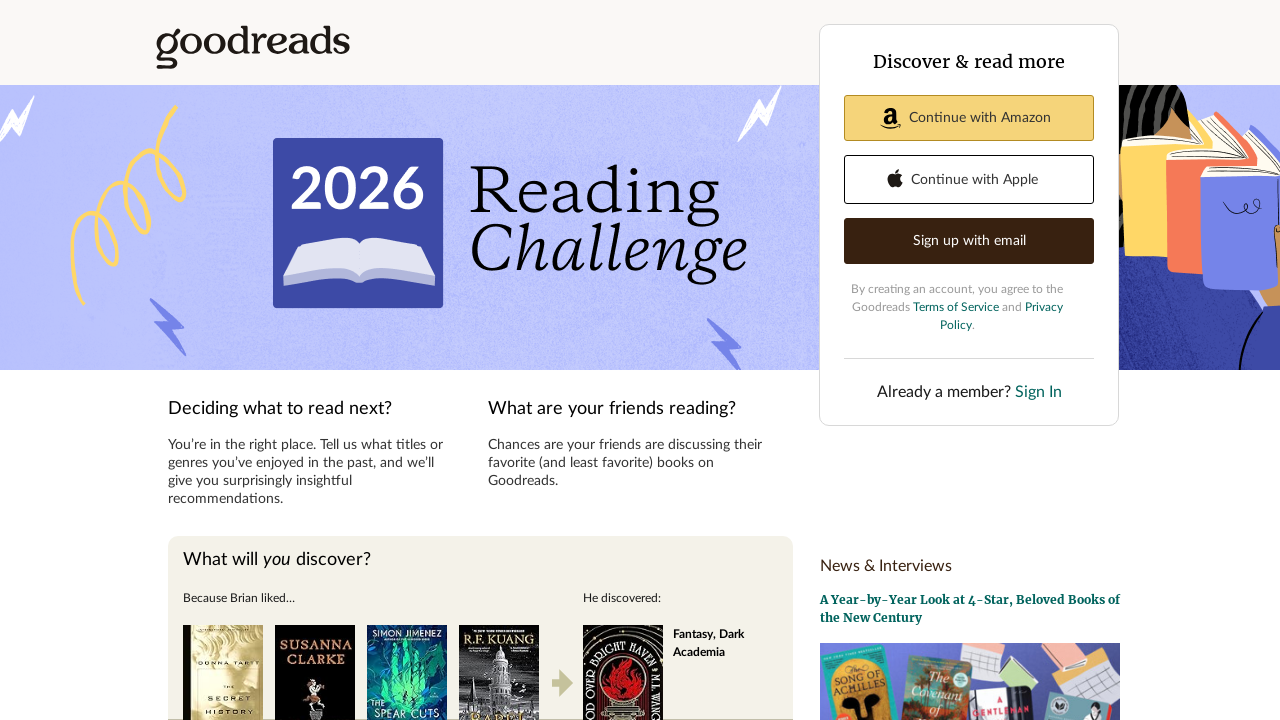

Checked if book image is visible
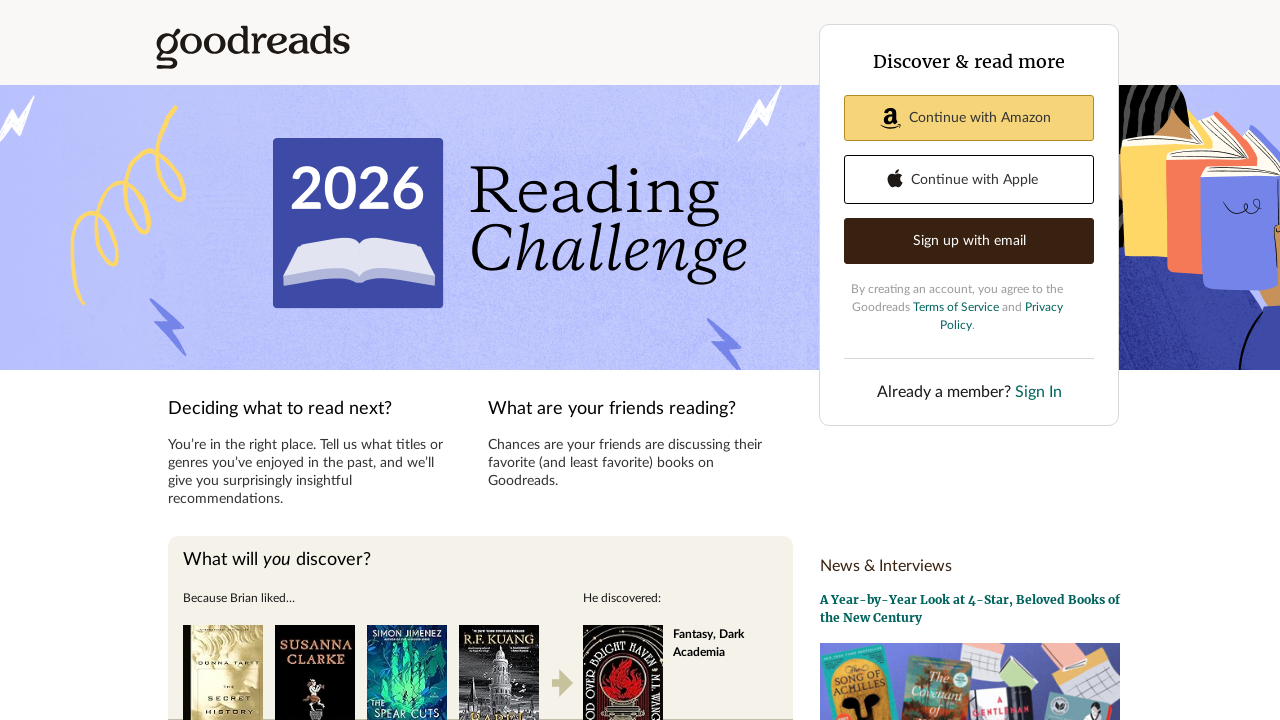

Retrieved alt text attribute from book image: 'The Help by Kathryn Stockett'
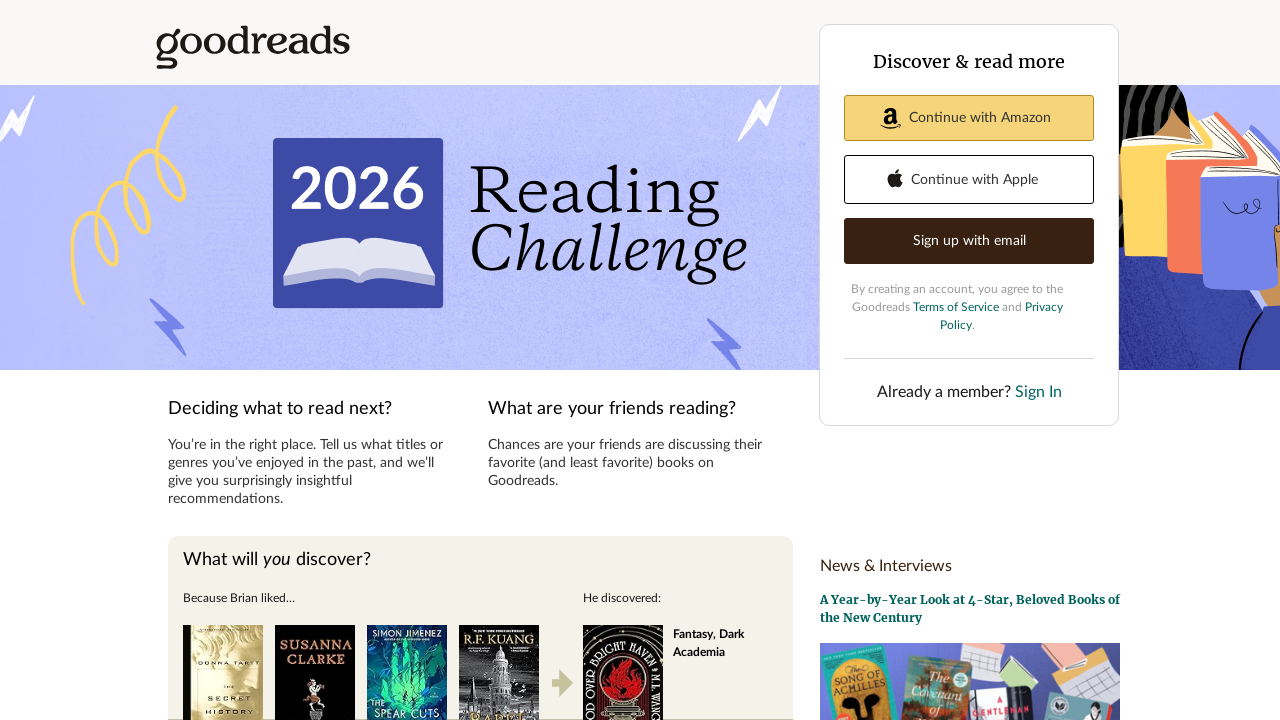

Checked if book image is visible
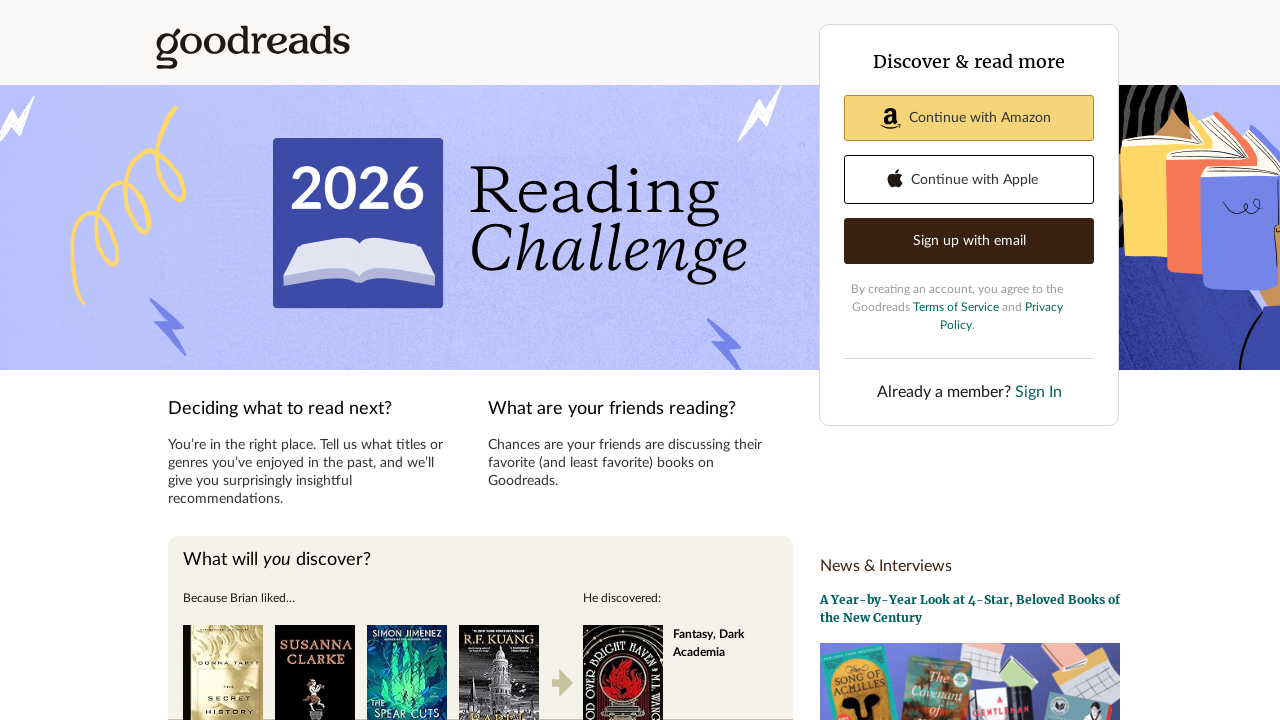

Retrieved alt text attribute from book image: 'The Kite Runner by Khaled Hosseini'
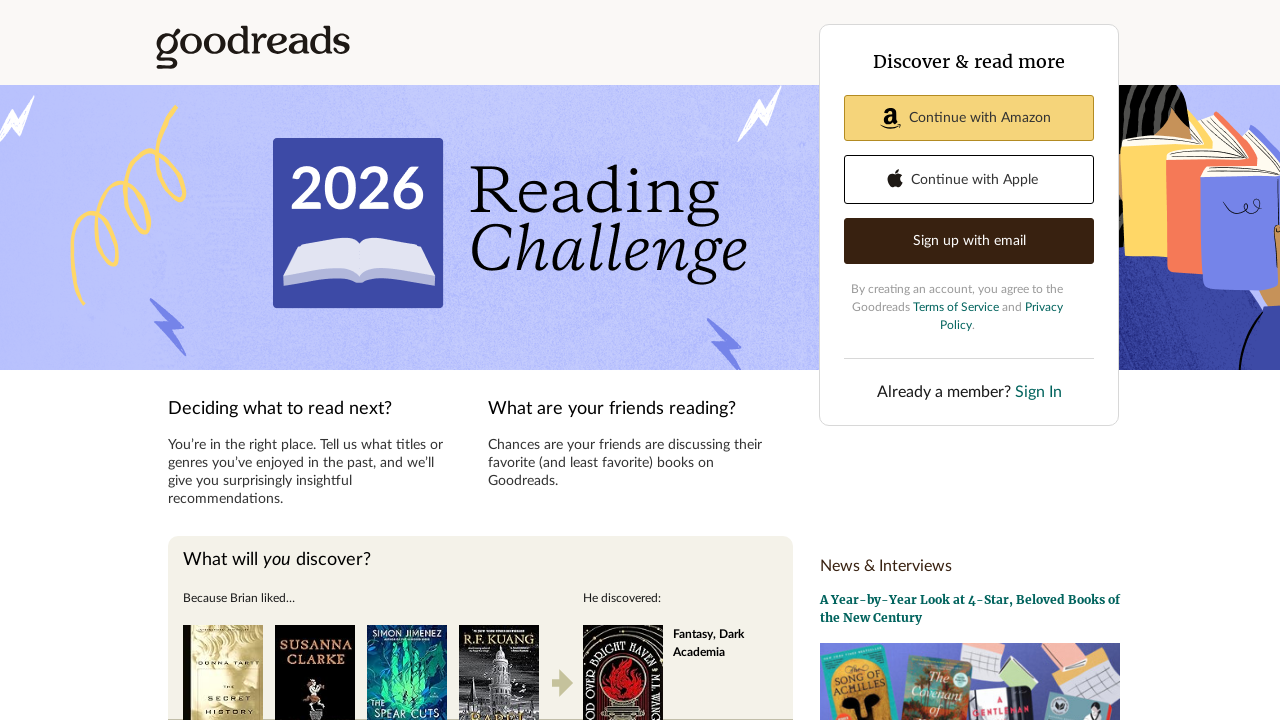

Checked if book image is visible
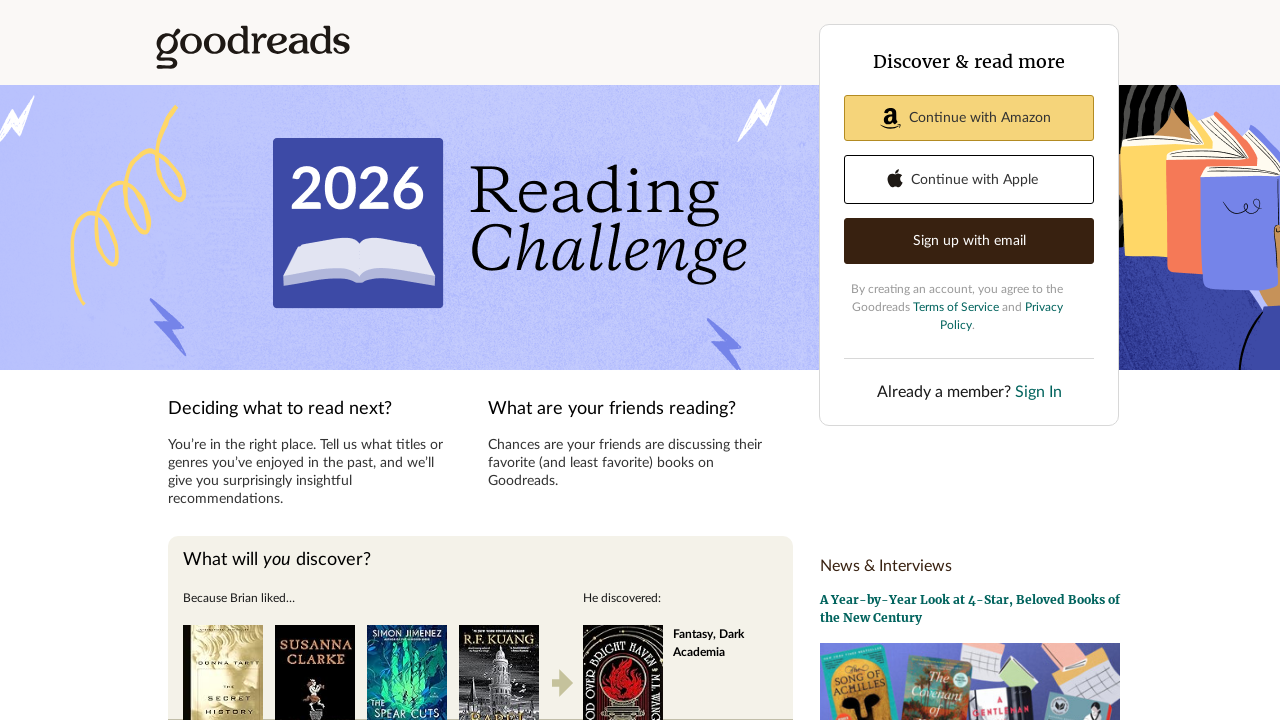

Retrieved alt text attribute from book image: 'Water for Elephants by Sara Gruen'
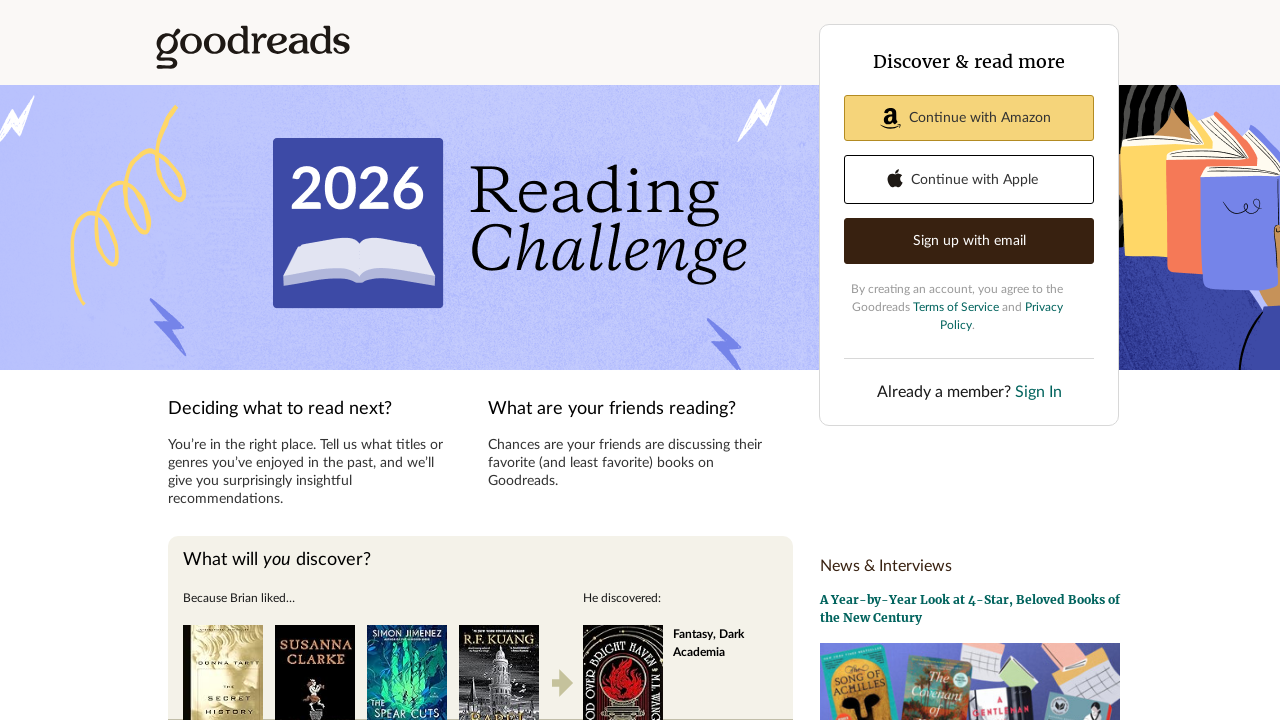

Checked if book image is visible
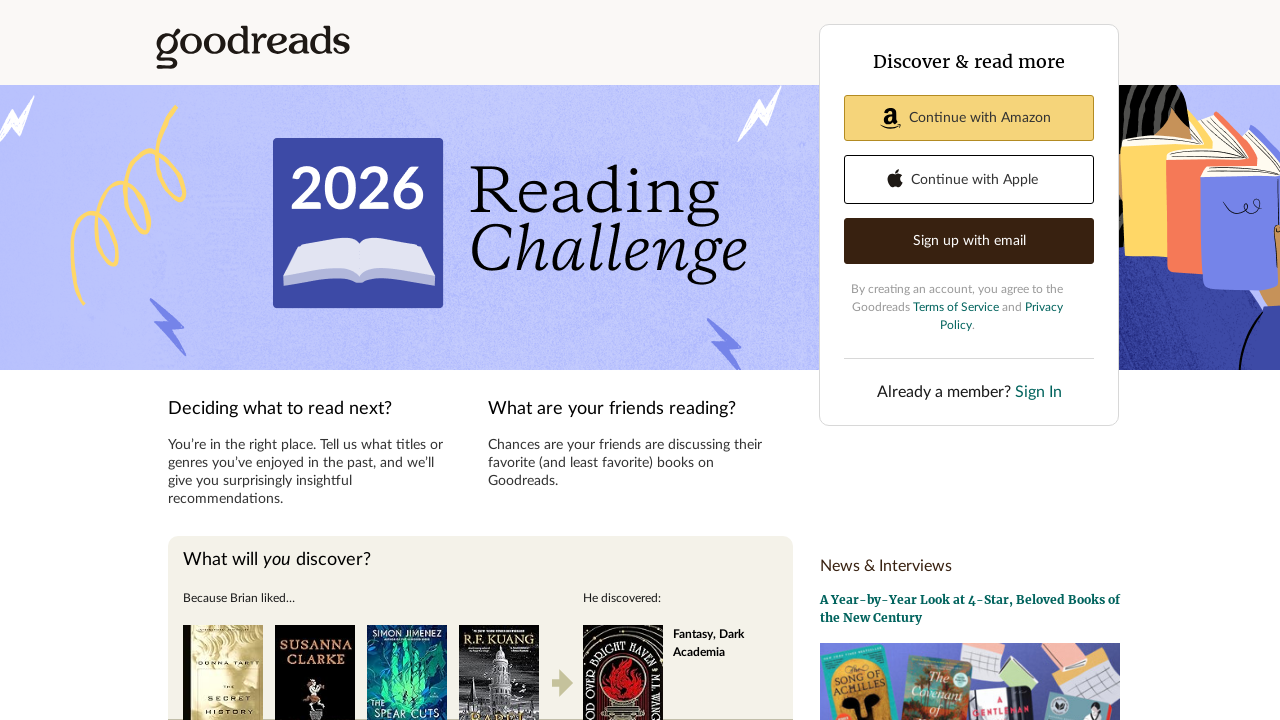

Retrieved alt text attribute from book image: 'The Book Thief by Markus Zusak'
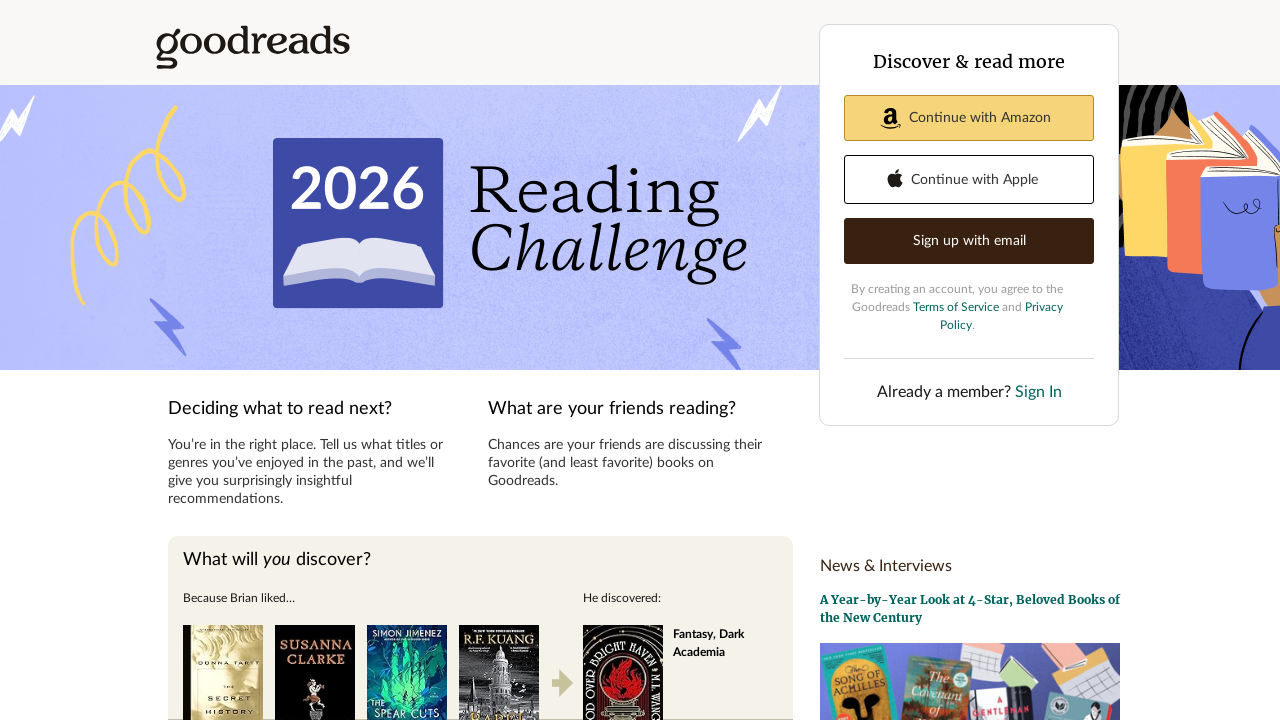

Checked if book image is visible
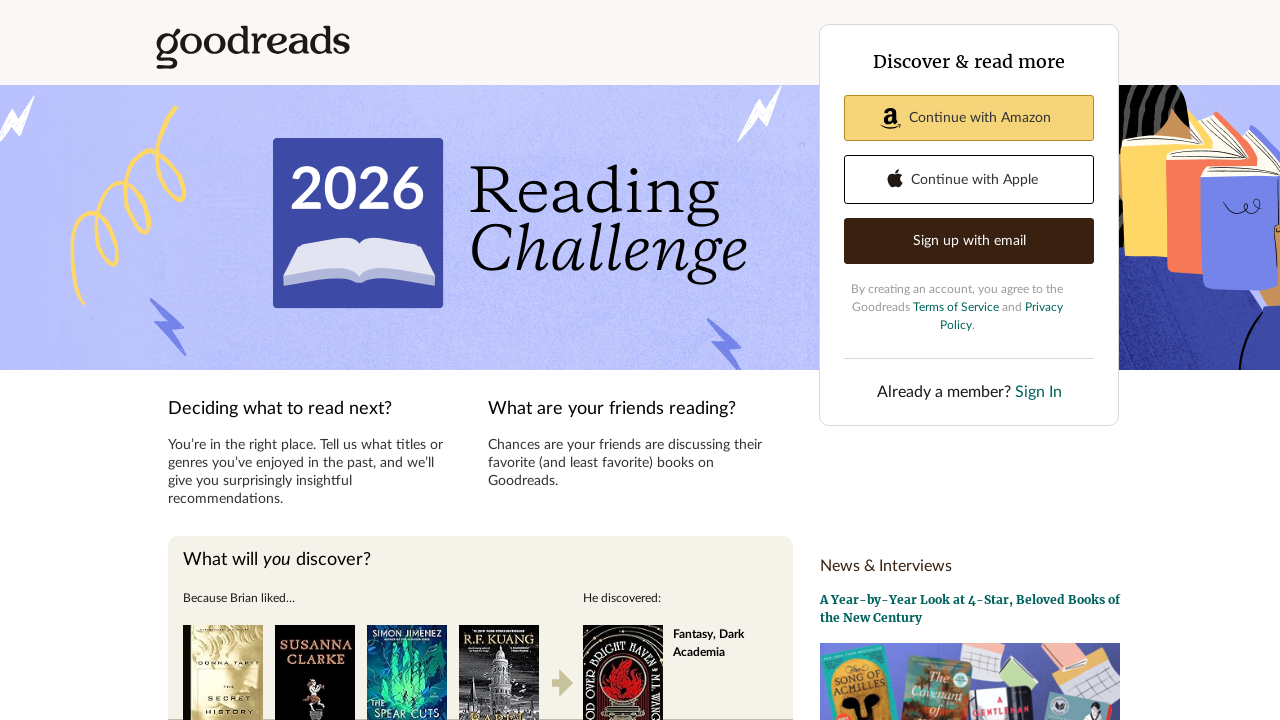

Retrieved alt text attribute from book image: 'The Girl With the Dragon Tattoo by Stieg Larsson'
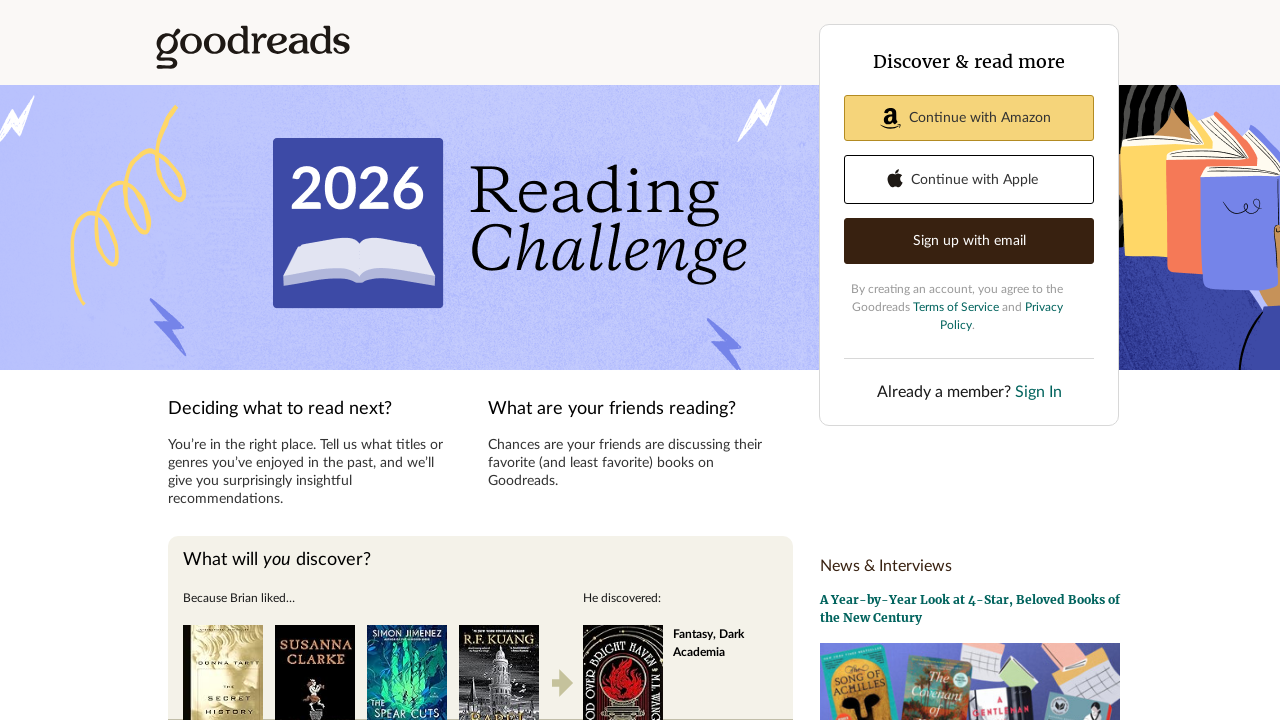

Checked if book image is visible
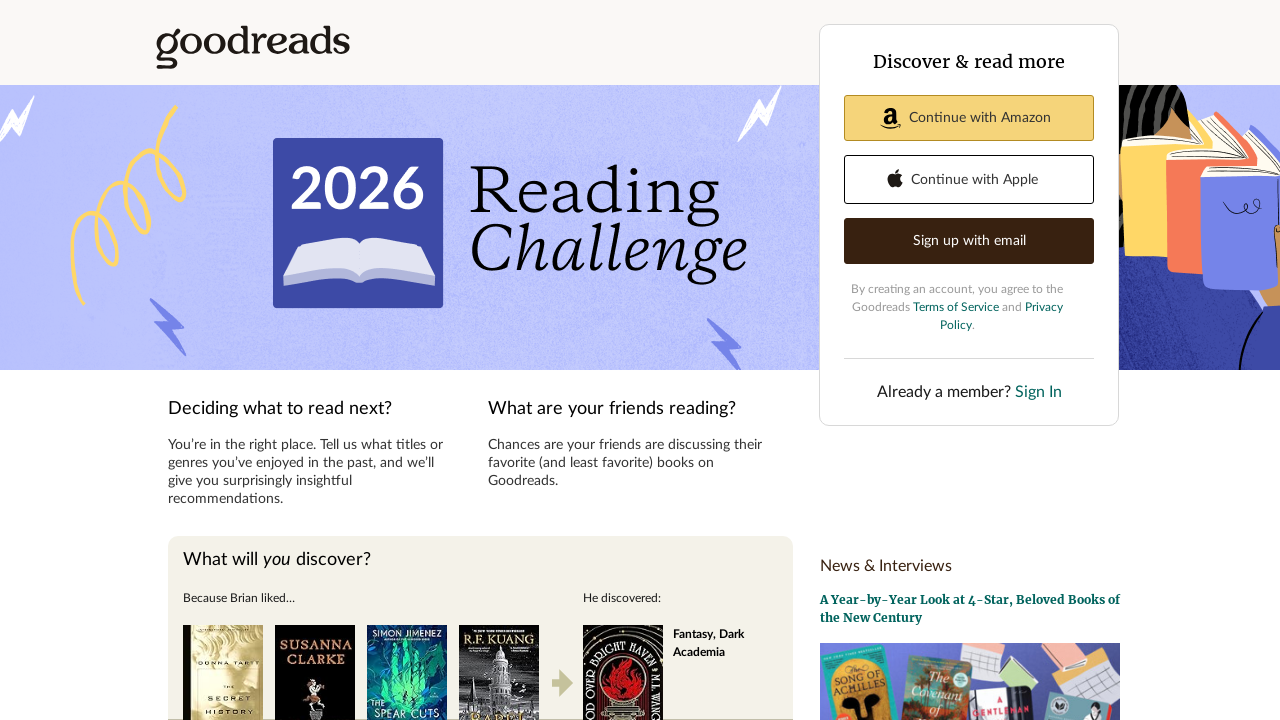

Retrieved alt text attribute from book image: 'And Then There Were None by Agatha Christie'
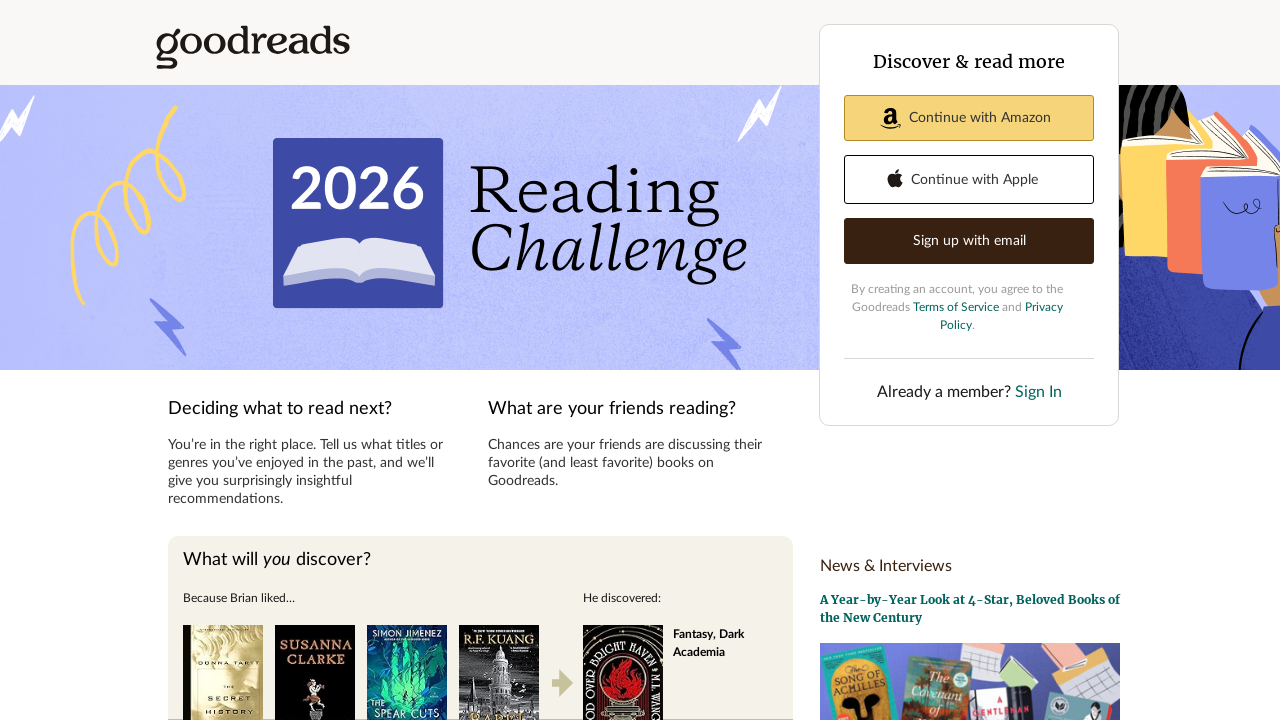

Checked if book image is visible
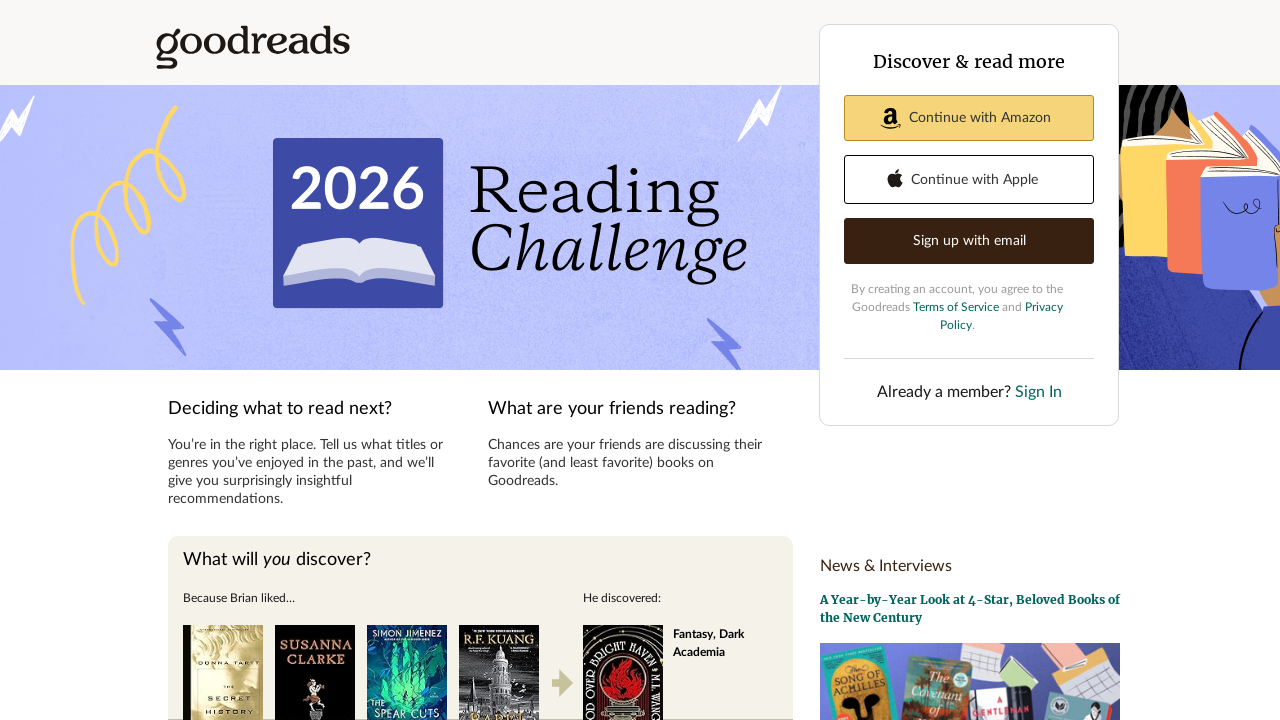

Retrieved alt text attribute from book image: 'Angels & Demons by Dan    Brown'
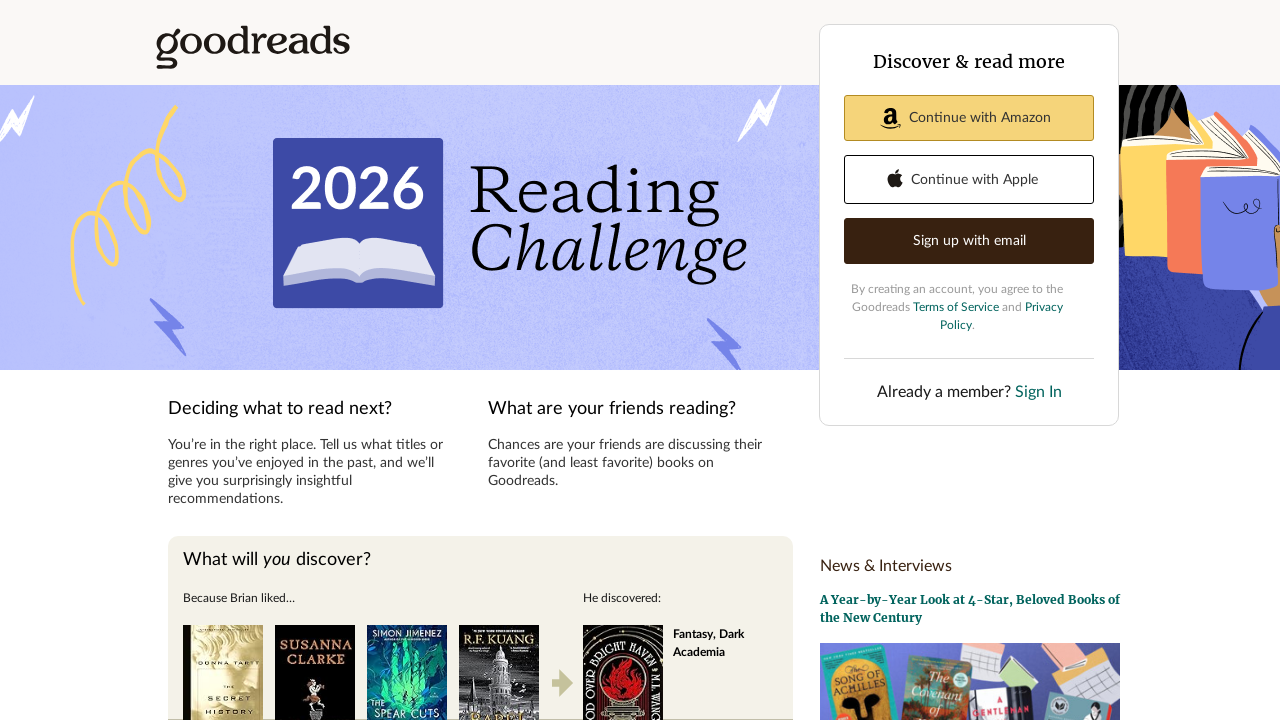

Checked if book image is visible
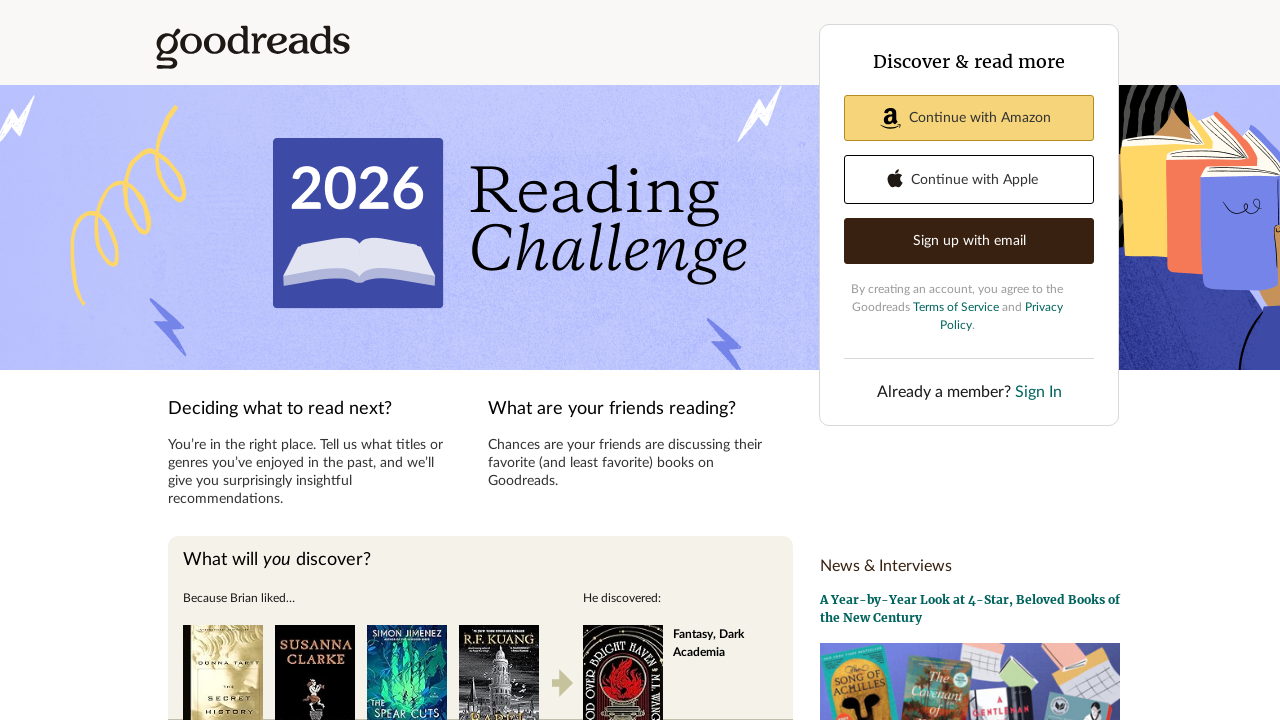

Retrieved alt text attribute from book image: 'Rebecca by Daphne du Maurier'
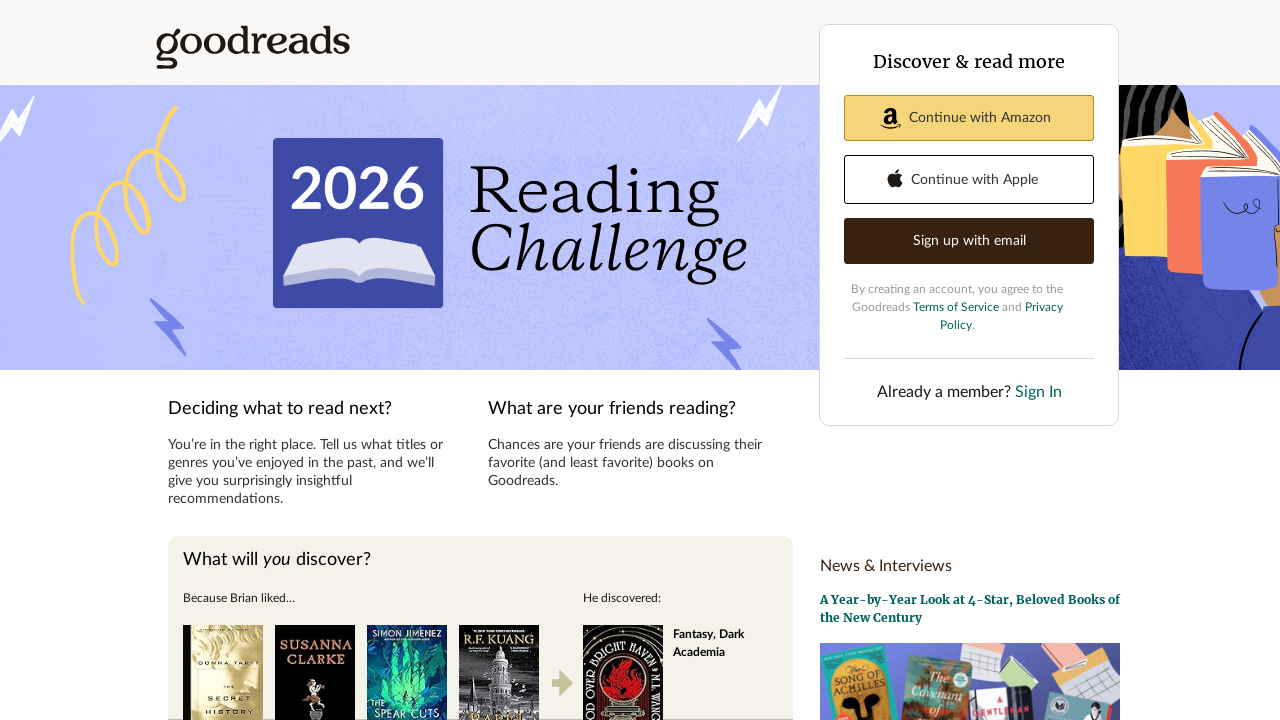

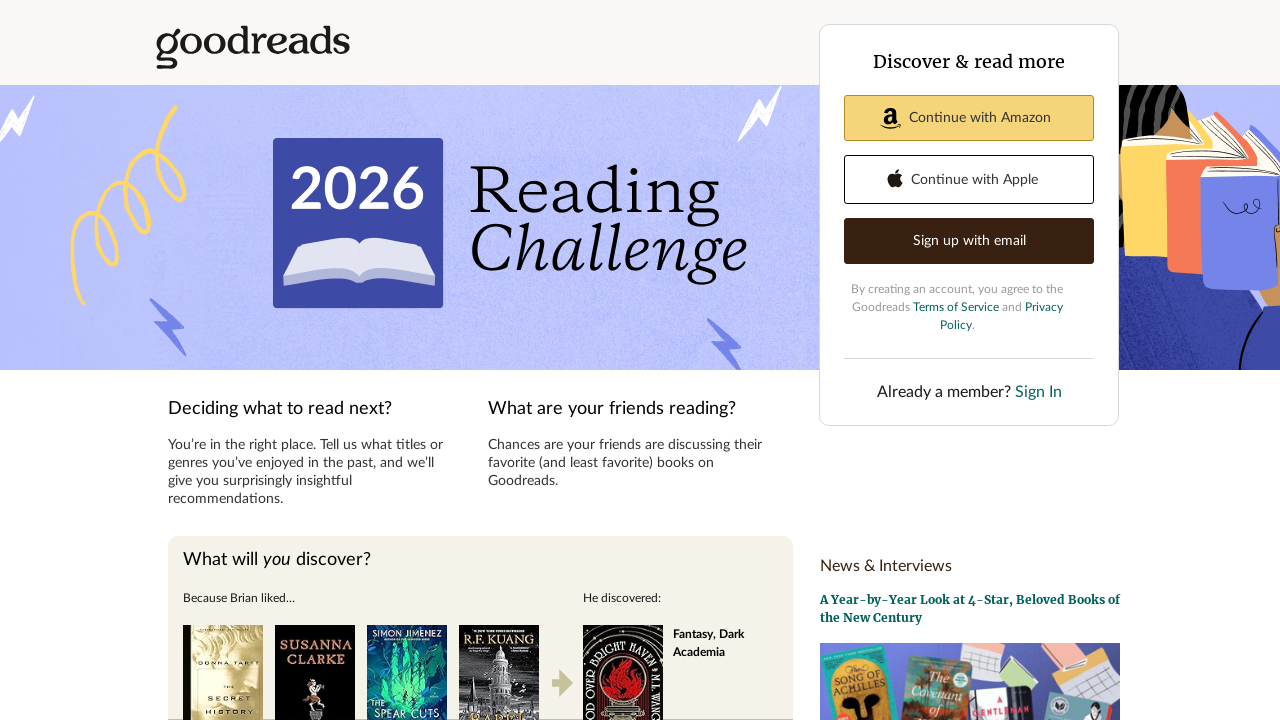